Tests scrolling down and up on an infinite scroll page by scrolling 10 times in each direction

Starting URL: http://practice.cybertekschool.com/infinite_scroll

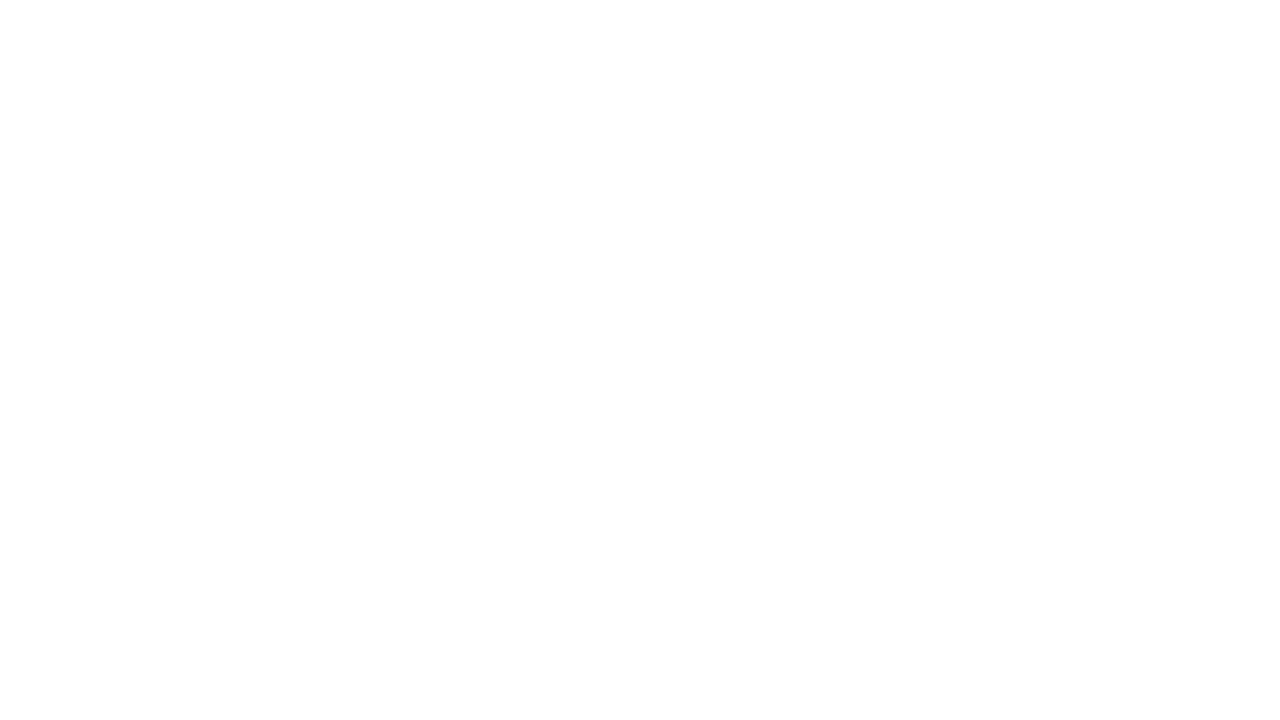

Set viewport size to 1920x1080
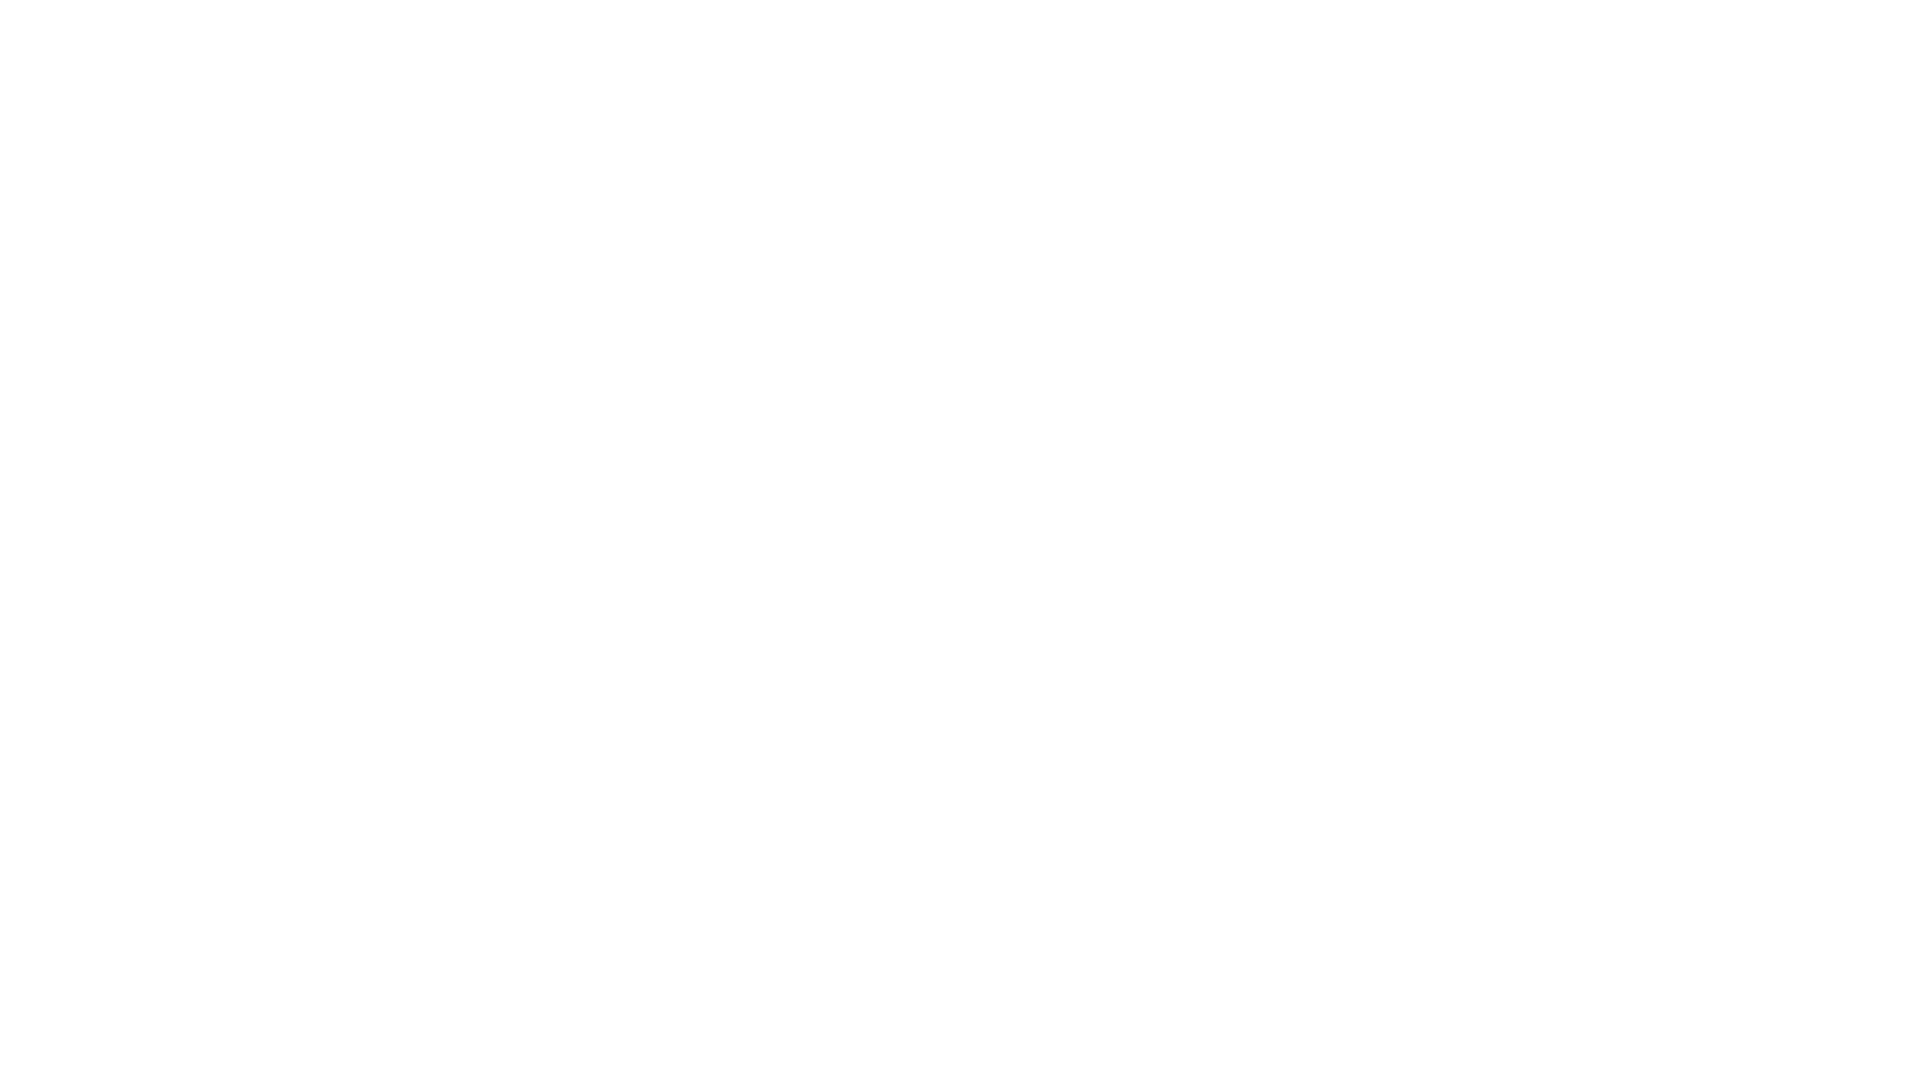

Scrolled down 250px (iteration 1/10)
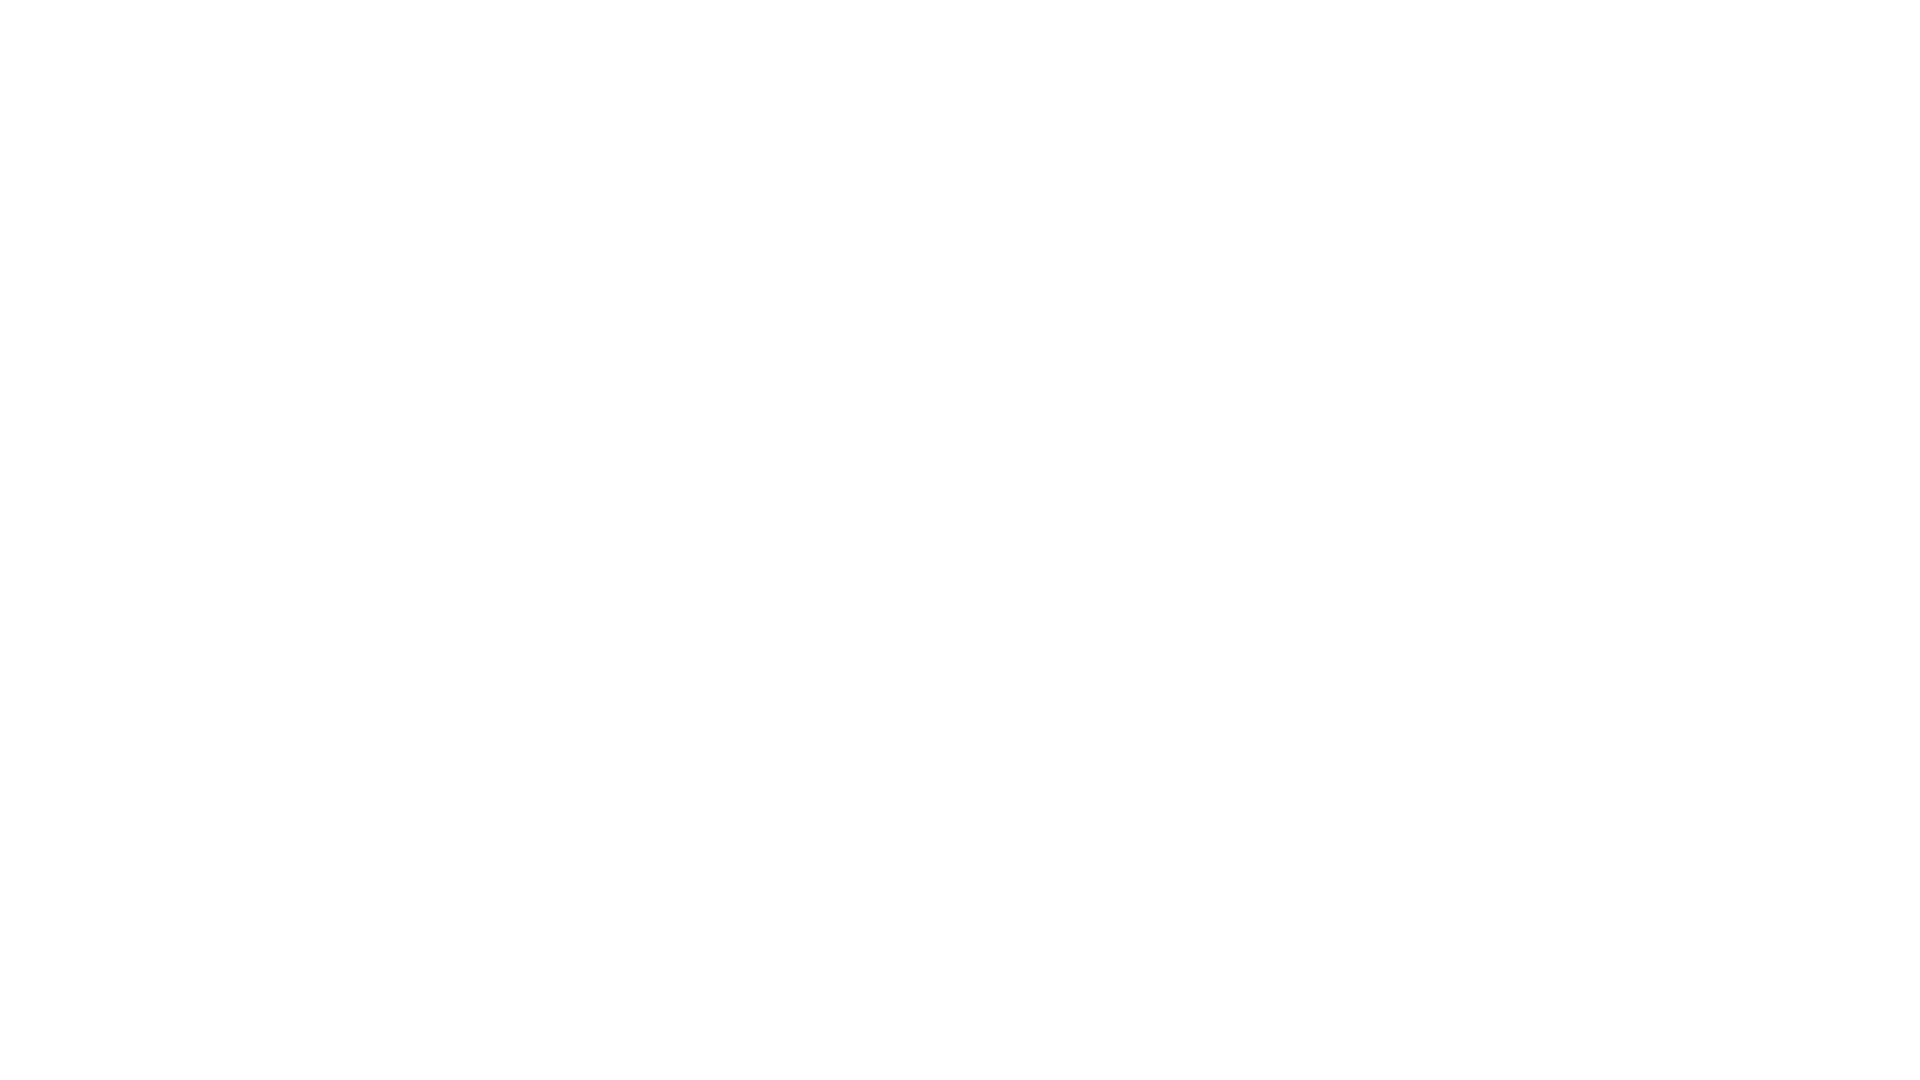

Waited 500ms for content to load after scrolling down
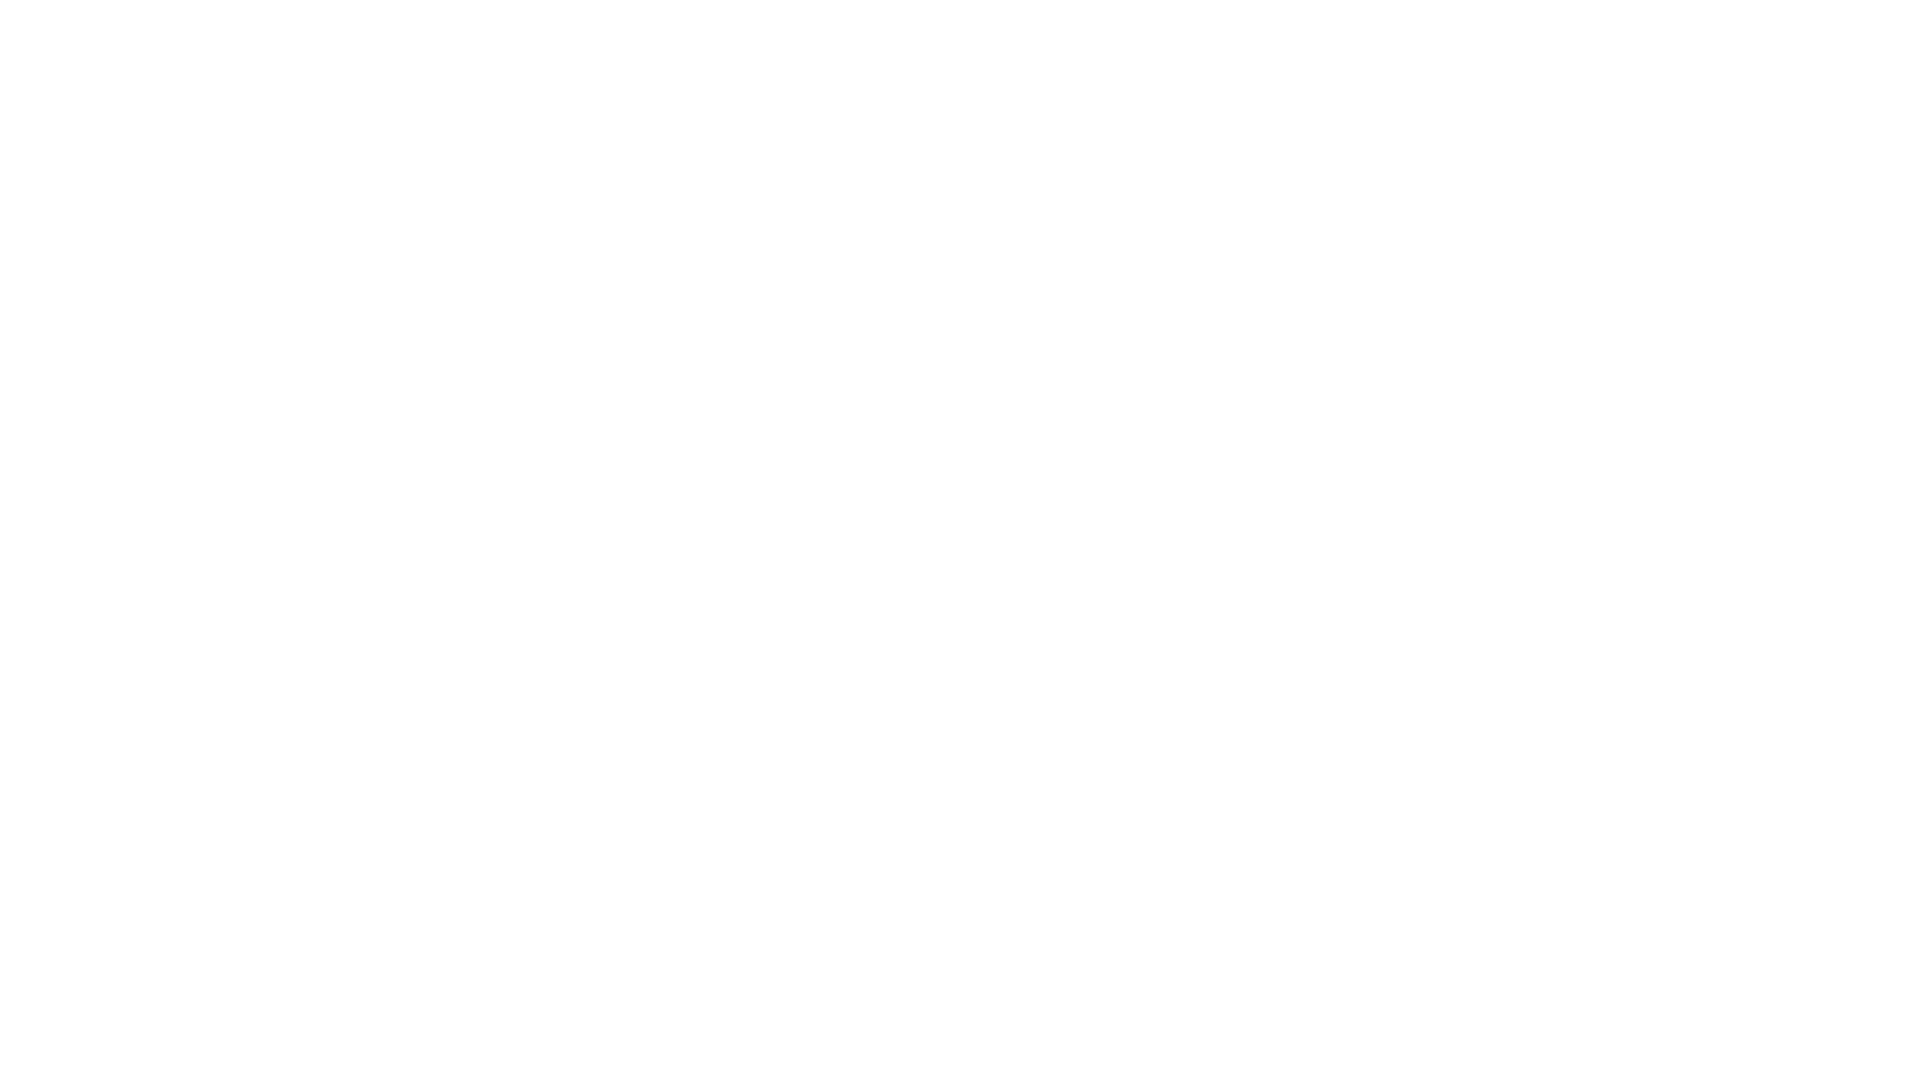

Scrolled down 250px (iteration 2/10)
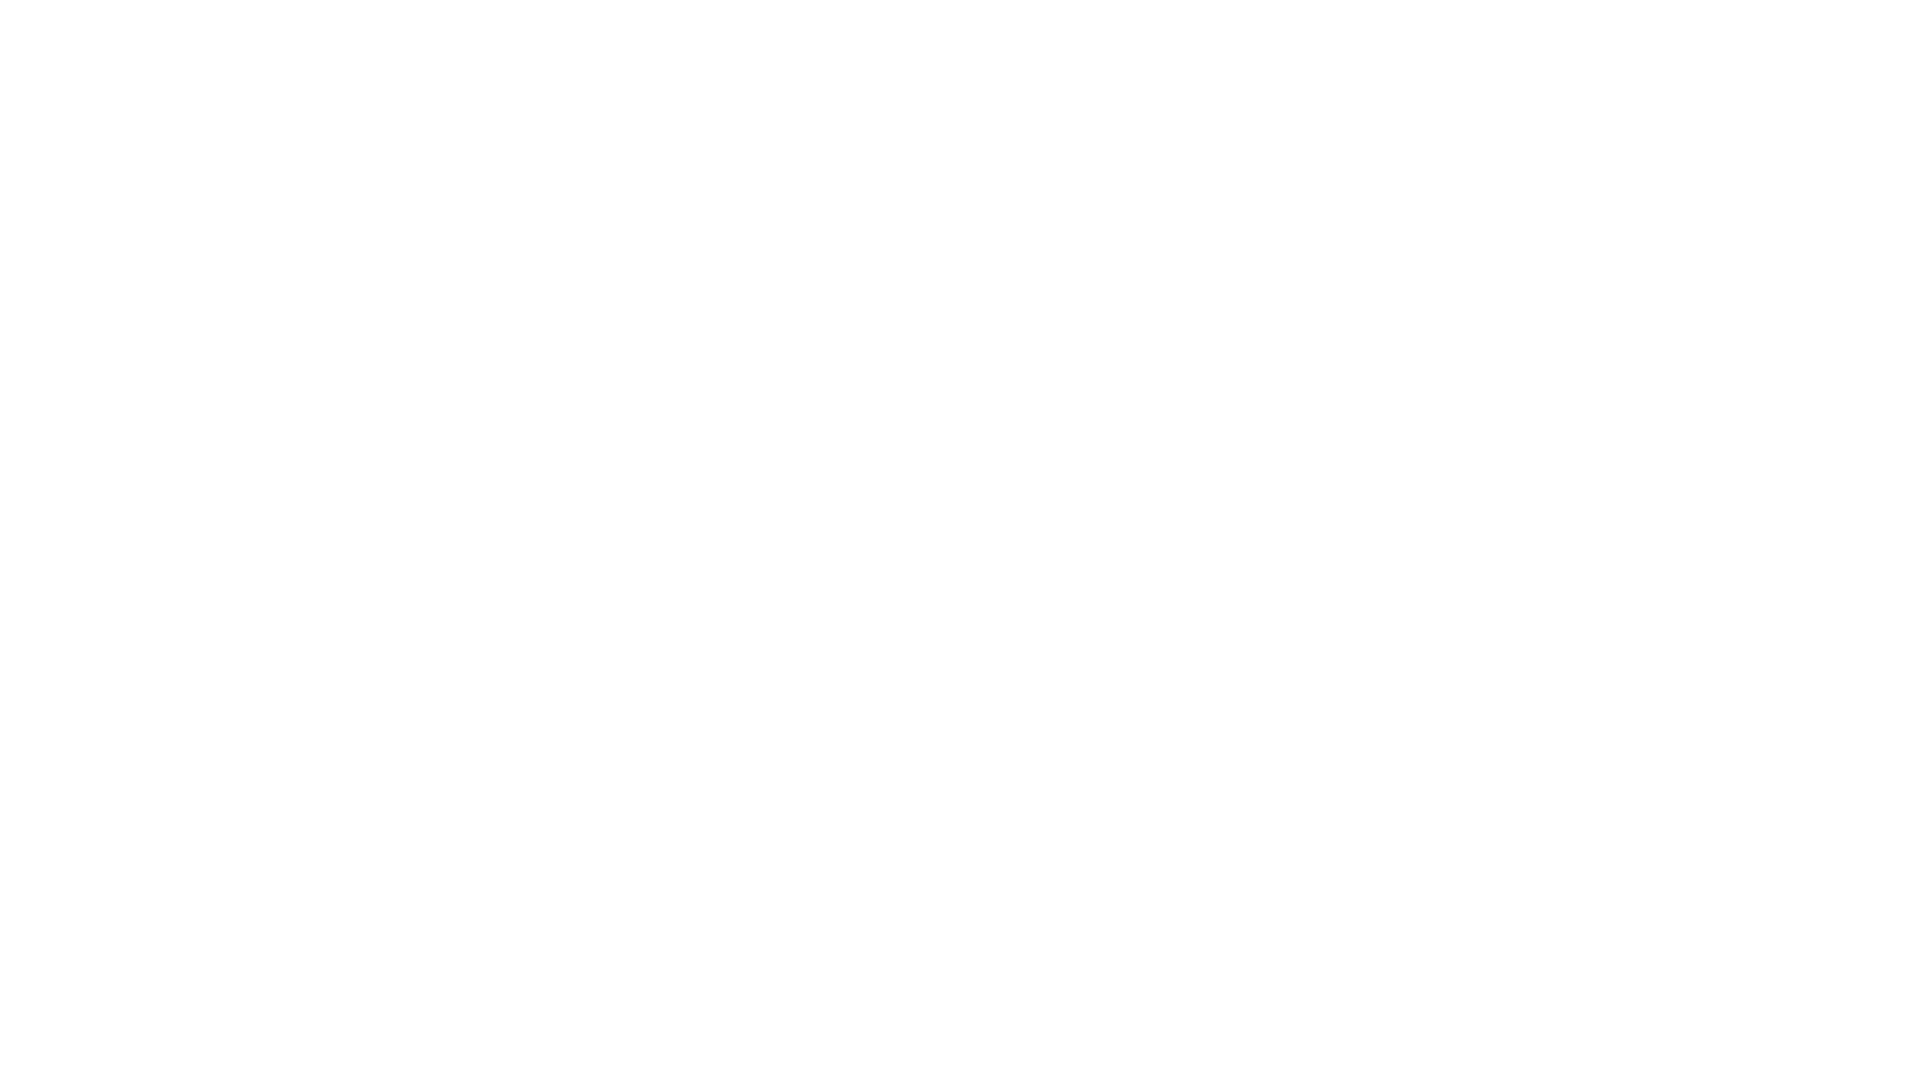

Waited 500ms for content to load after scrolling down
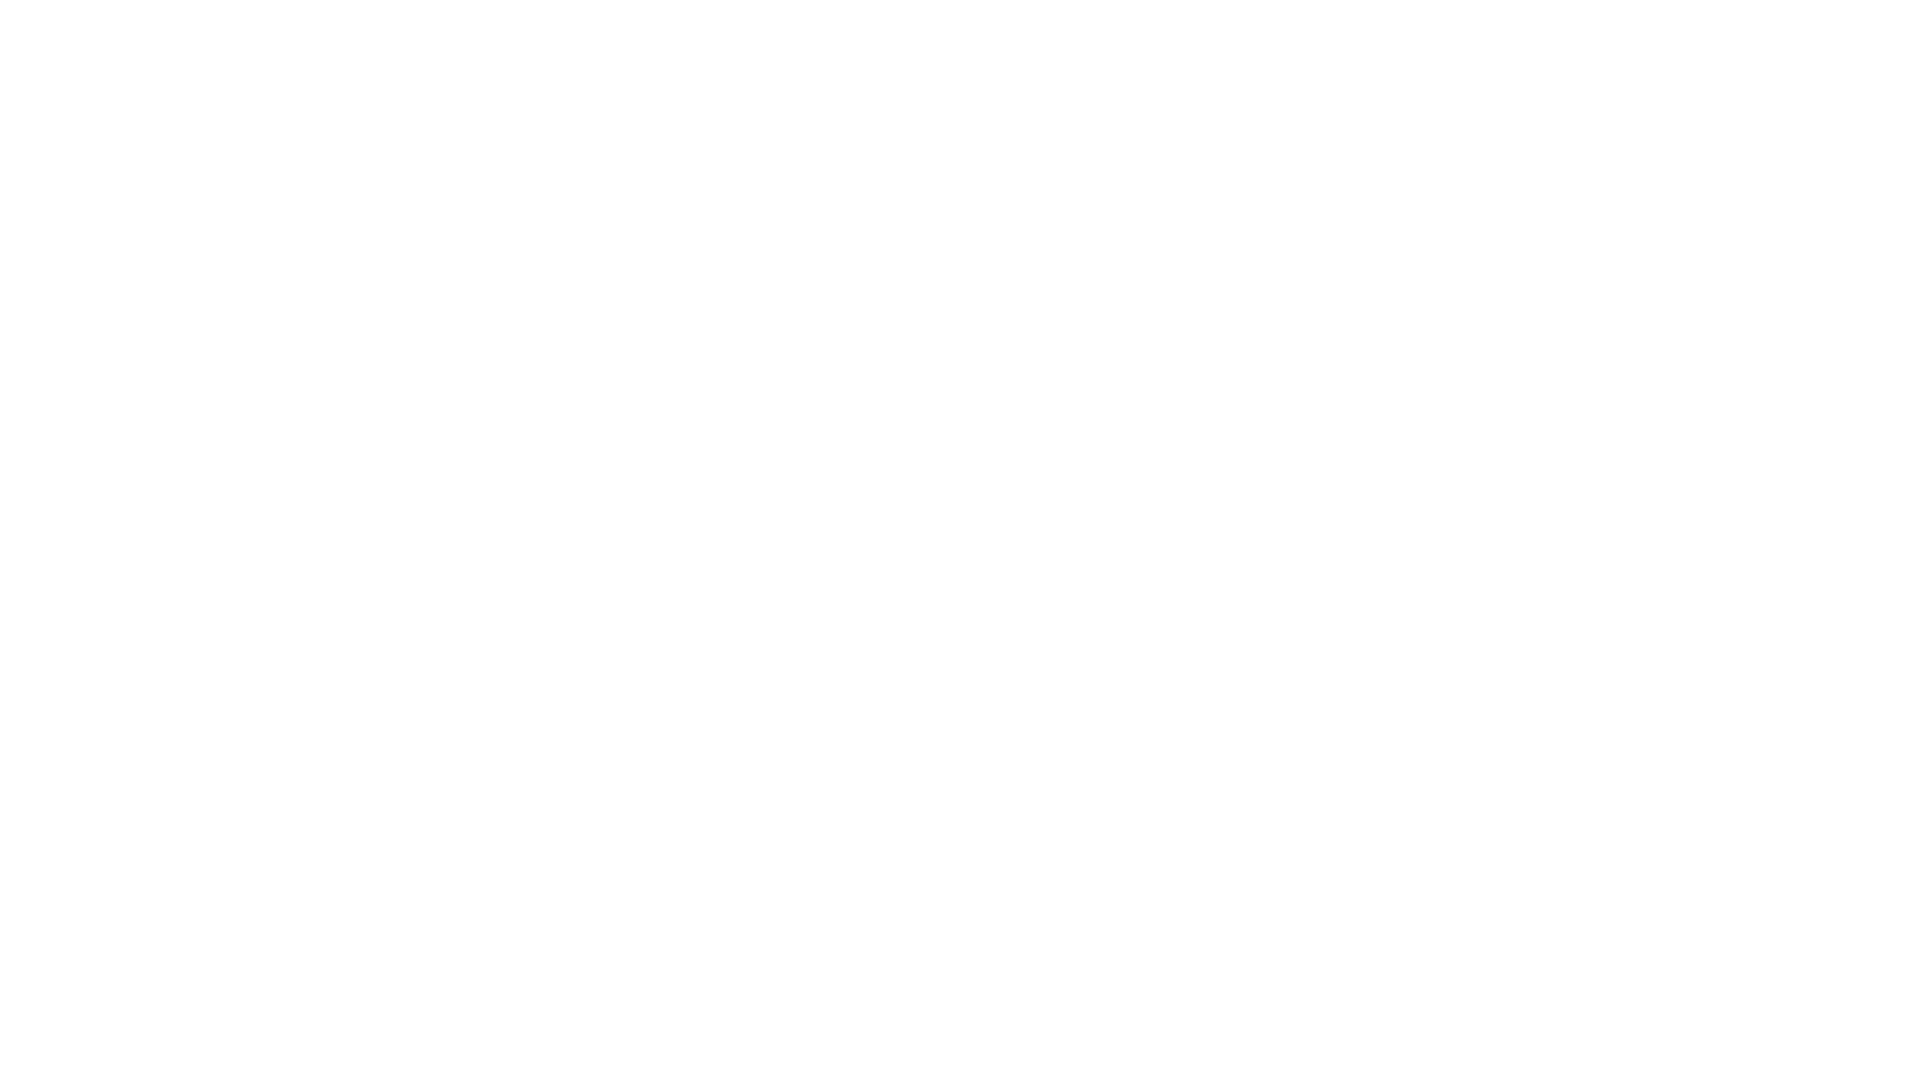

Scrolled down 250px (iteration 3/10)
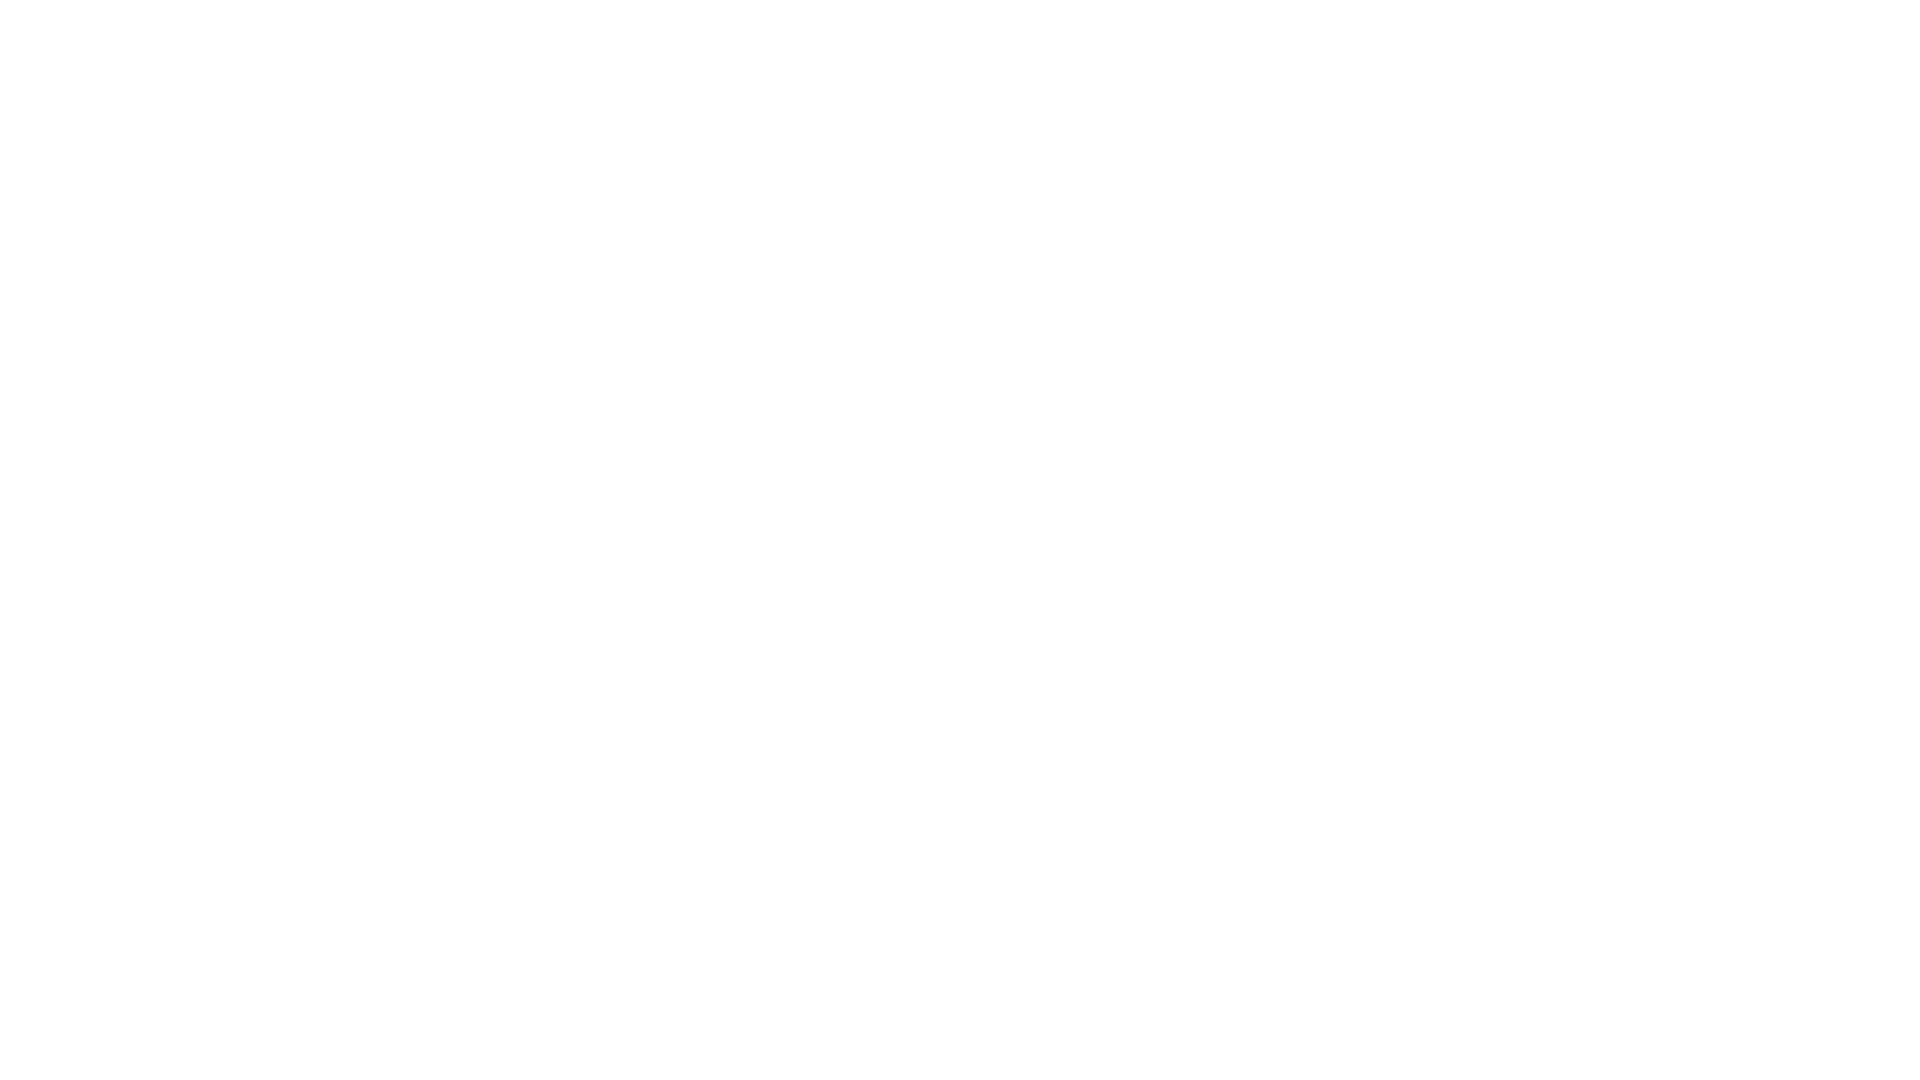

Waited 500ms for content to load after scrolling down
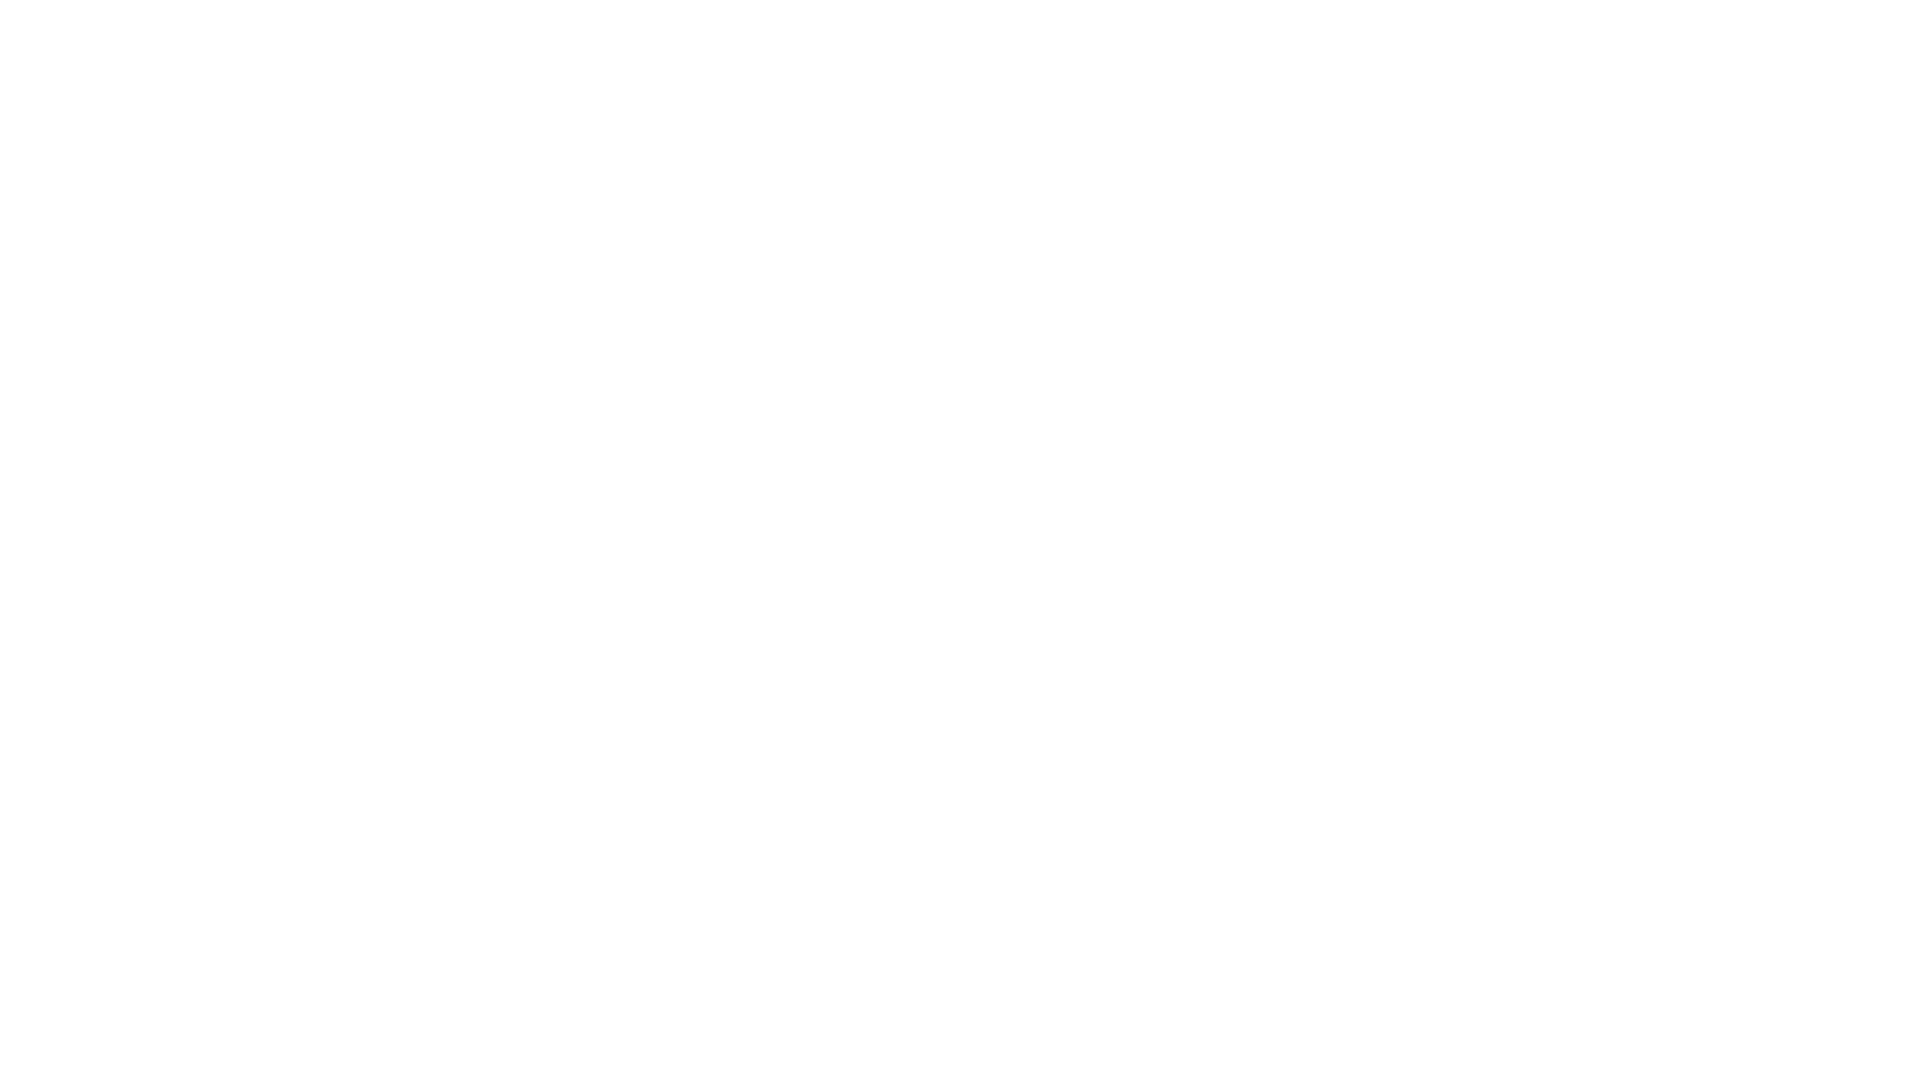

Scrolled down 250px (iteration 4/10)
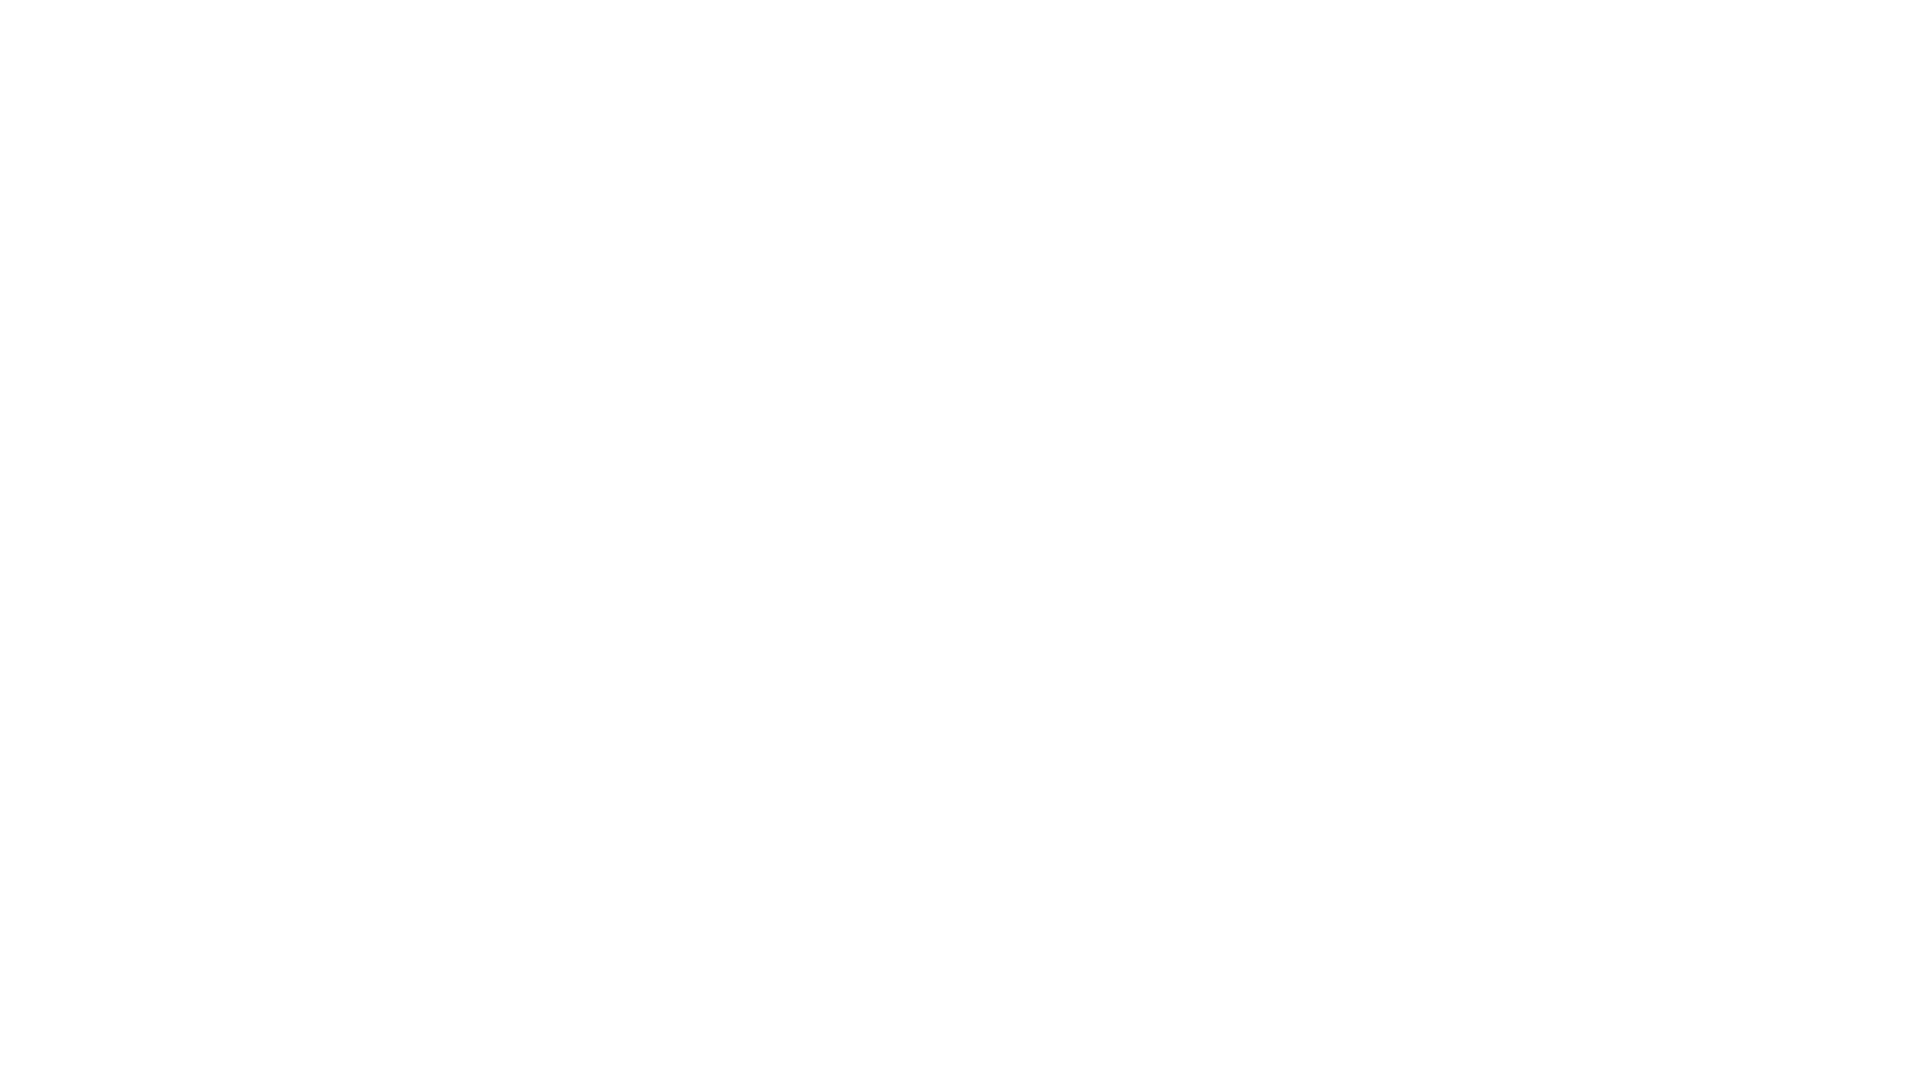

Waited 500ms for content to load after scrolling down
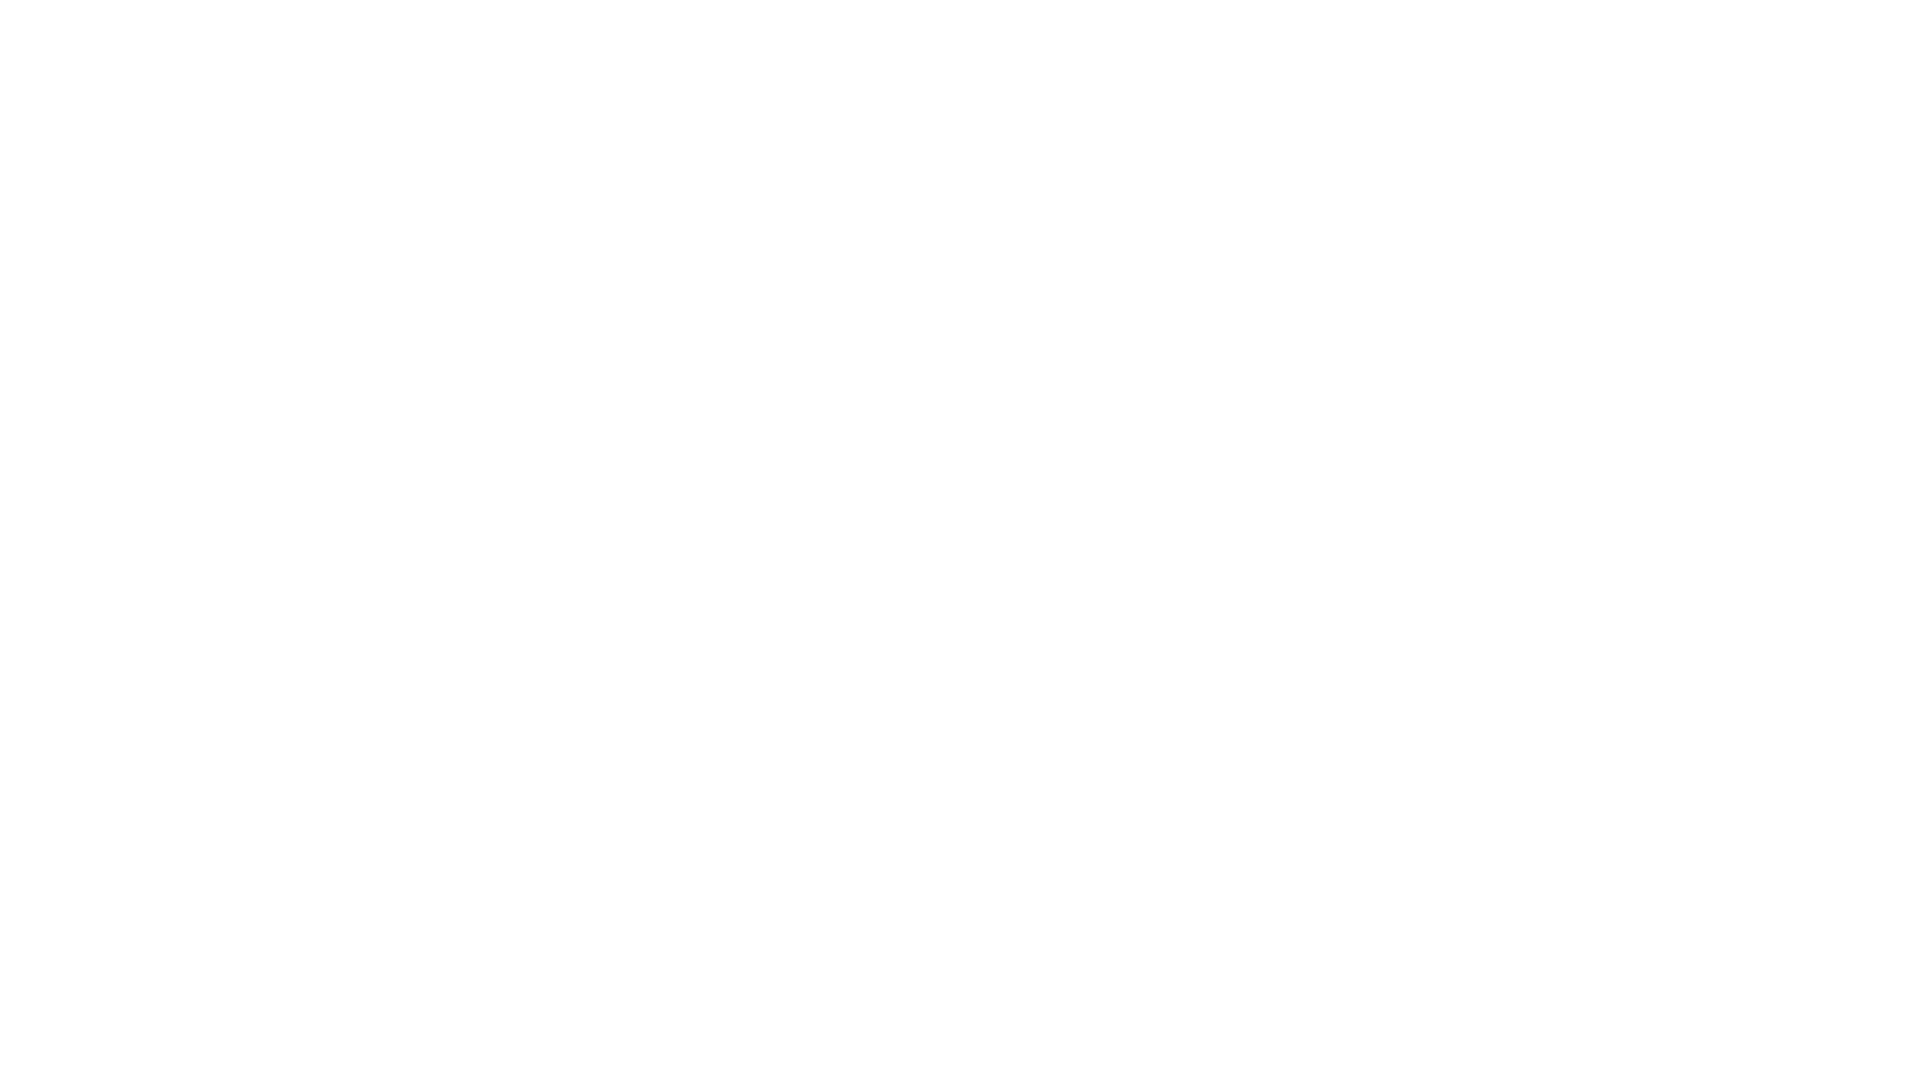

Scrolled down 250px (iteration 5/10)
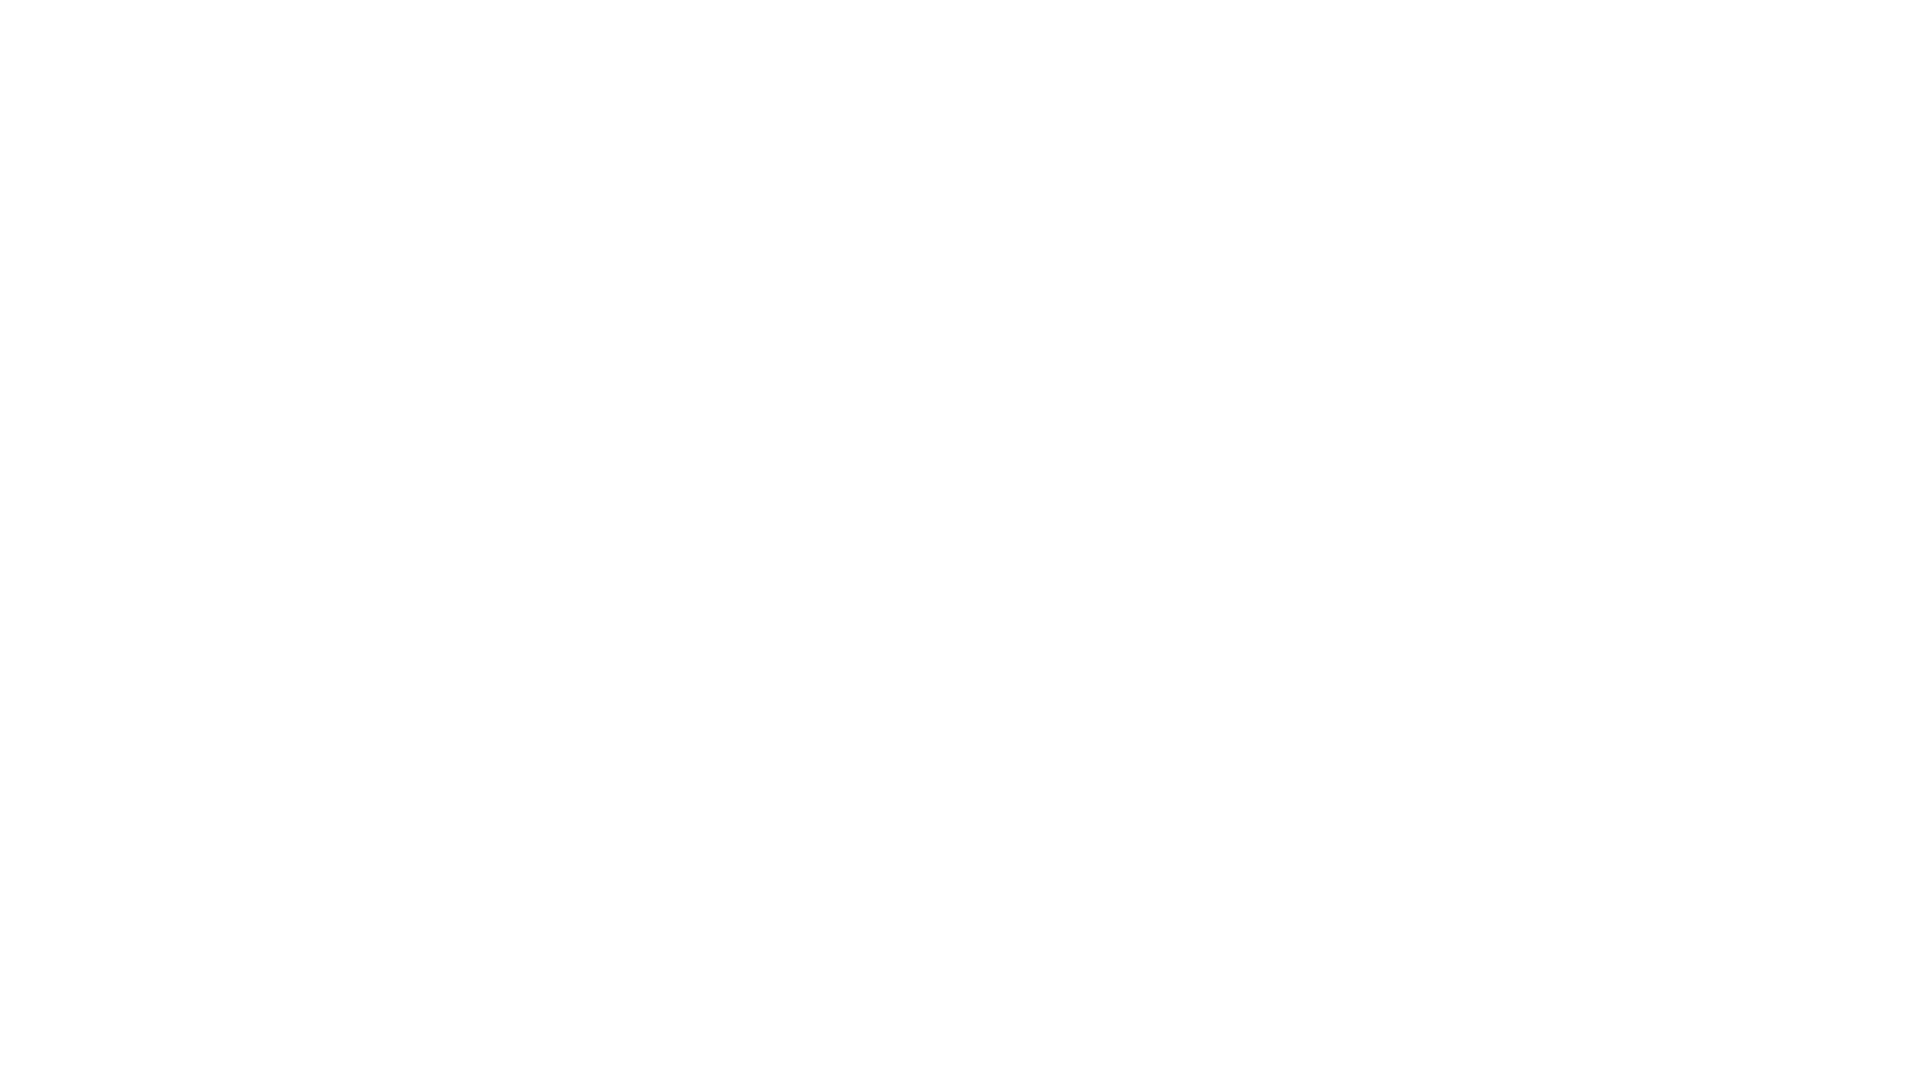

Waited 500ms for content to load after scrolling down
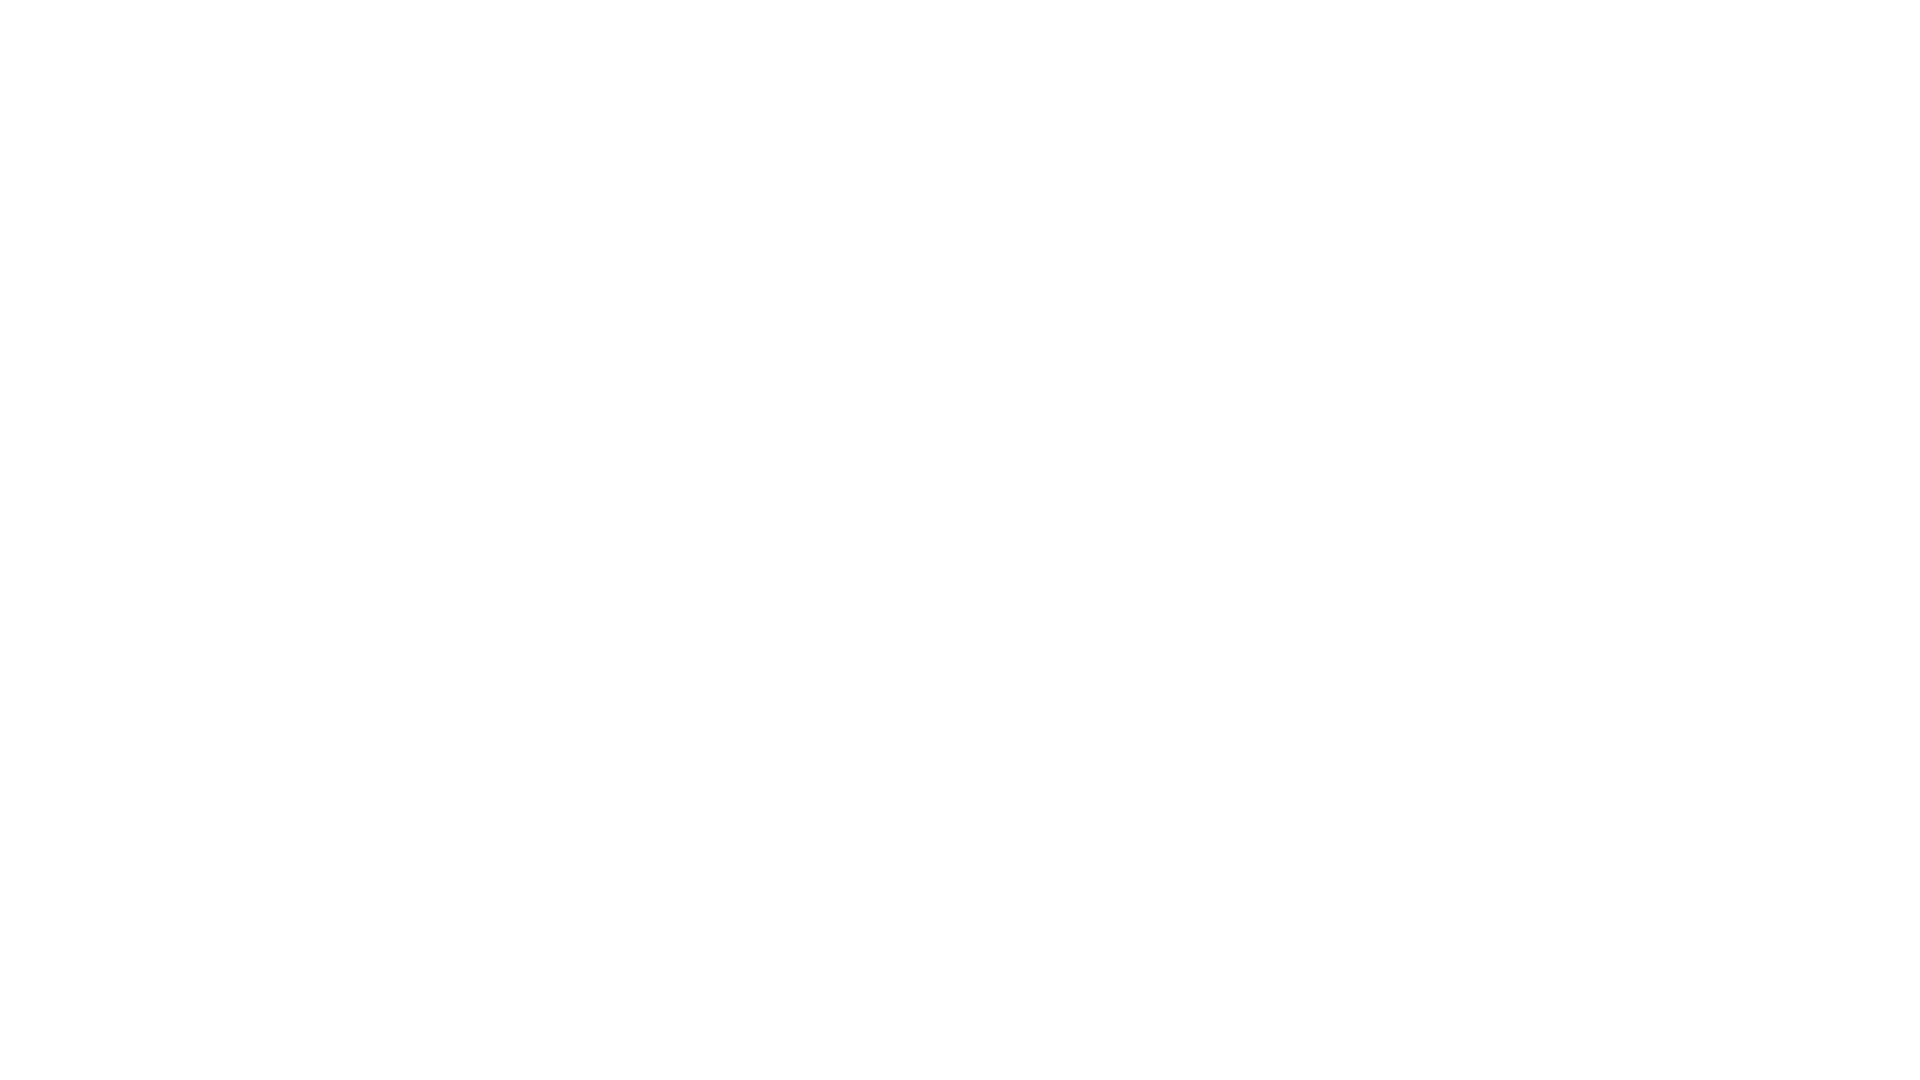

Scrolled down 250px (iteration 6/10)
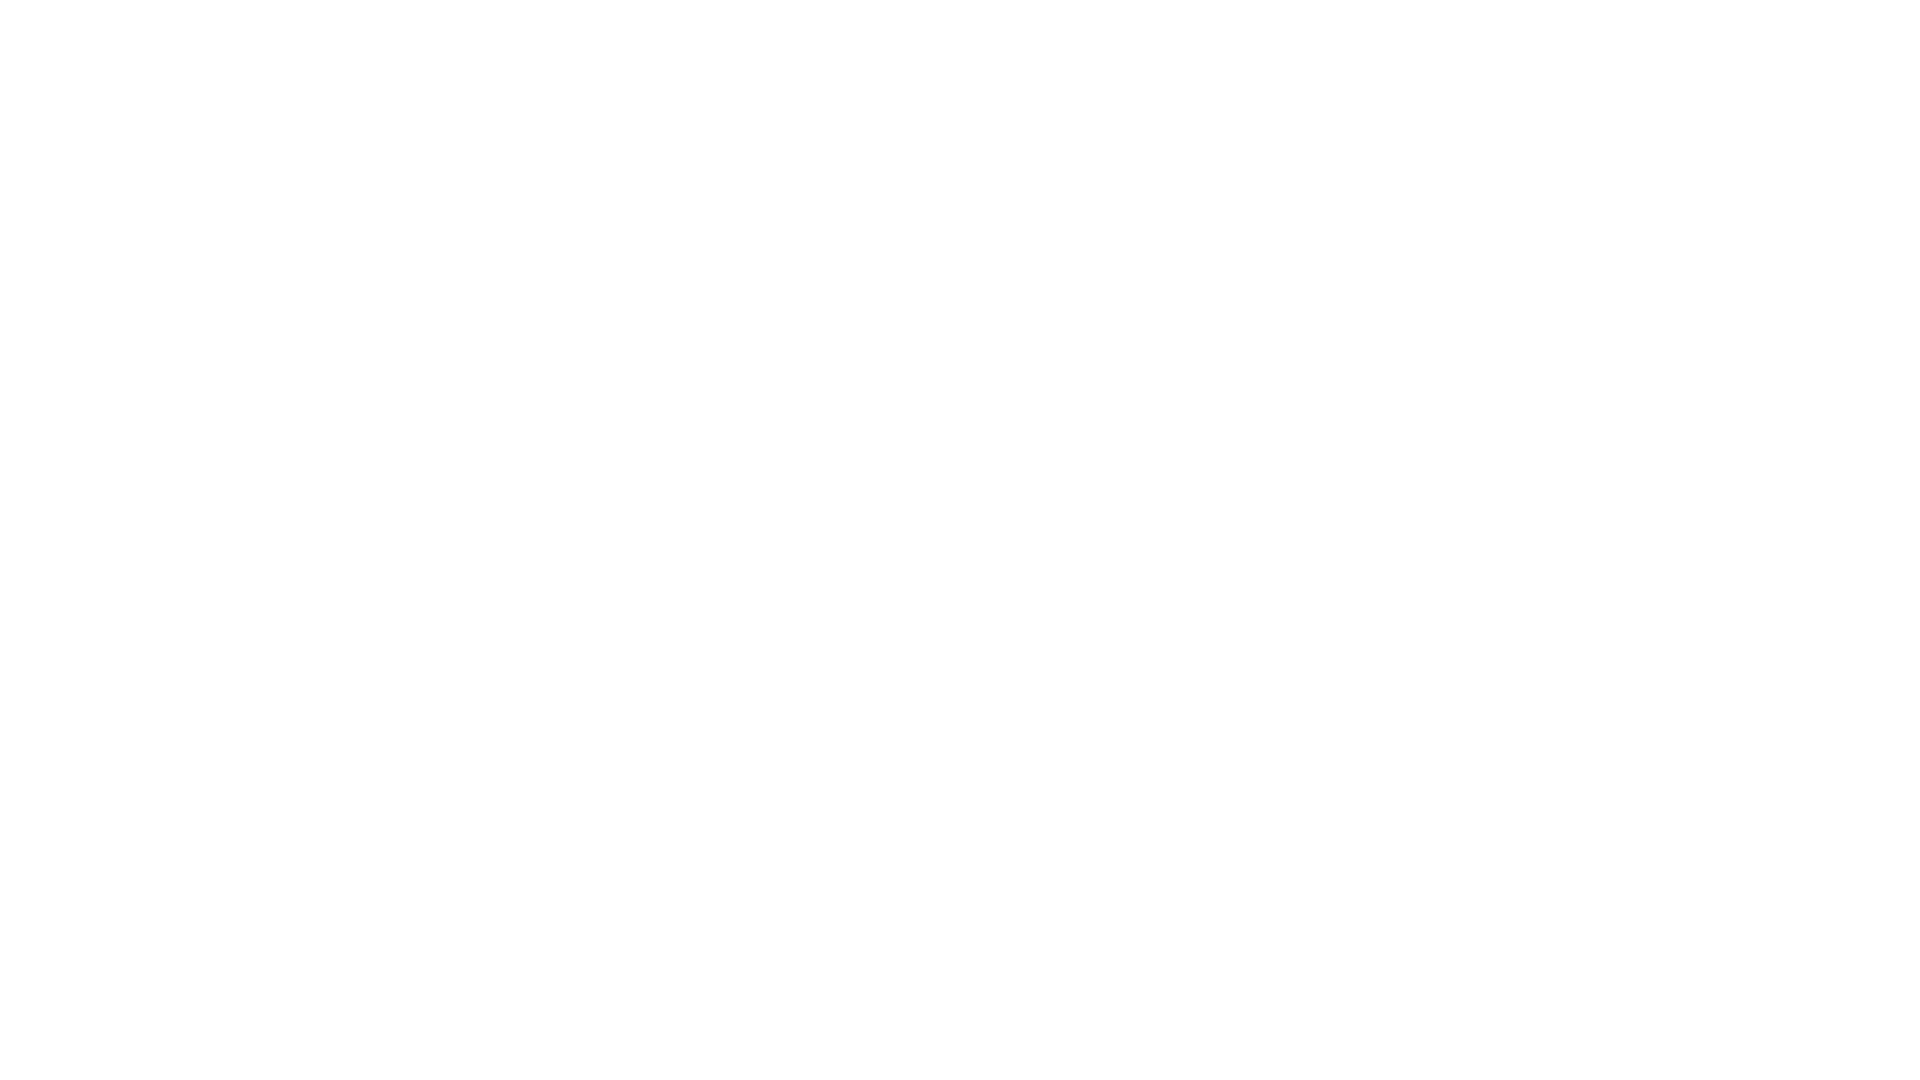

Waited 500ms for content to load after scrolling down
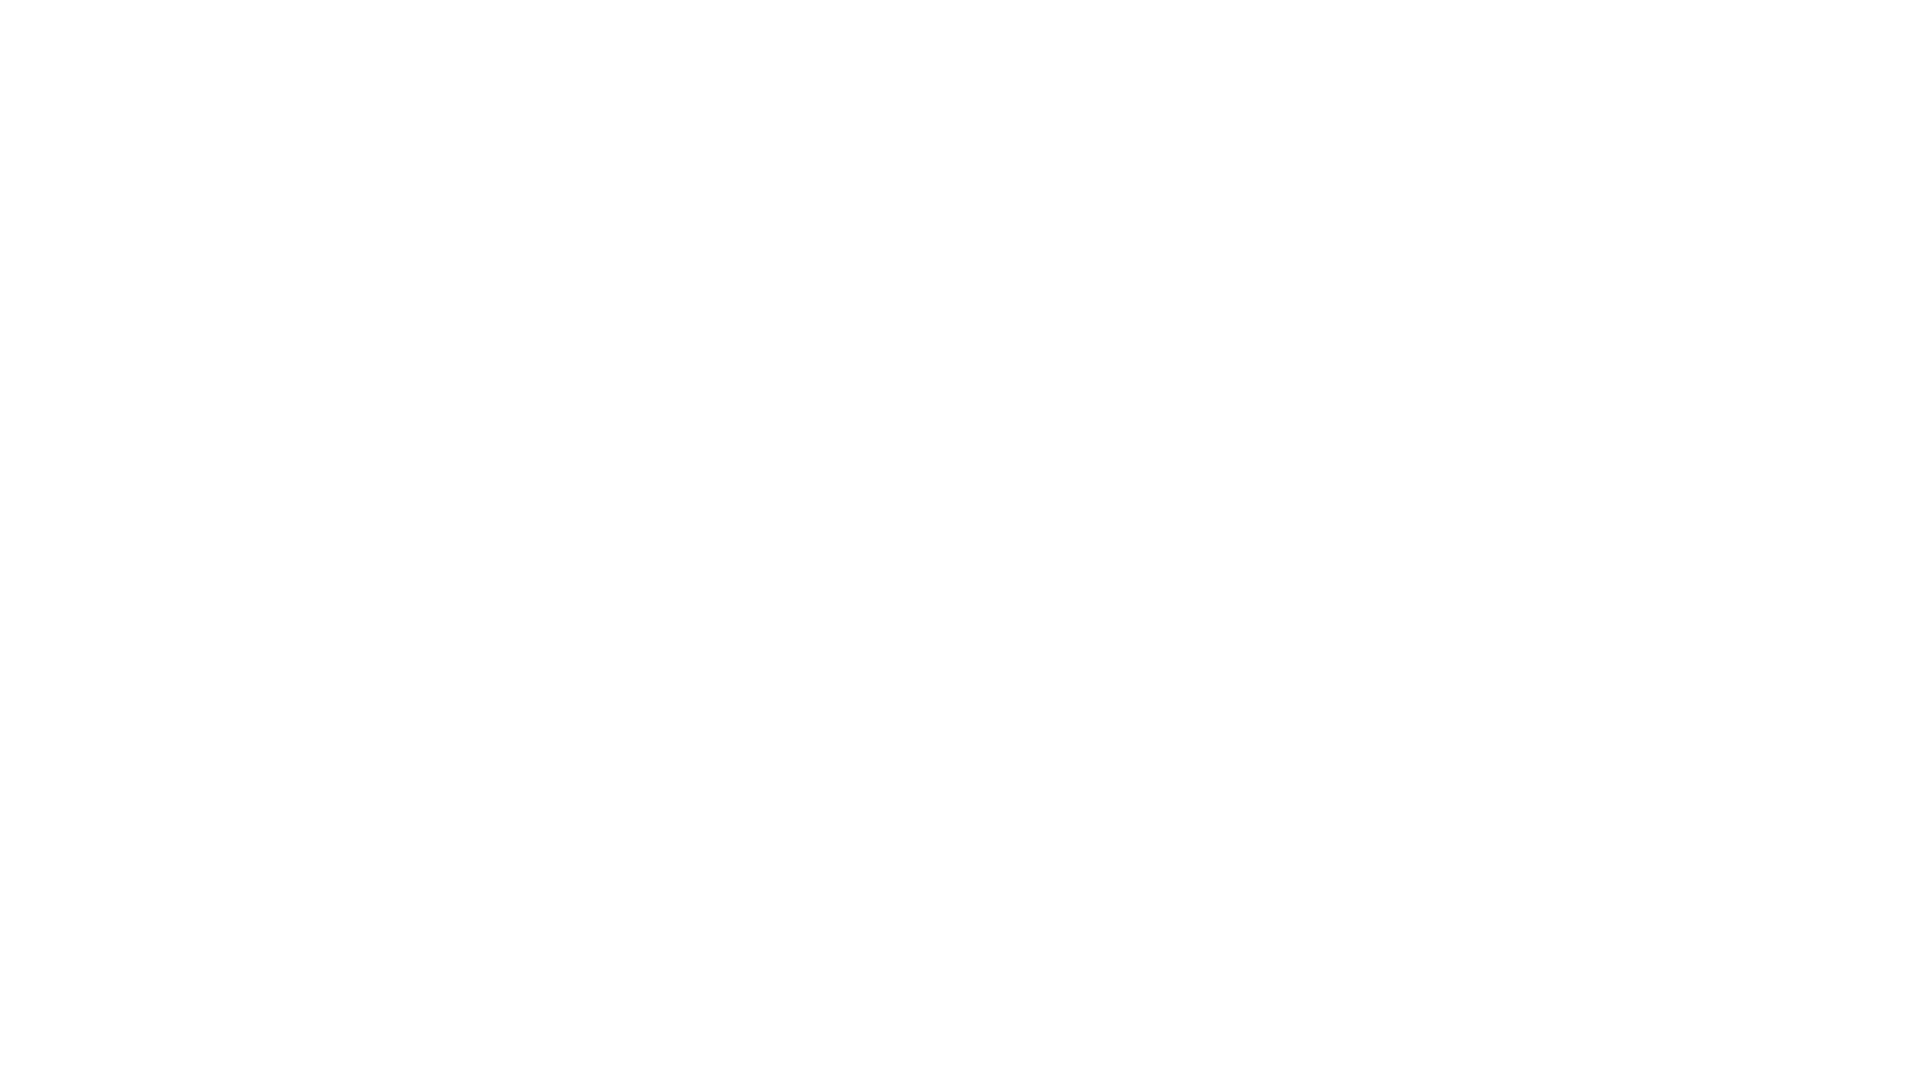

Scrolled down 250px (iteration 7/10)
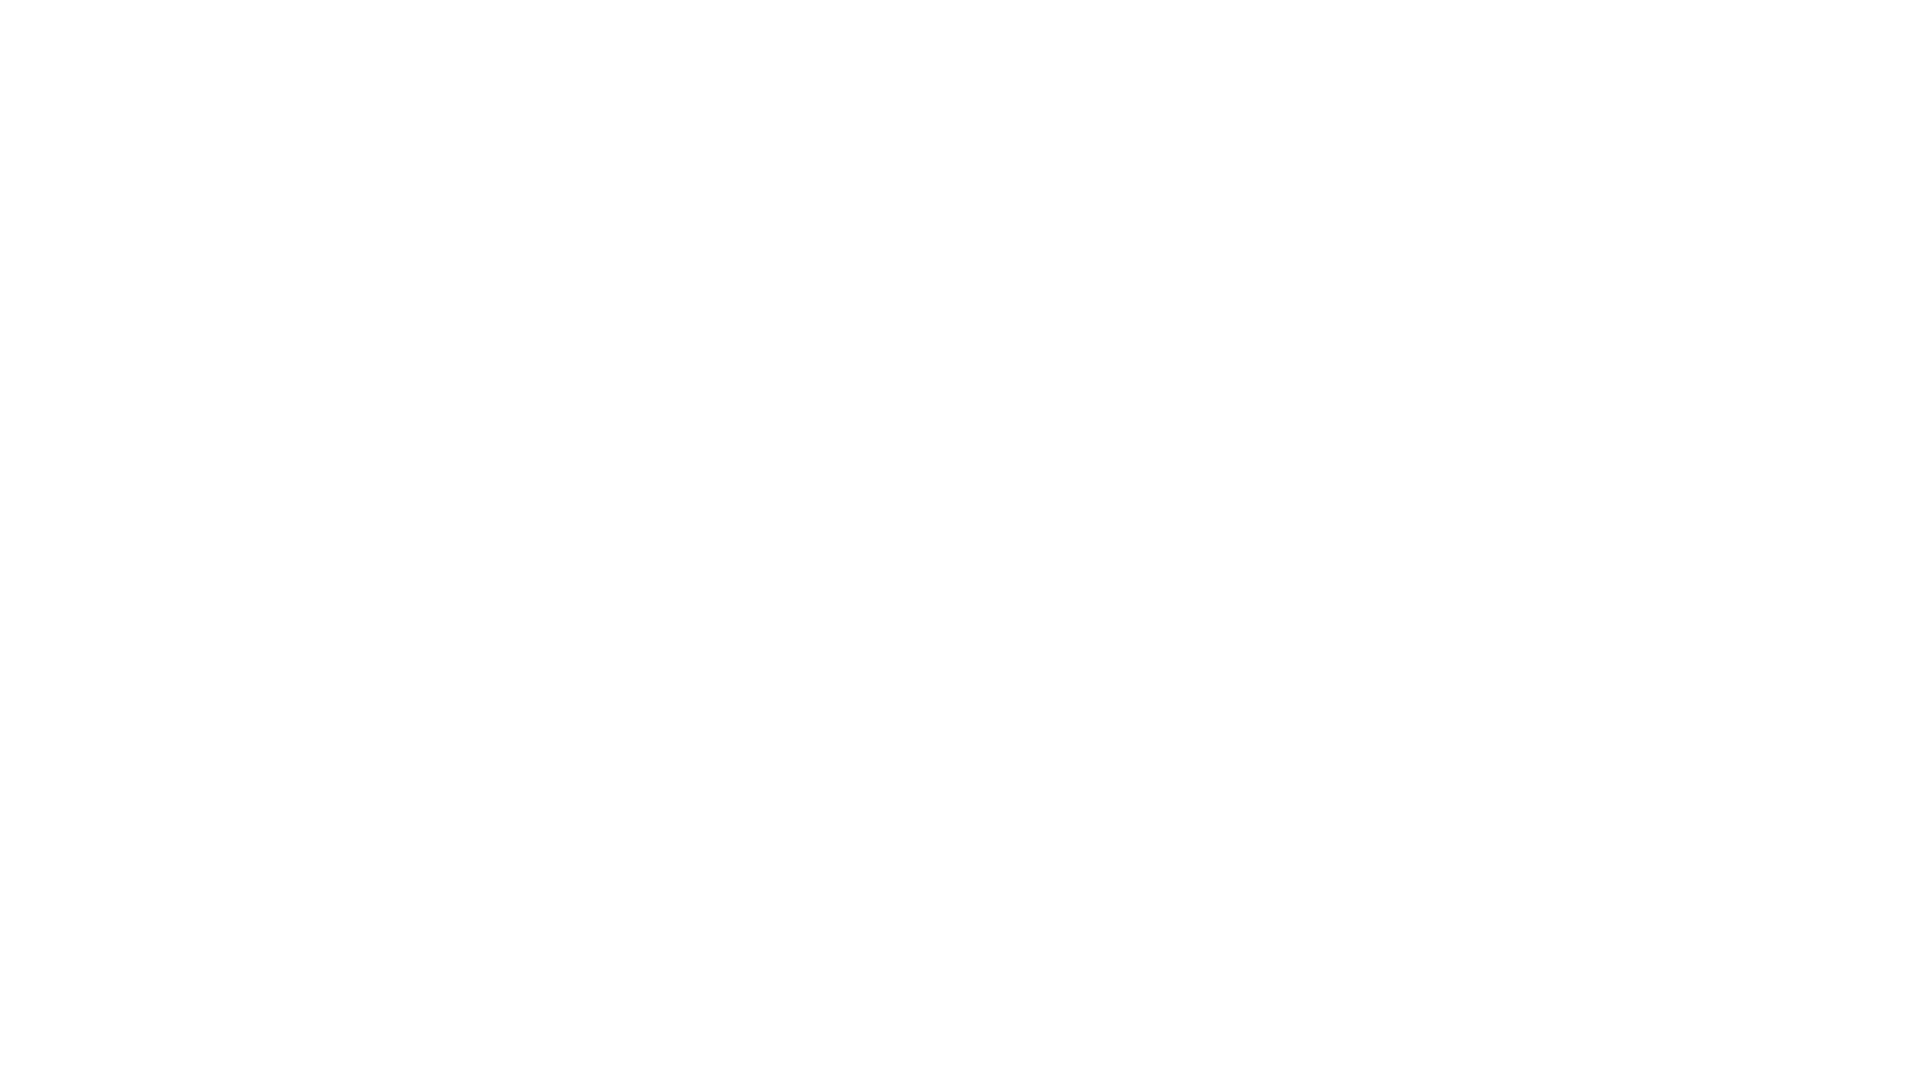

Waited 500ms for content to load after scrolling down
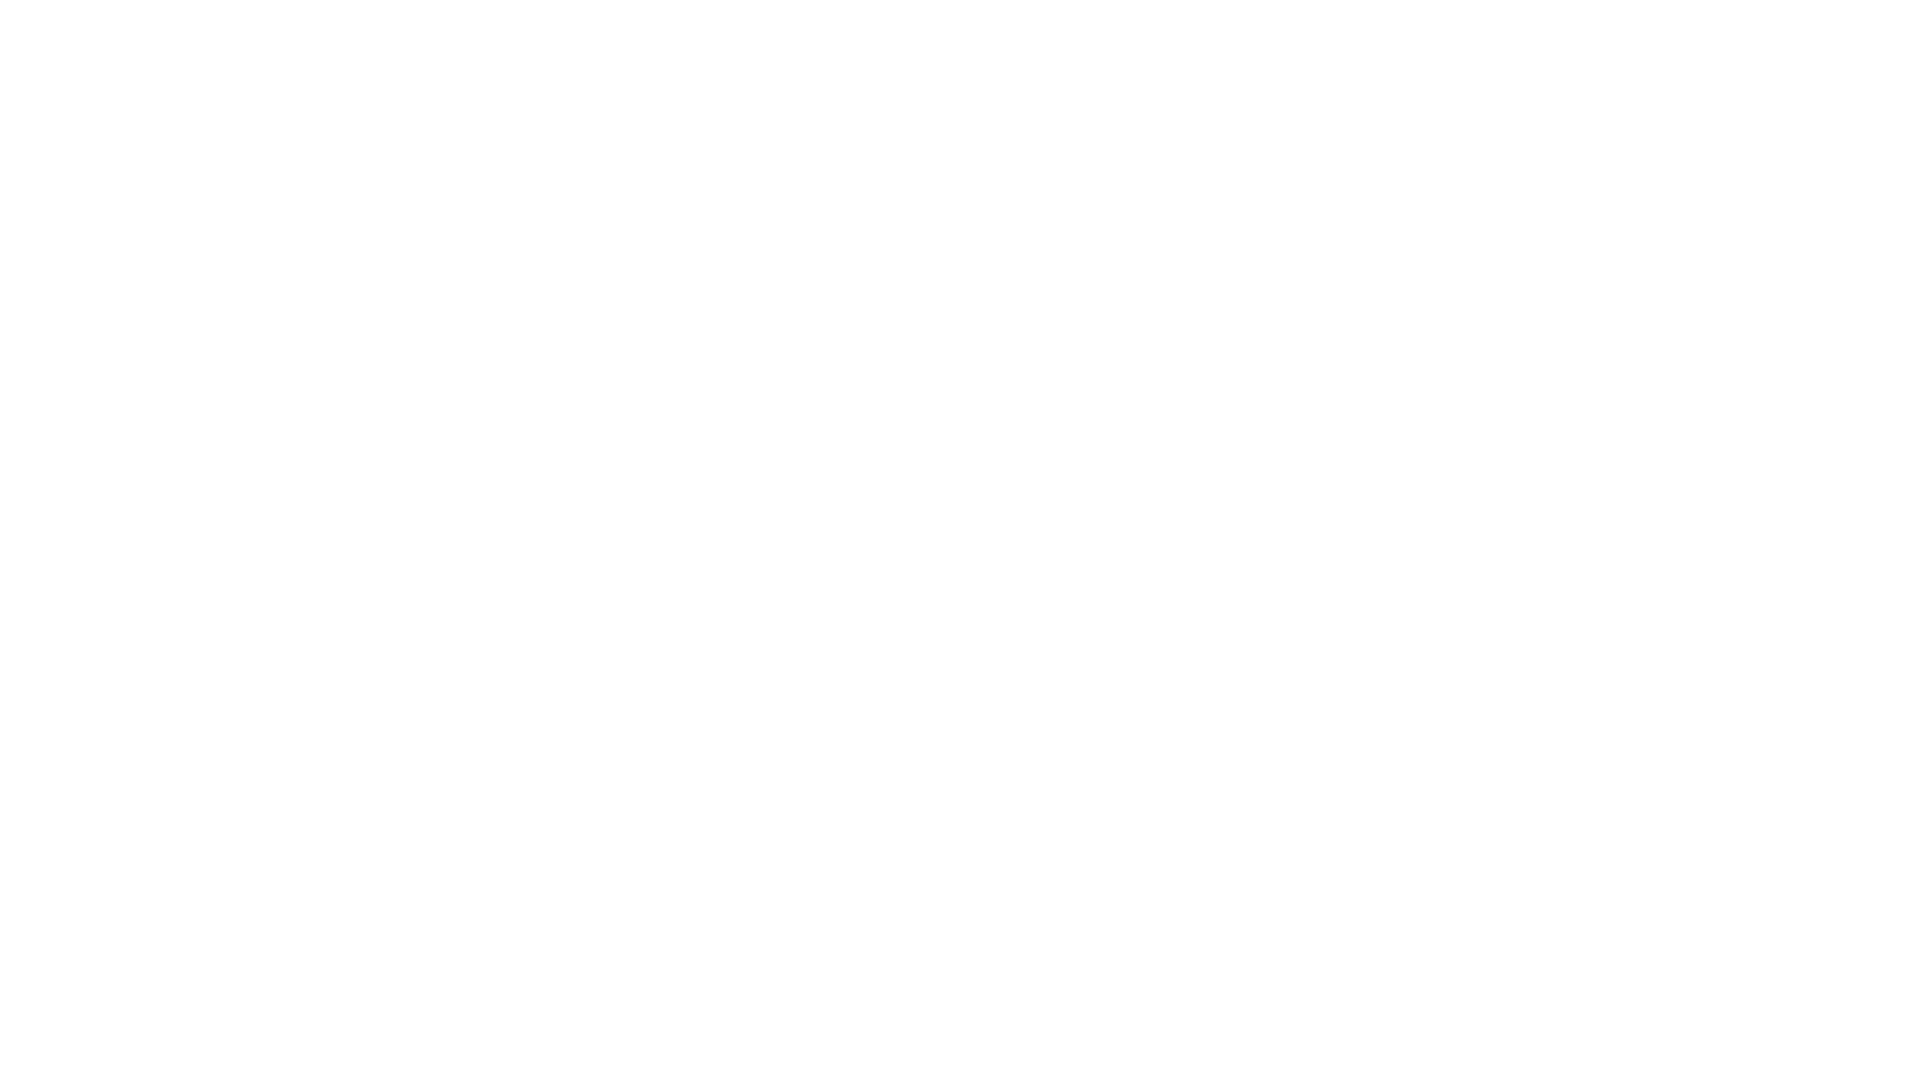

Scrolled down 250px (iteration 8/10)
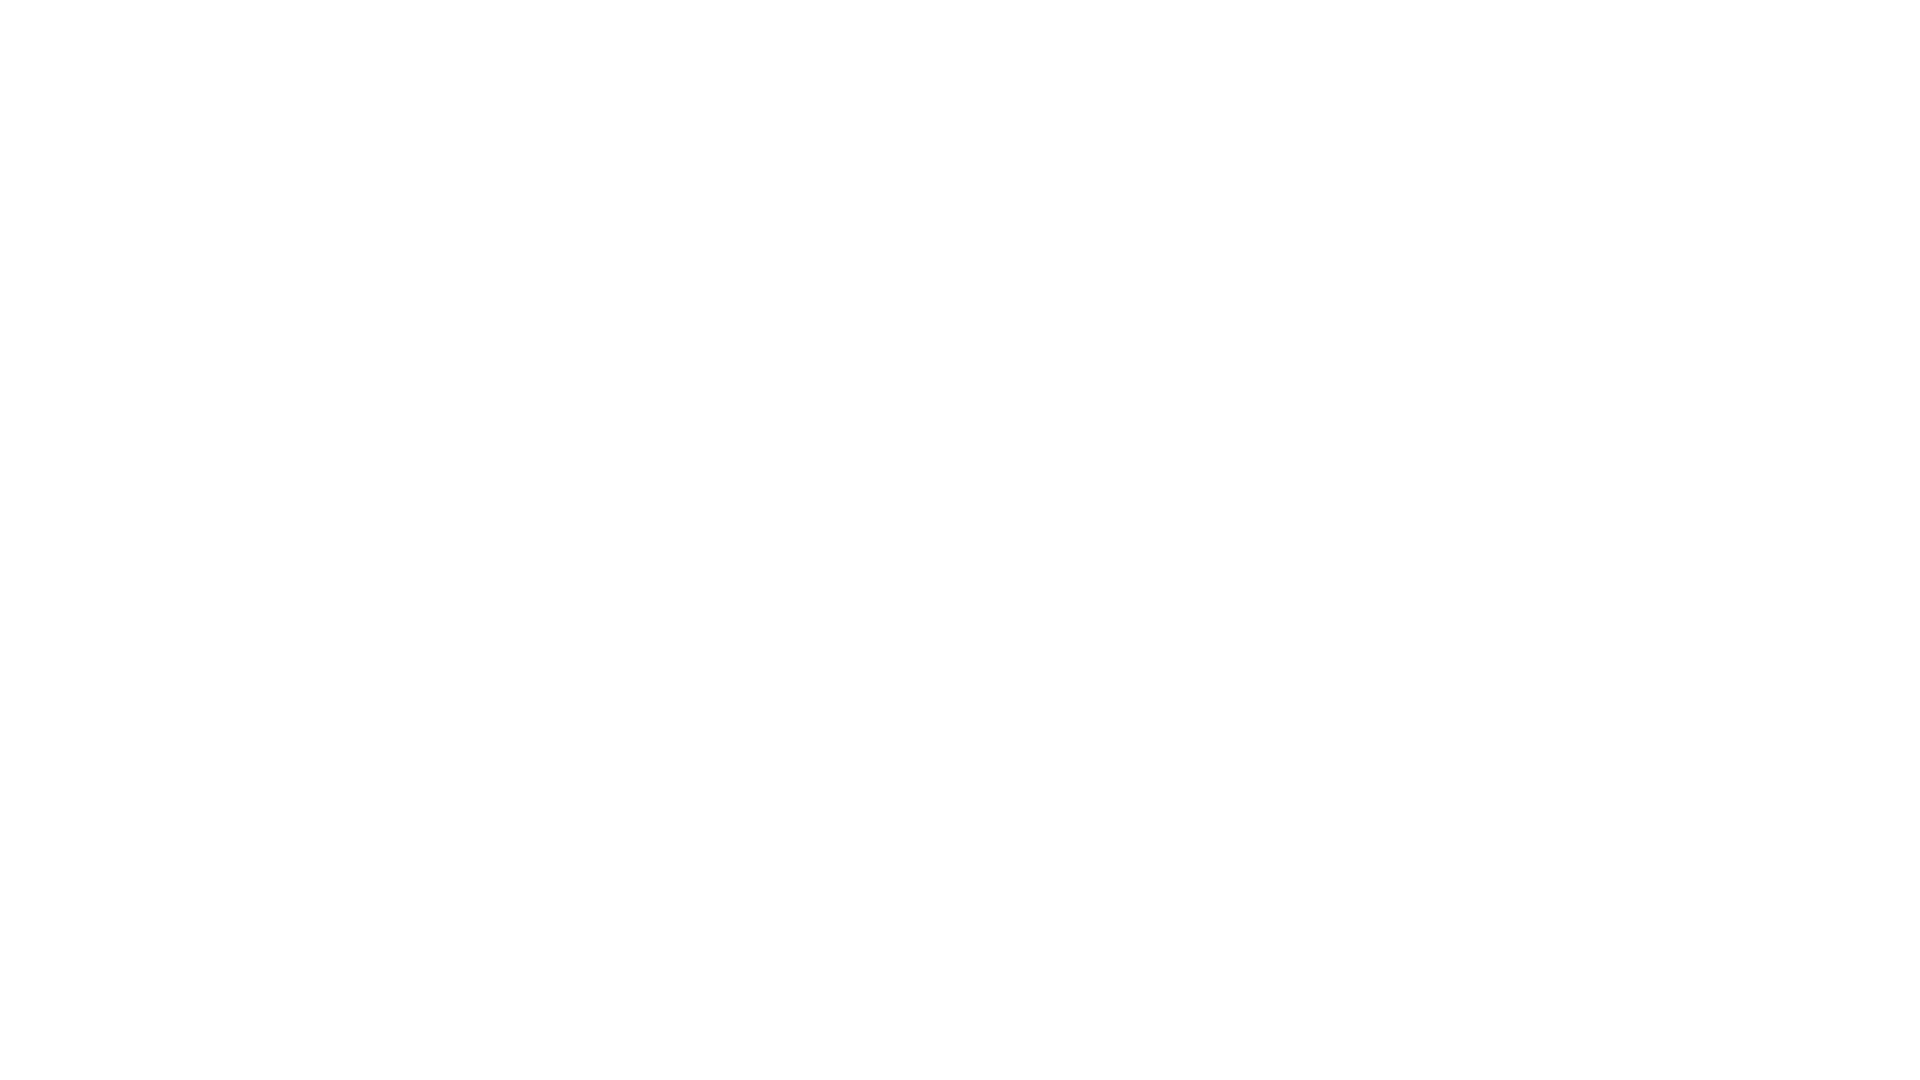

Waited 500ms for content to load after scrolling down
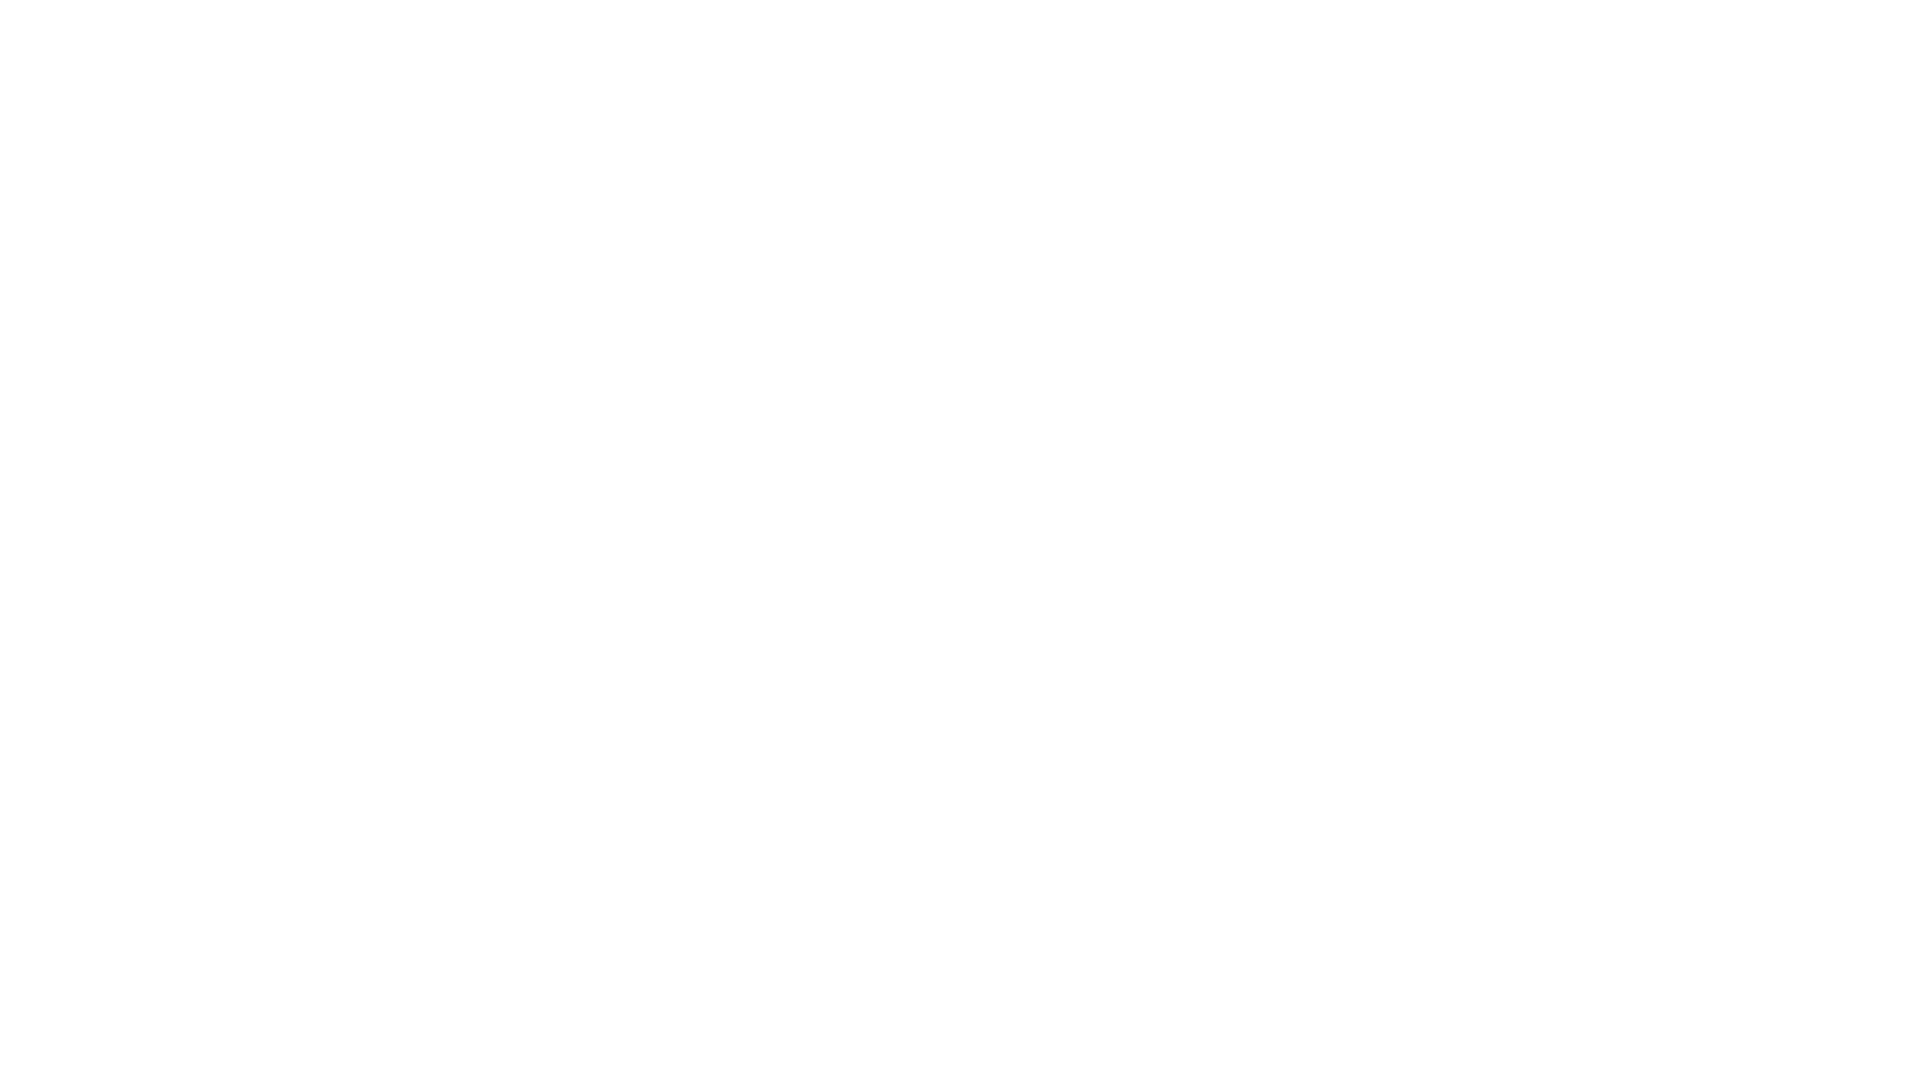

Scrolled down 250px (iteration 9/10)
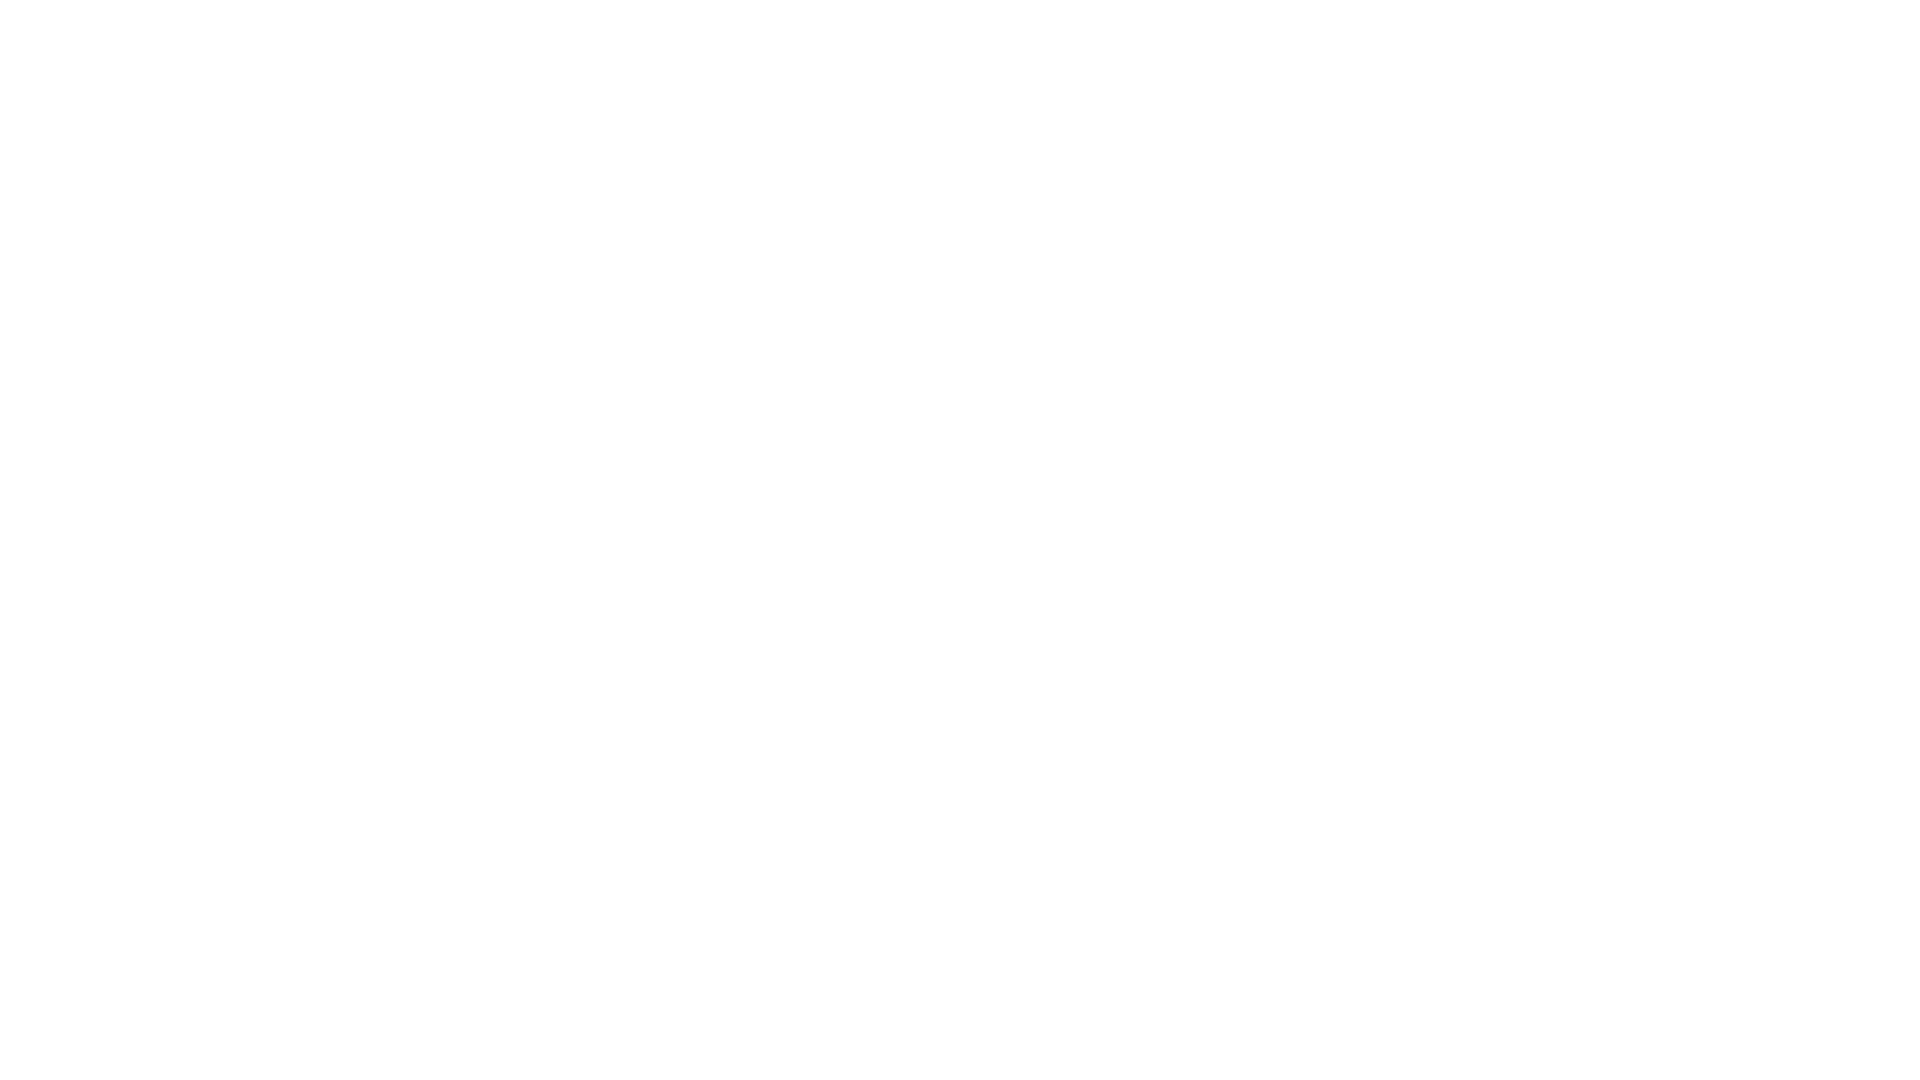

Waited 500ms for content to load after scrolling down
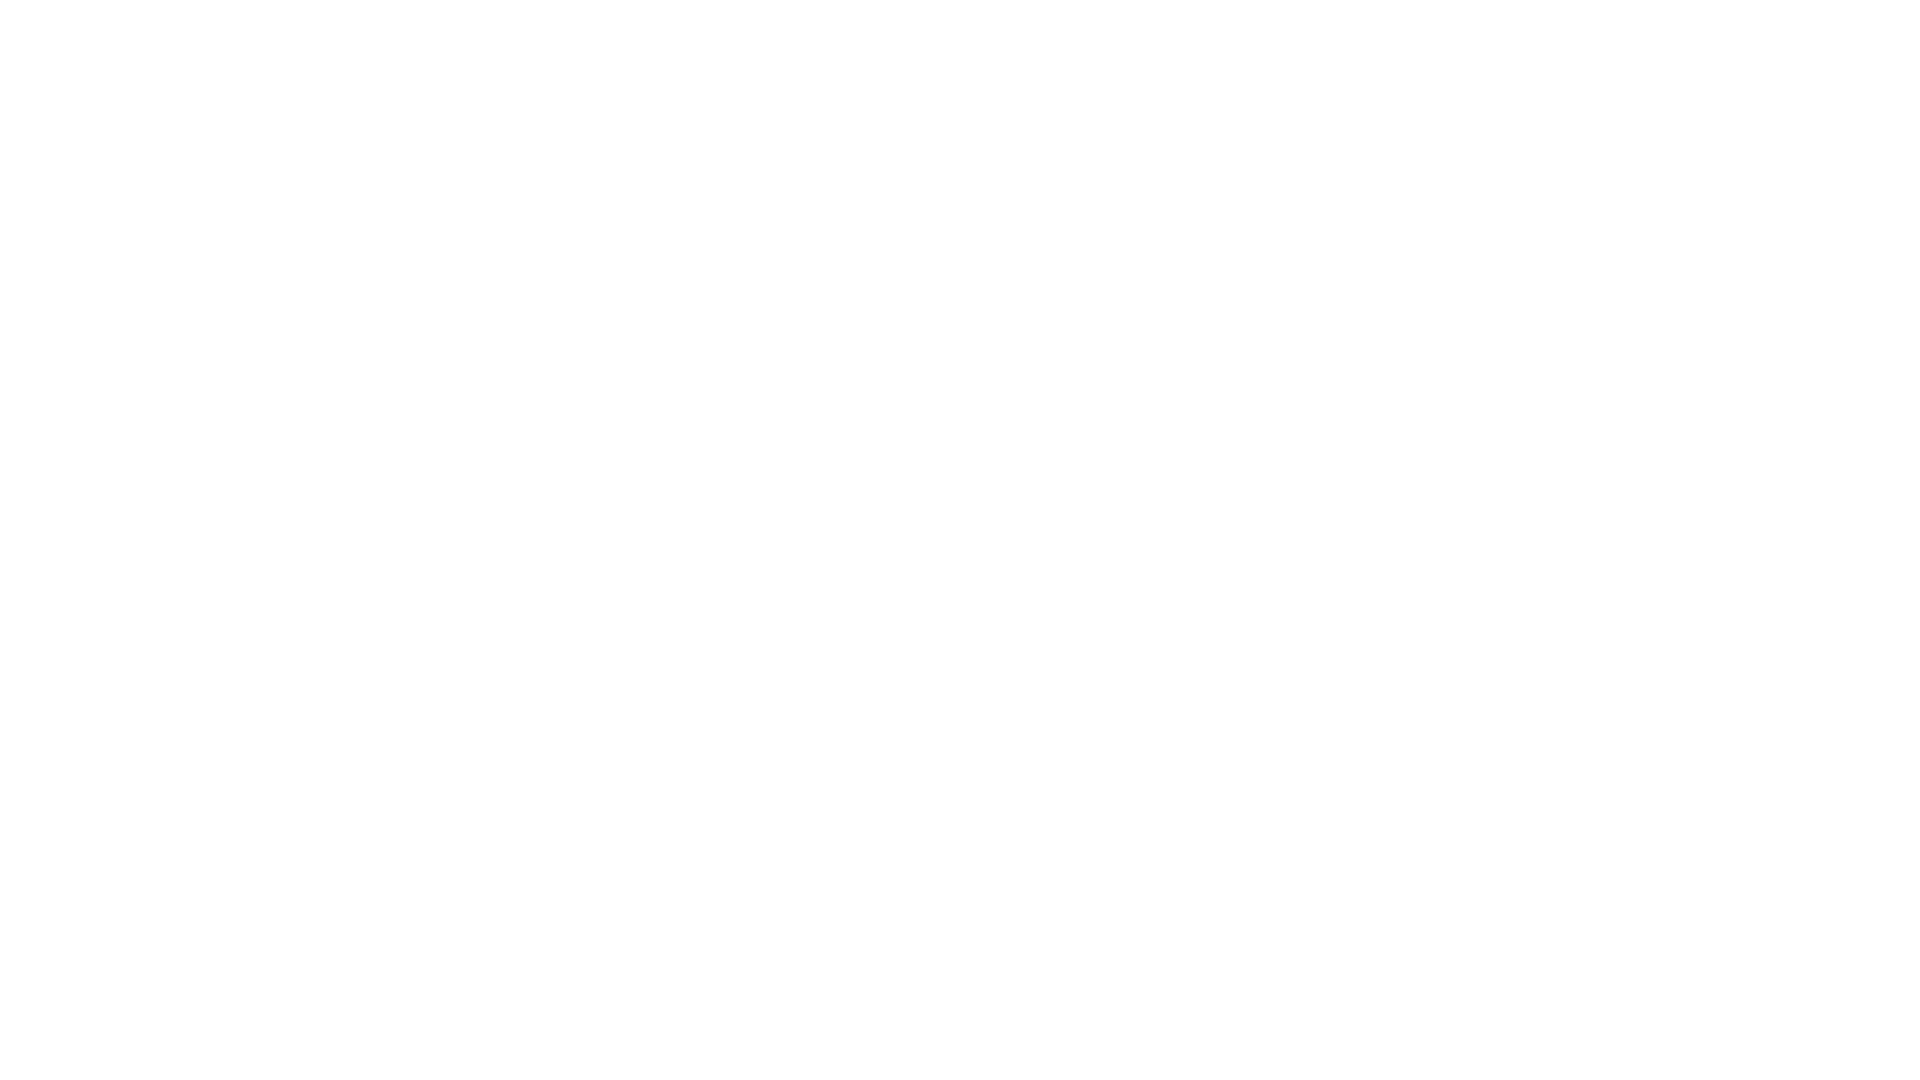

Scrolled down 250px (iteration 10/10)
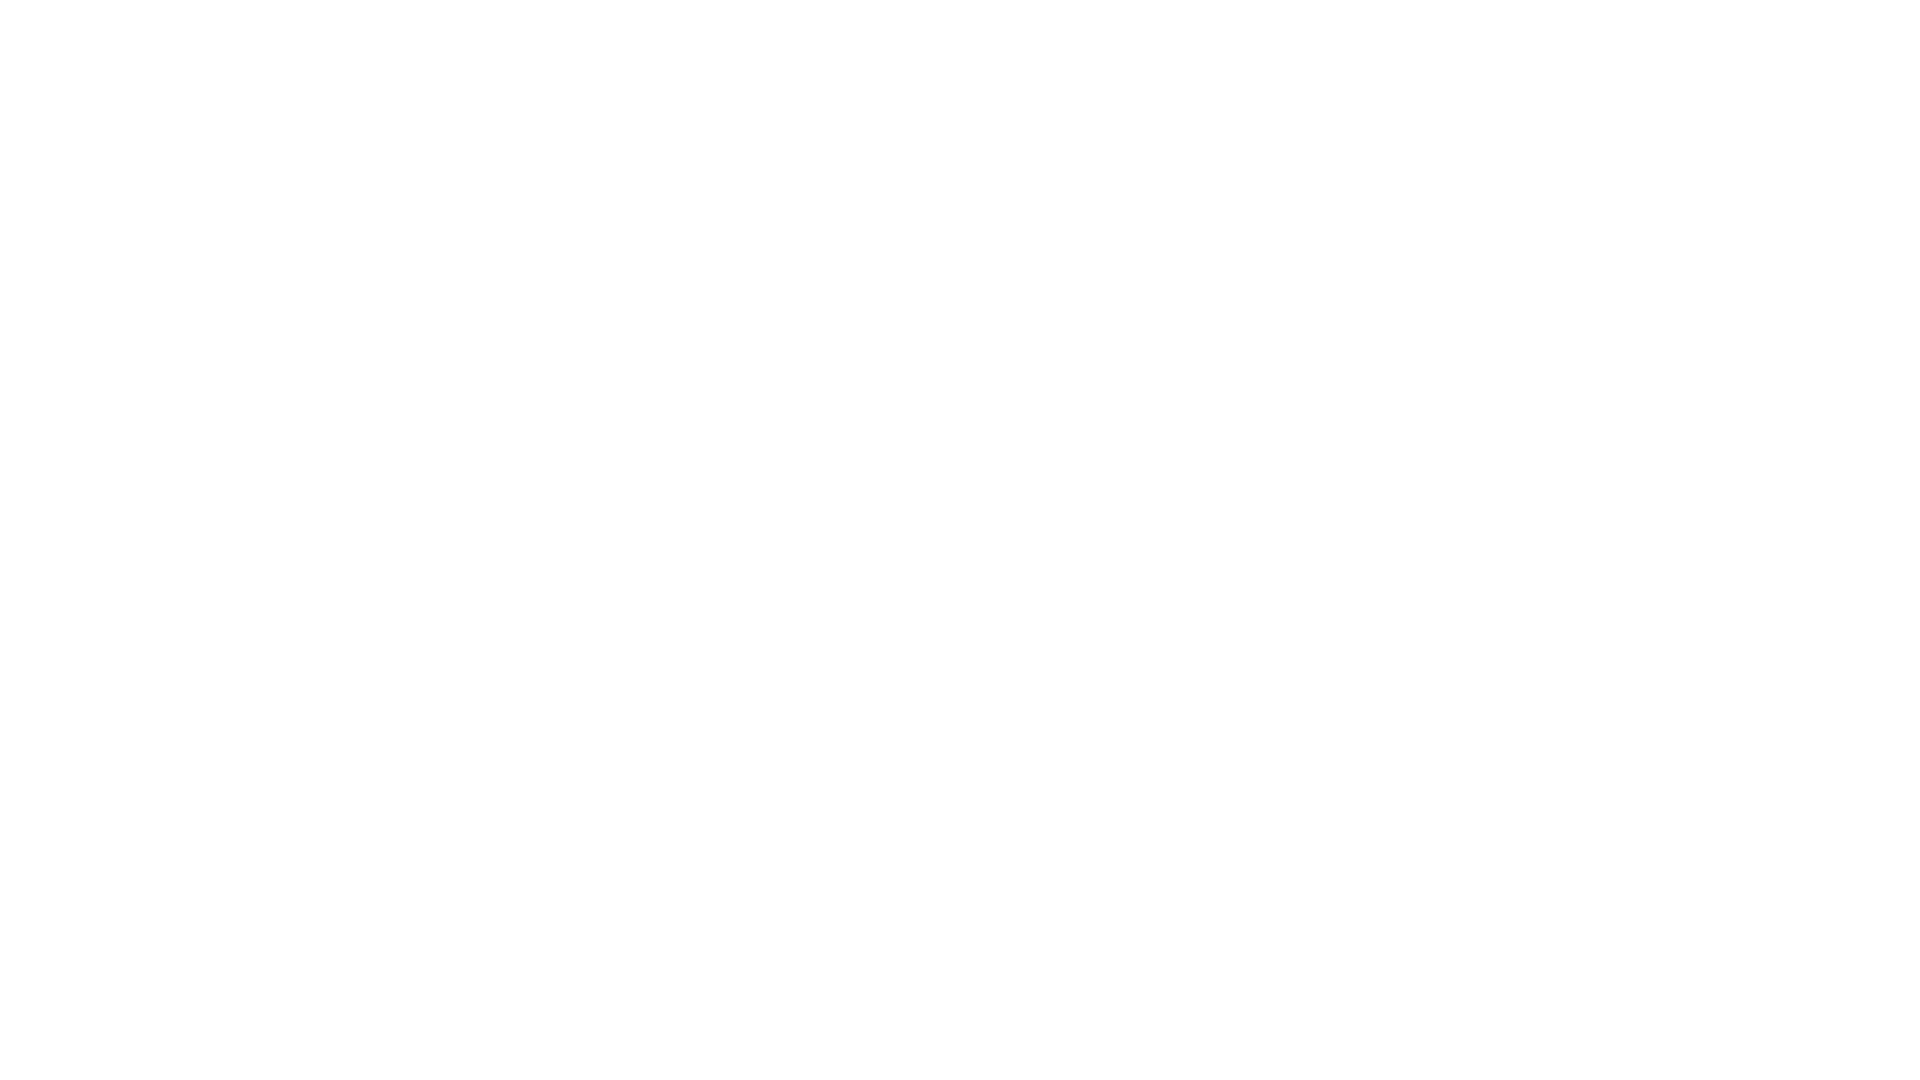

Waited 500ms for content to load after scrolling down
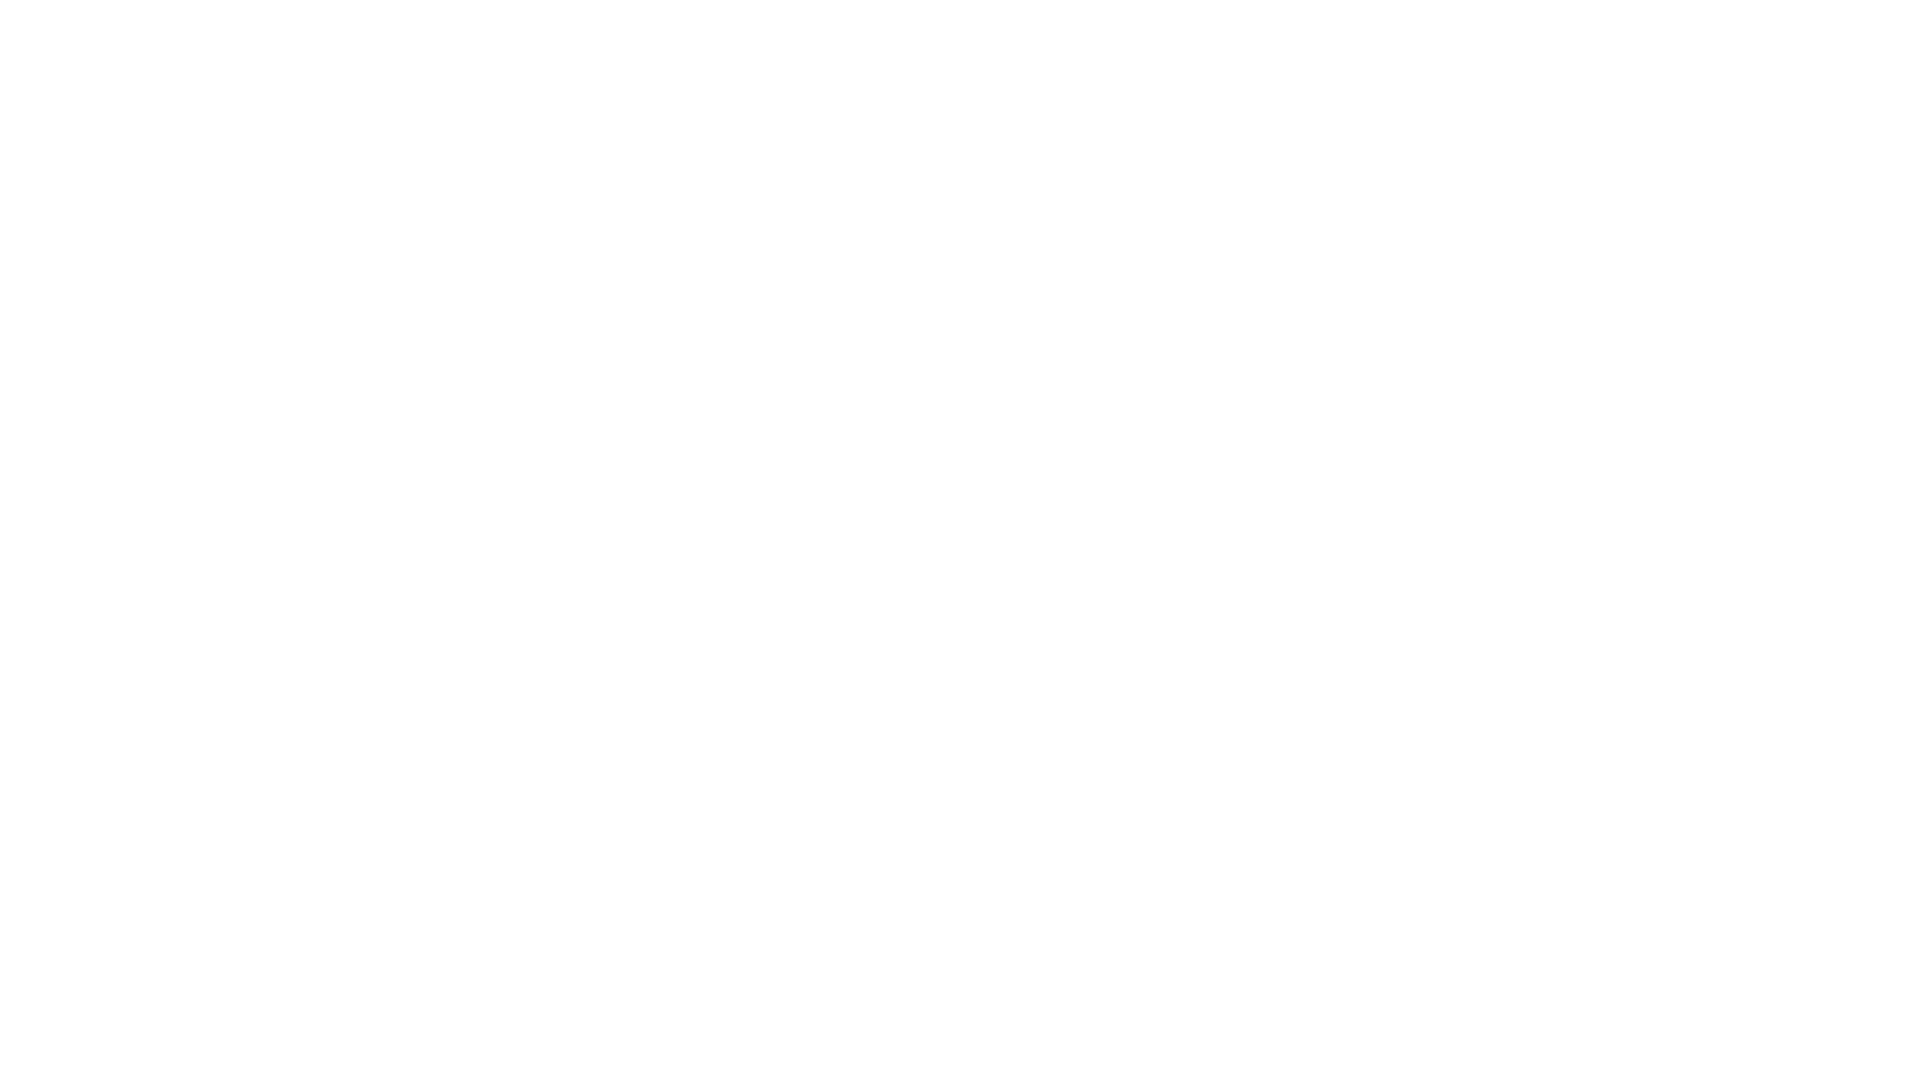

Scrolled up 250px (iteration 1/10)
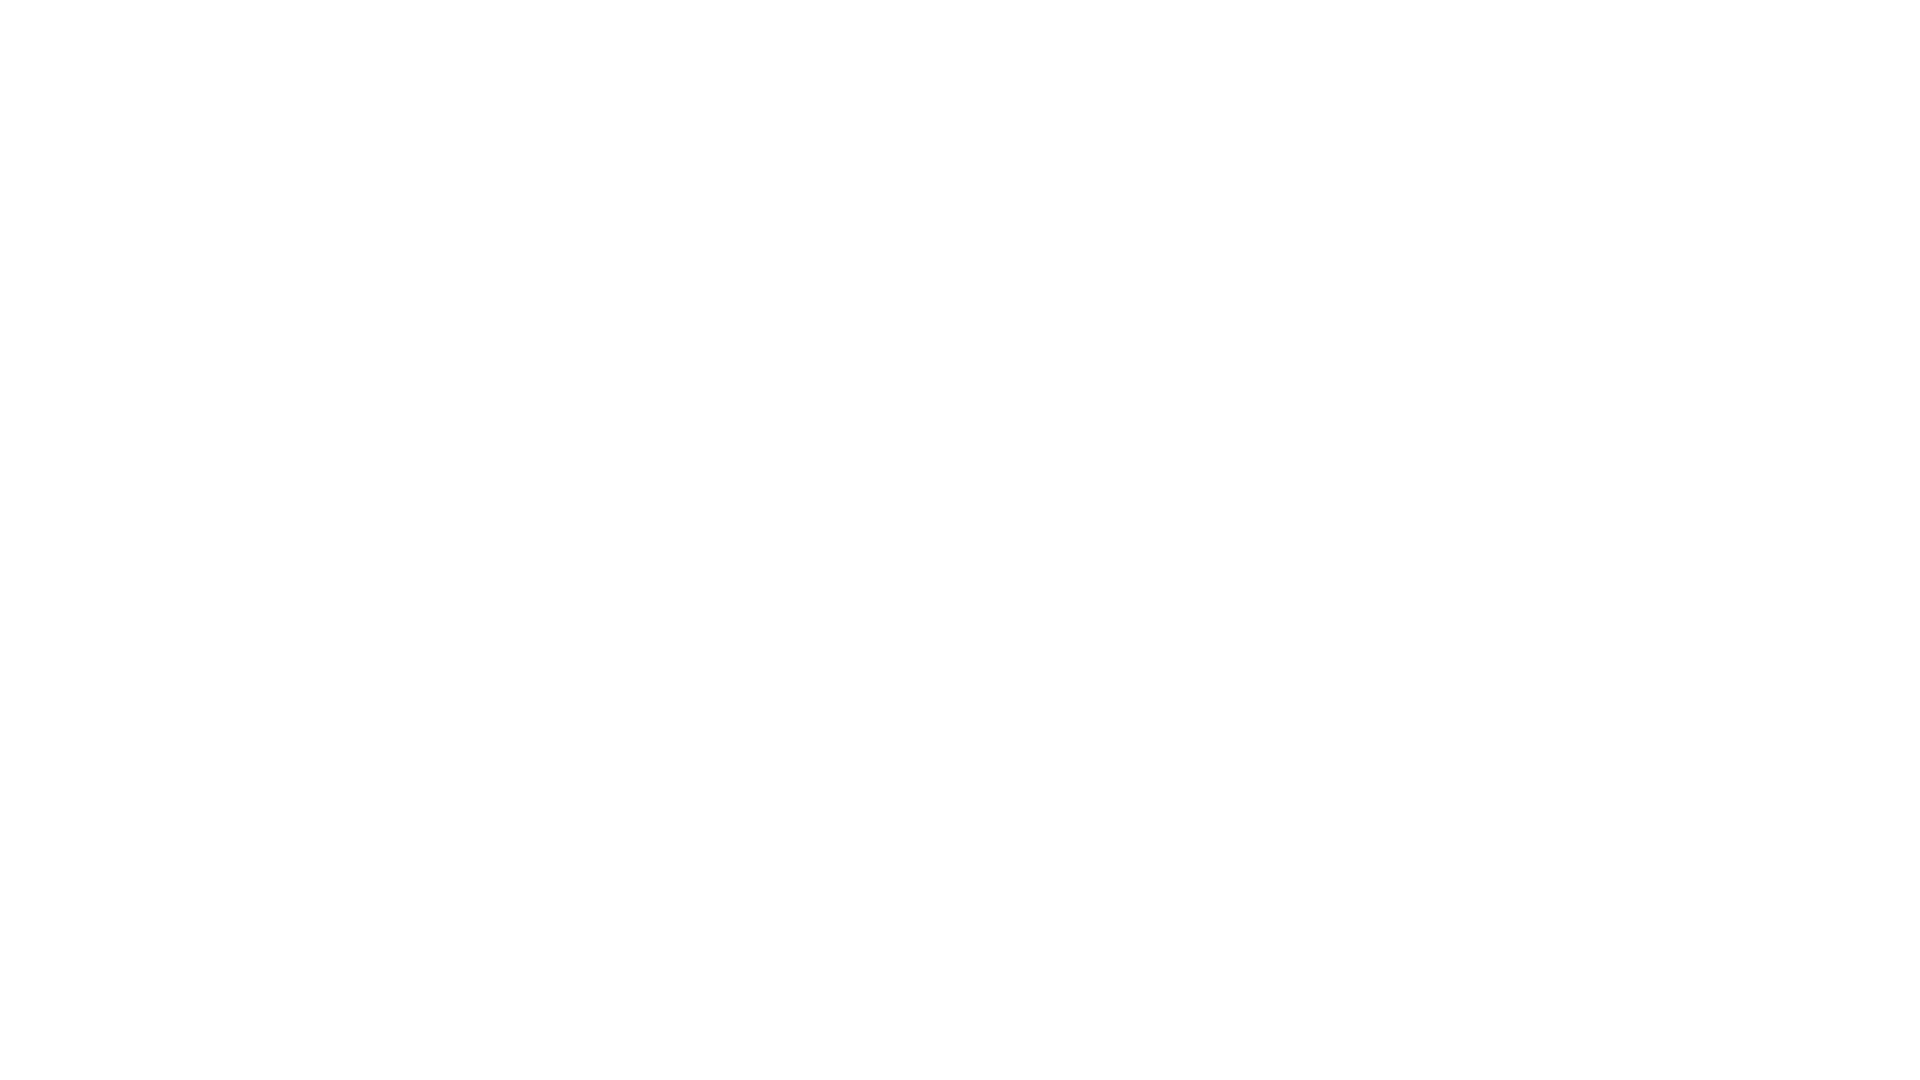

Waited 500ms for content to load after scrolling up
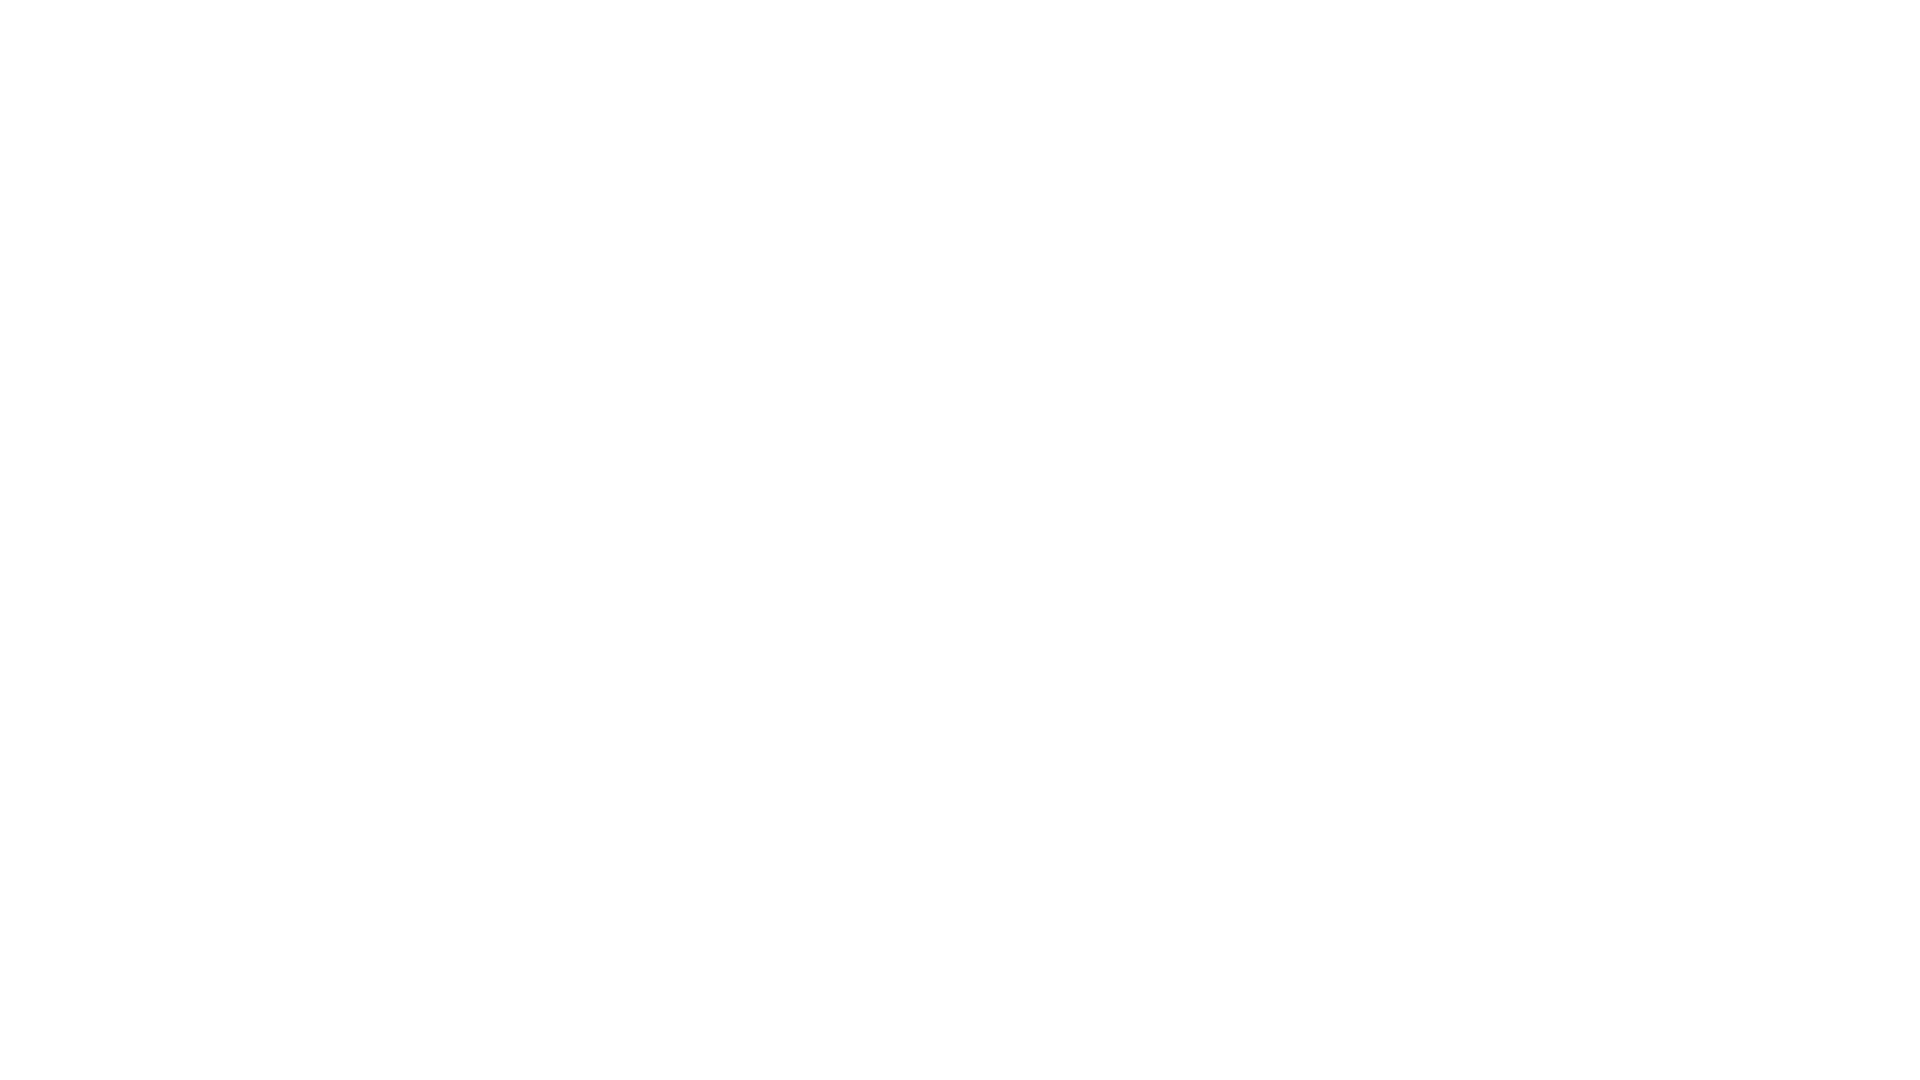

Scrolled up 250px (iteration 2/10)
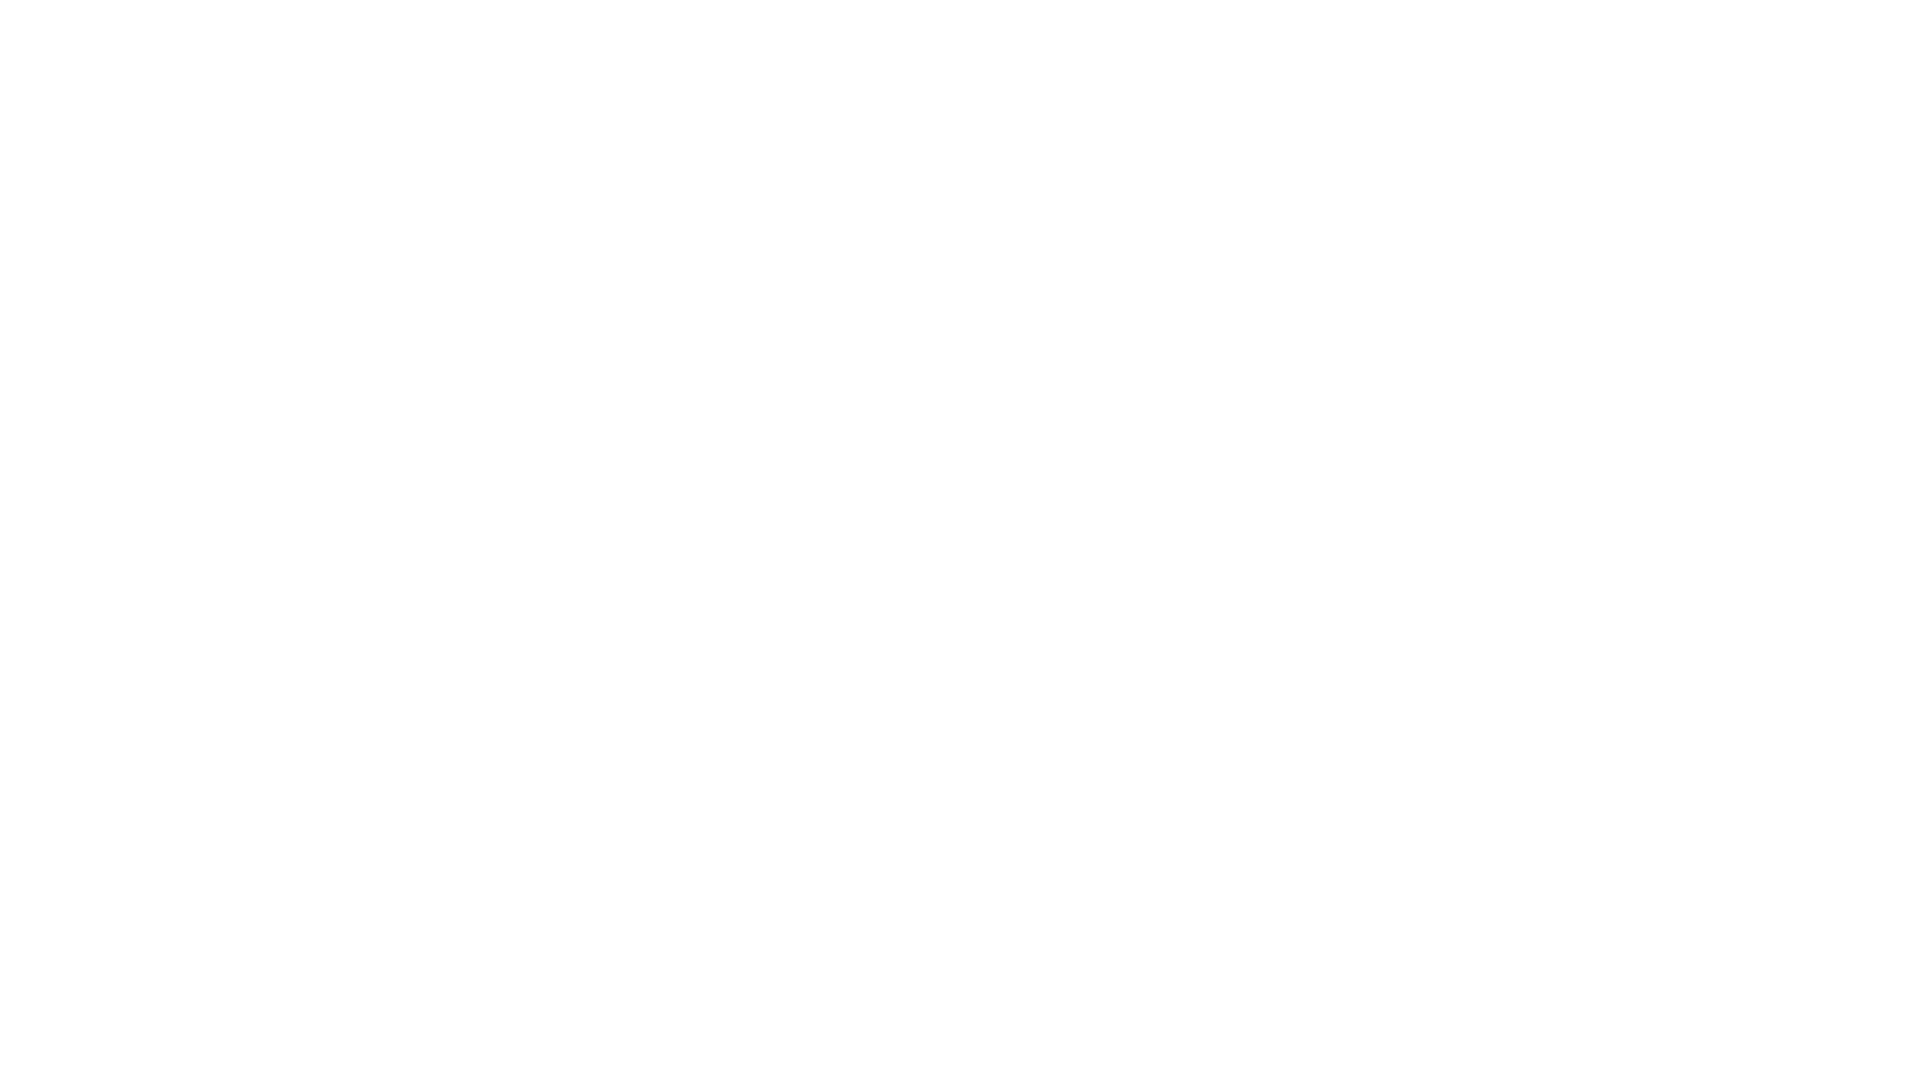

Waited 500ms for content to load after scrolling up
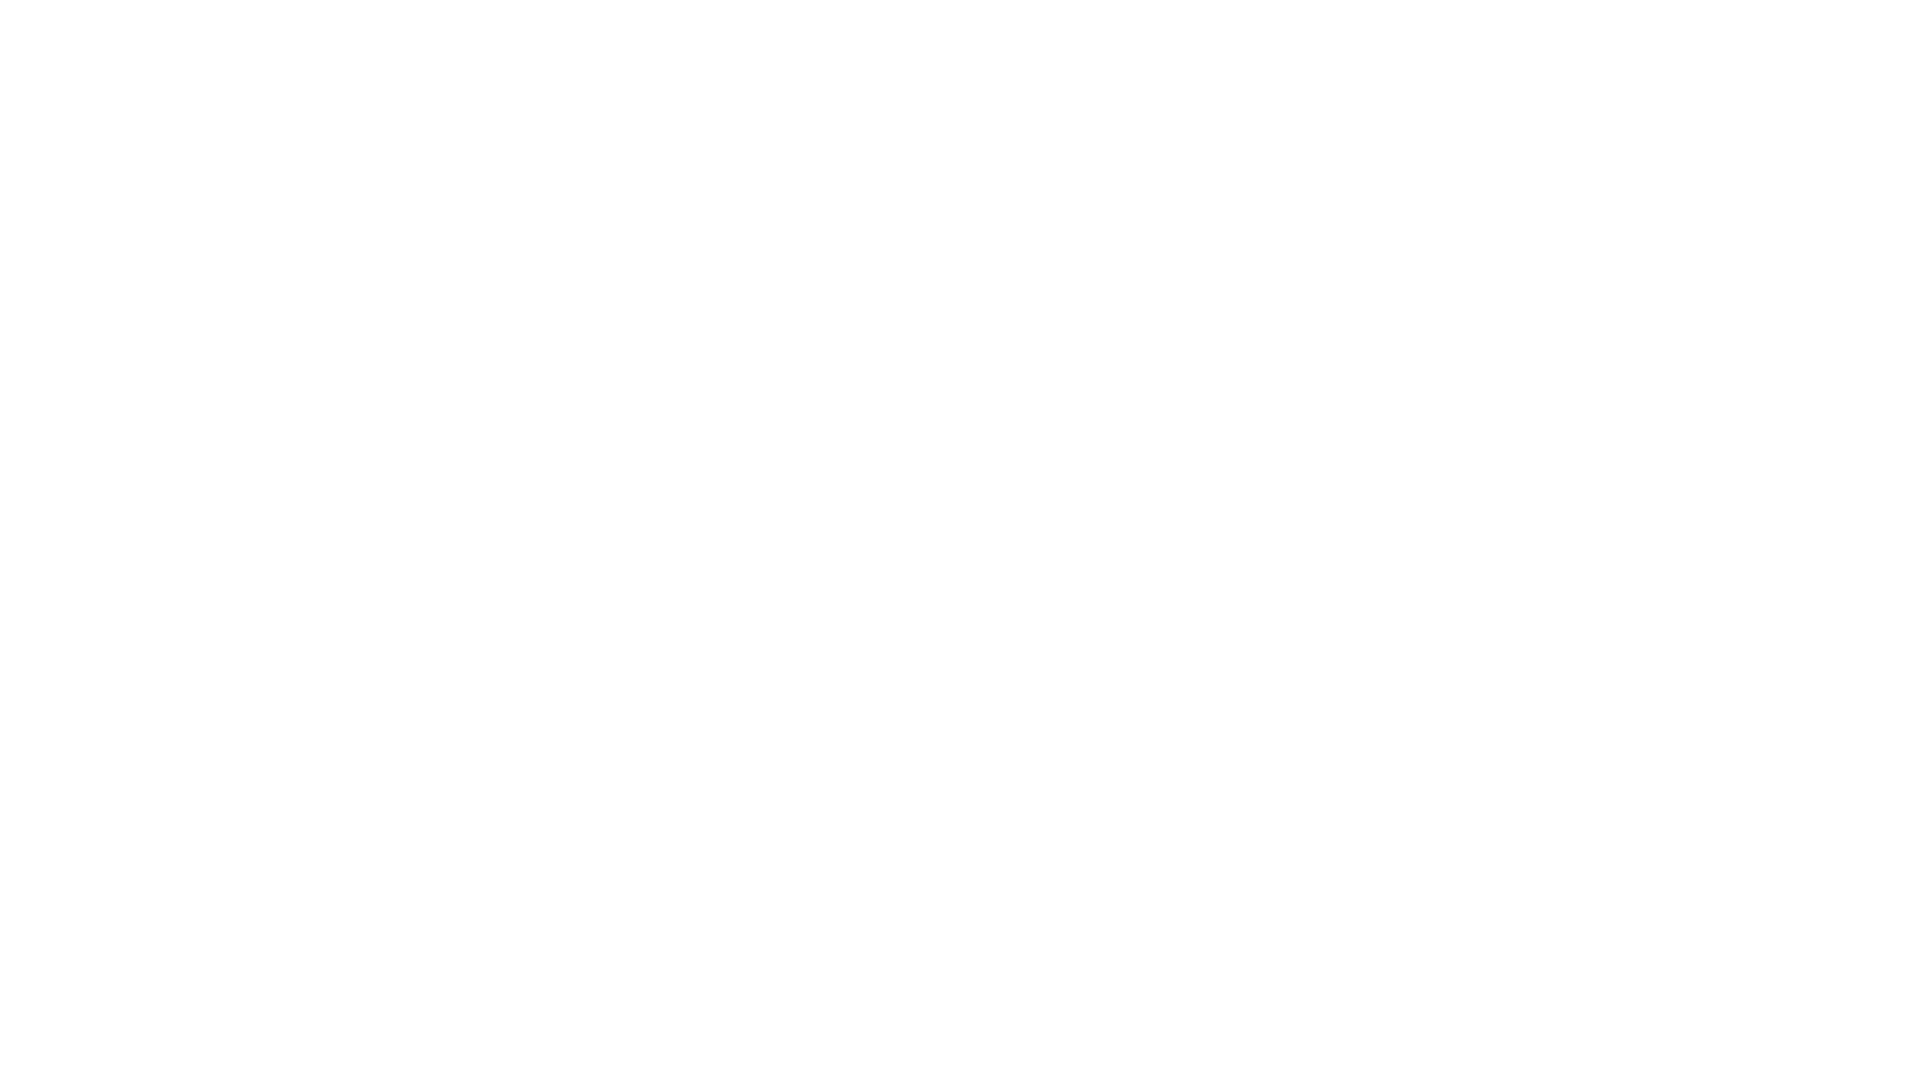

Scrolled up 250px (iteration 3/10)
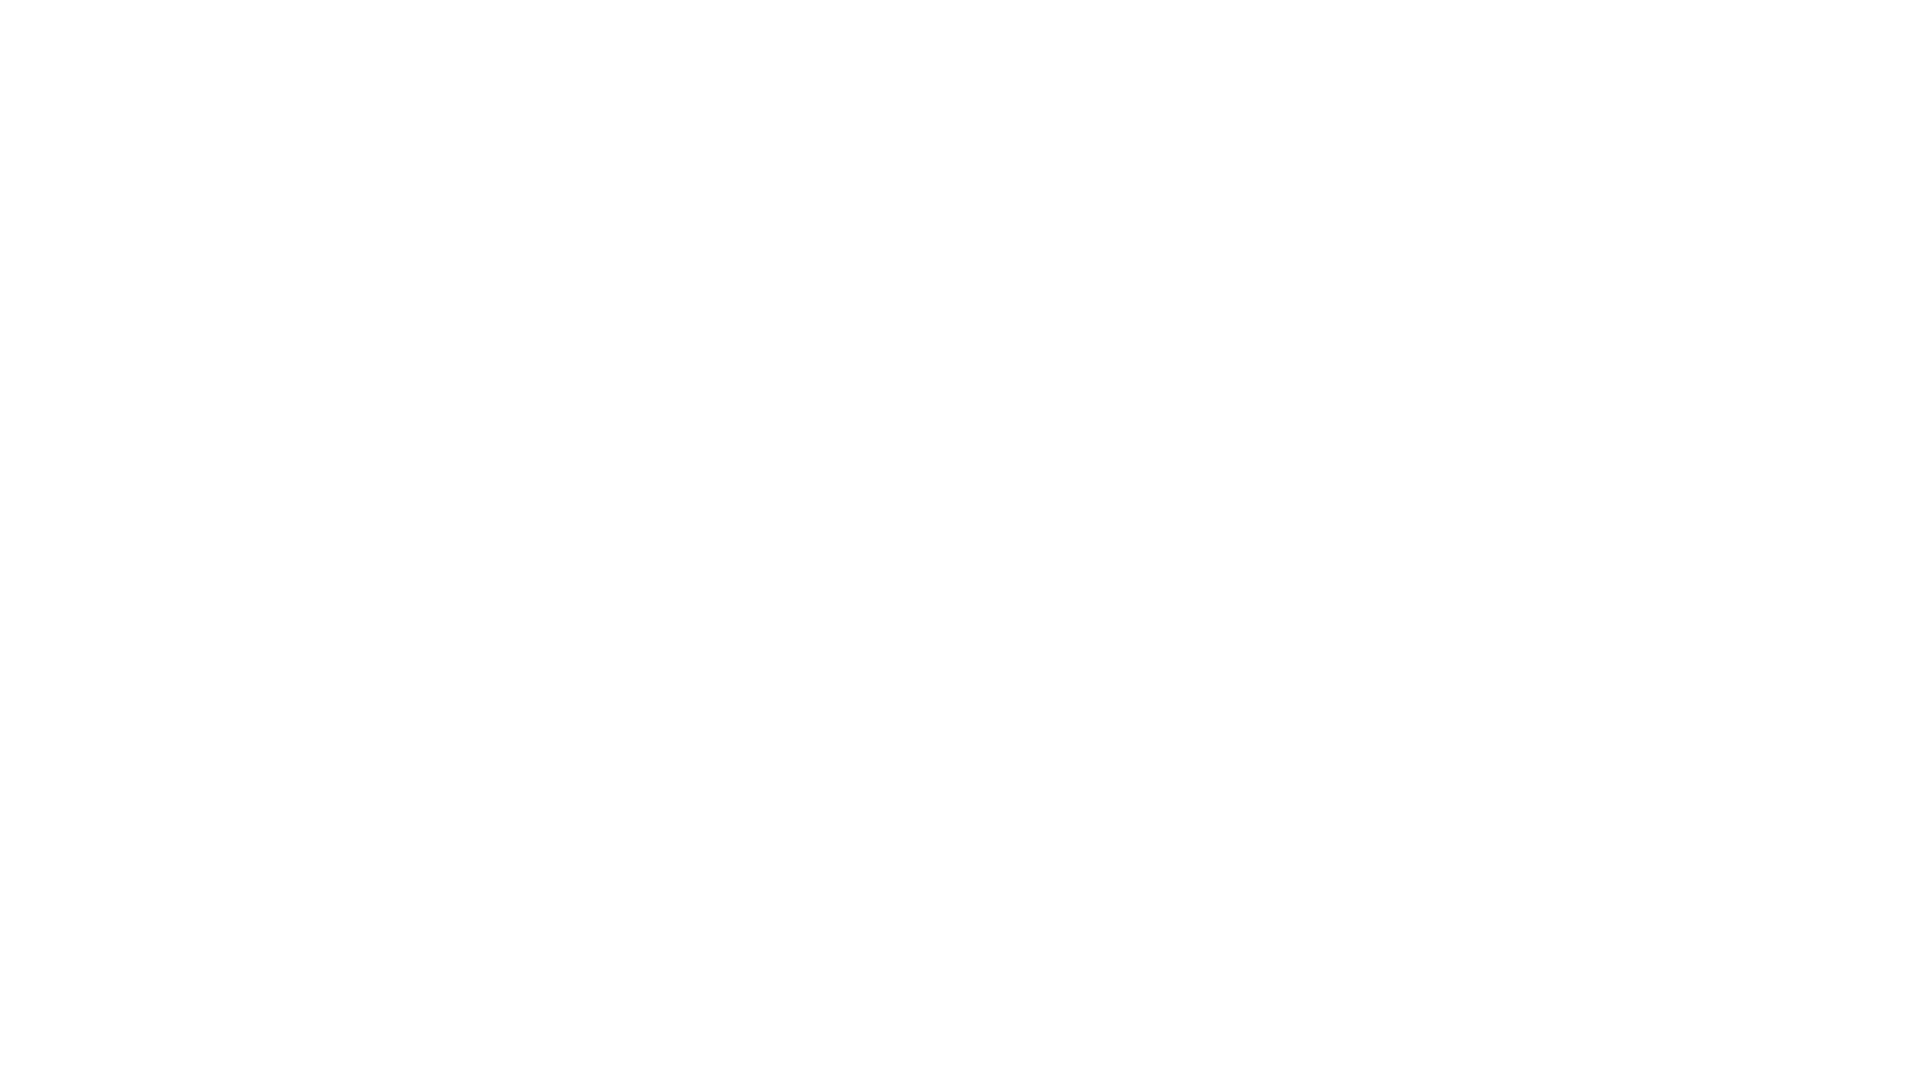

Waited 500ms for content to load after scrolling up
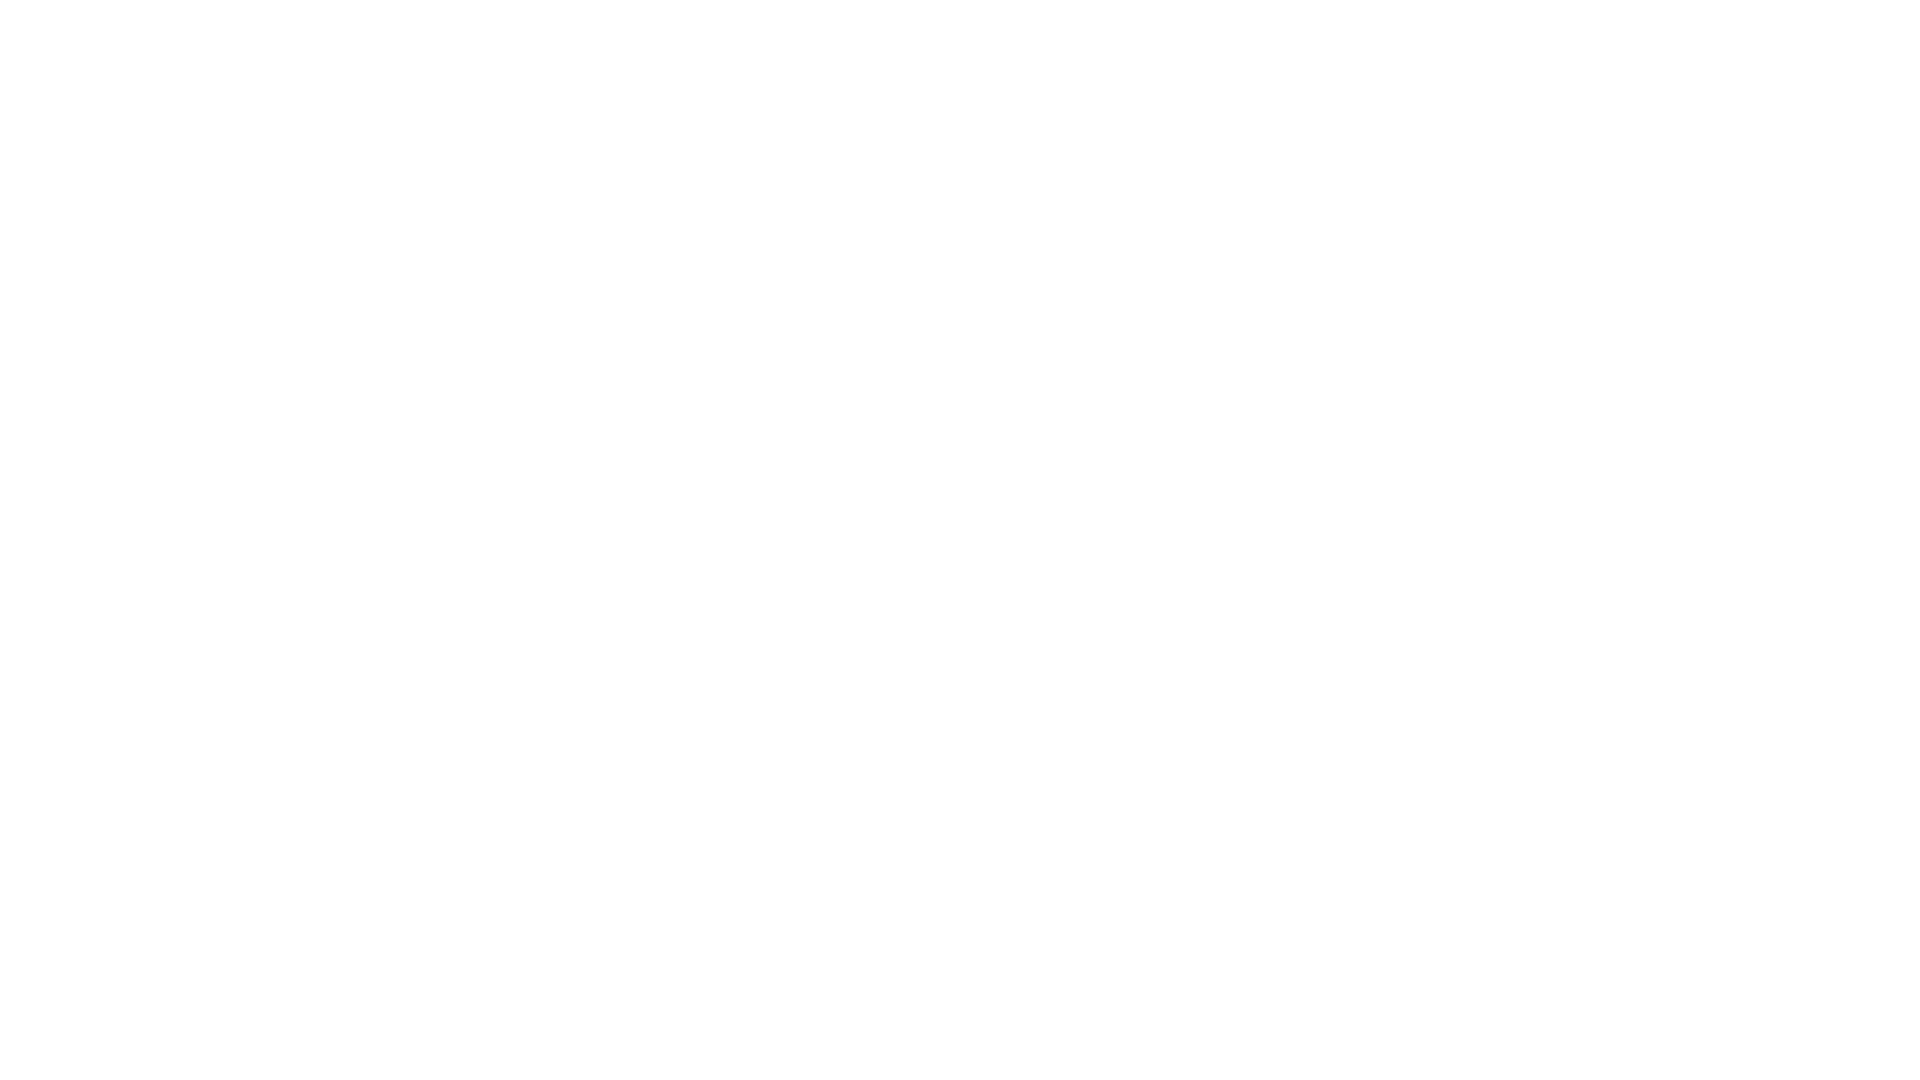

Scrolled up 250px (iteration 4/10)
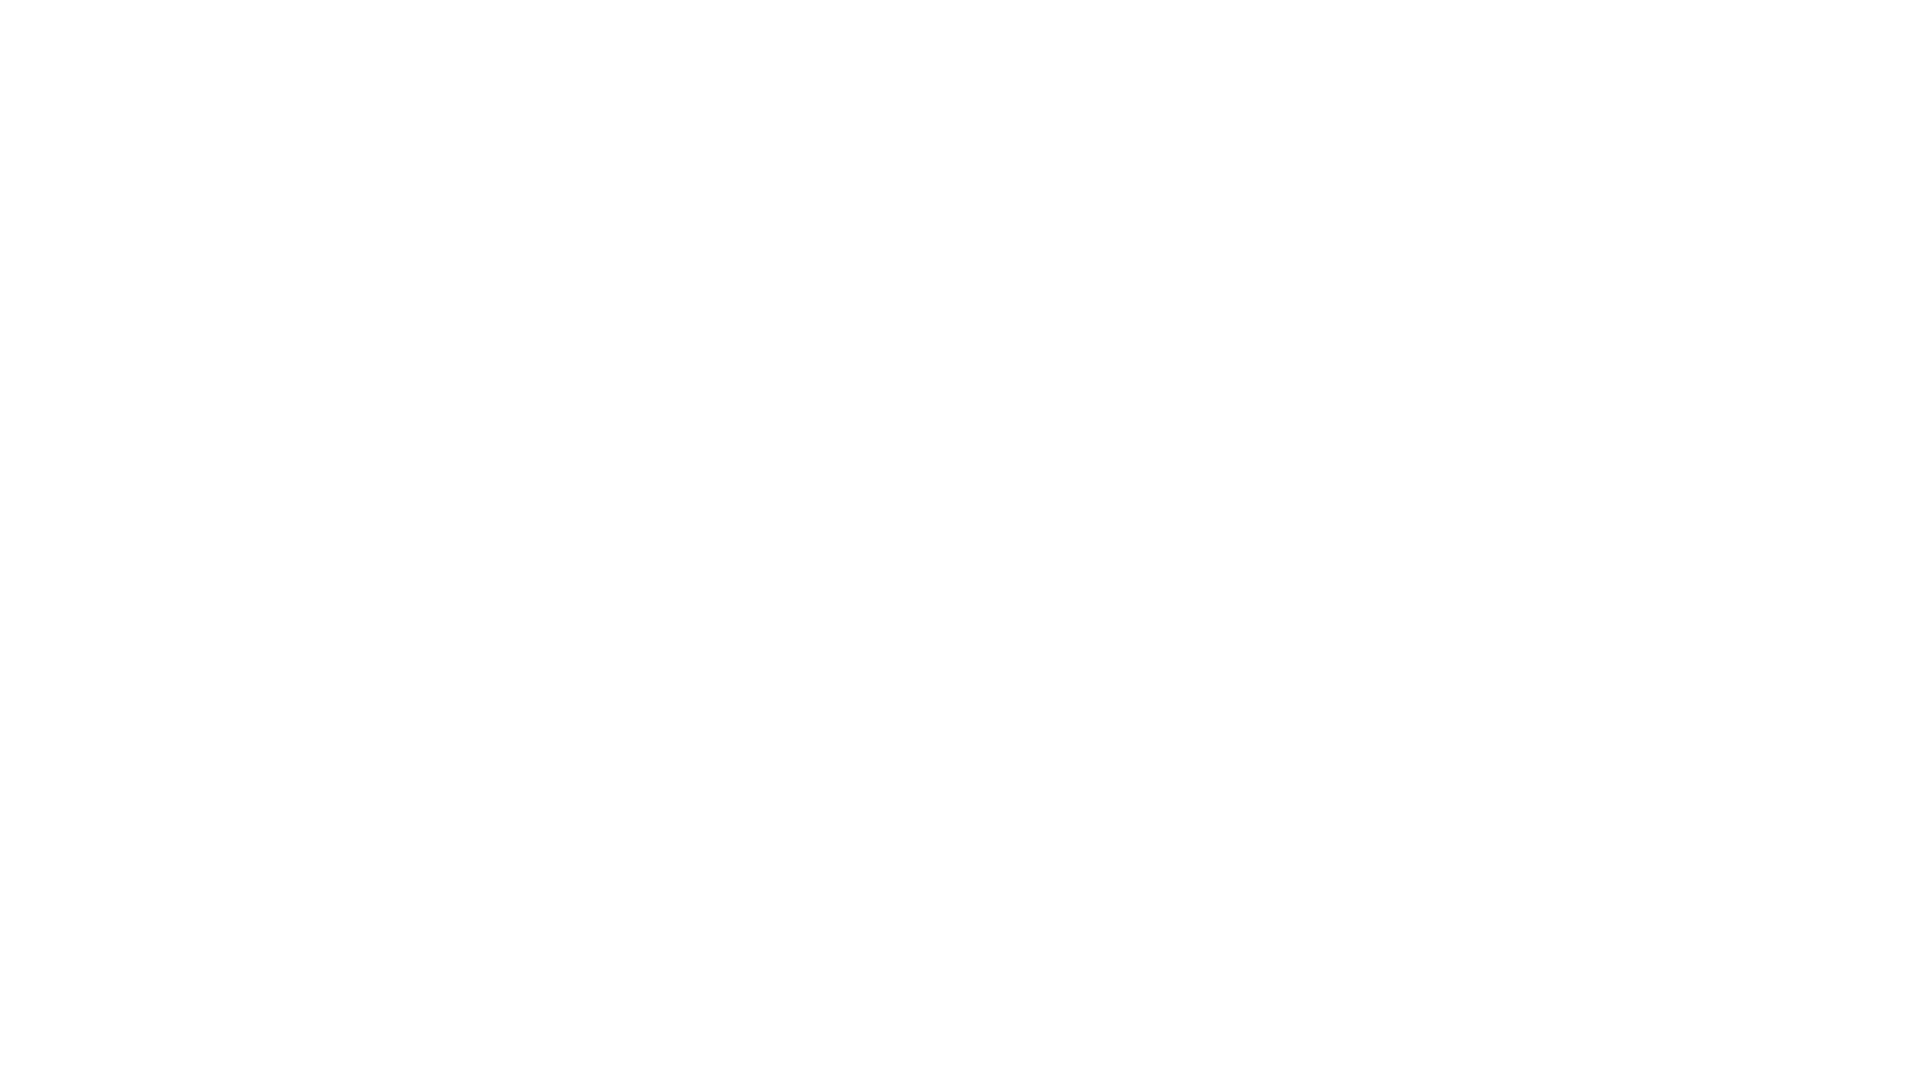

Waited 500ms for content to load after scrolling up
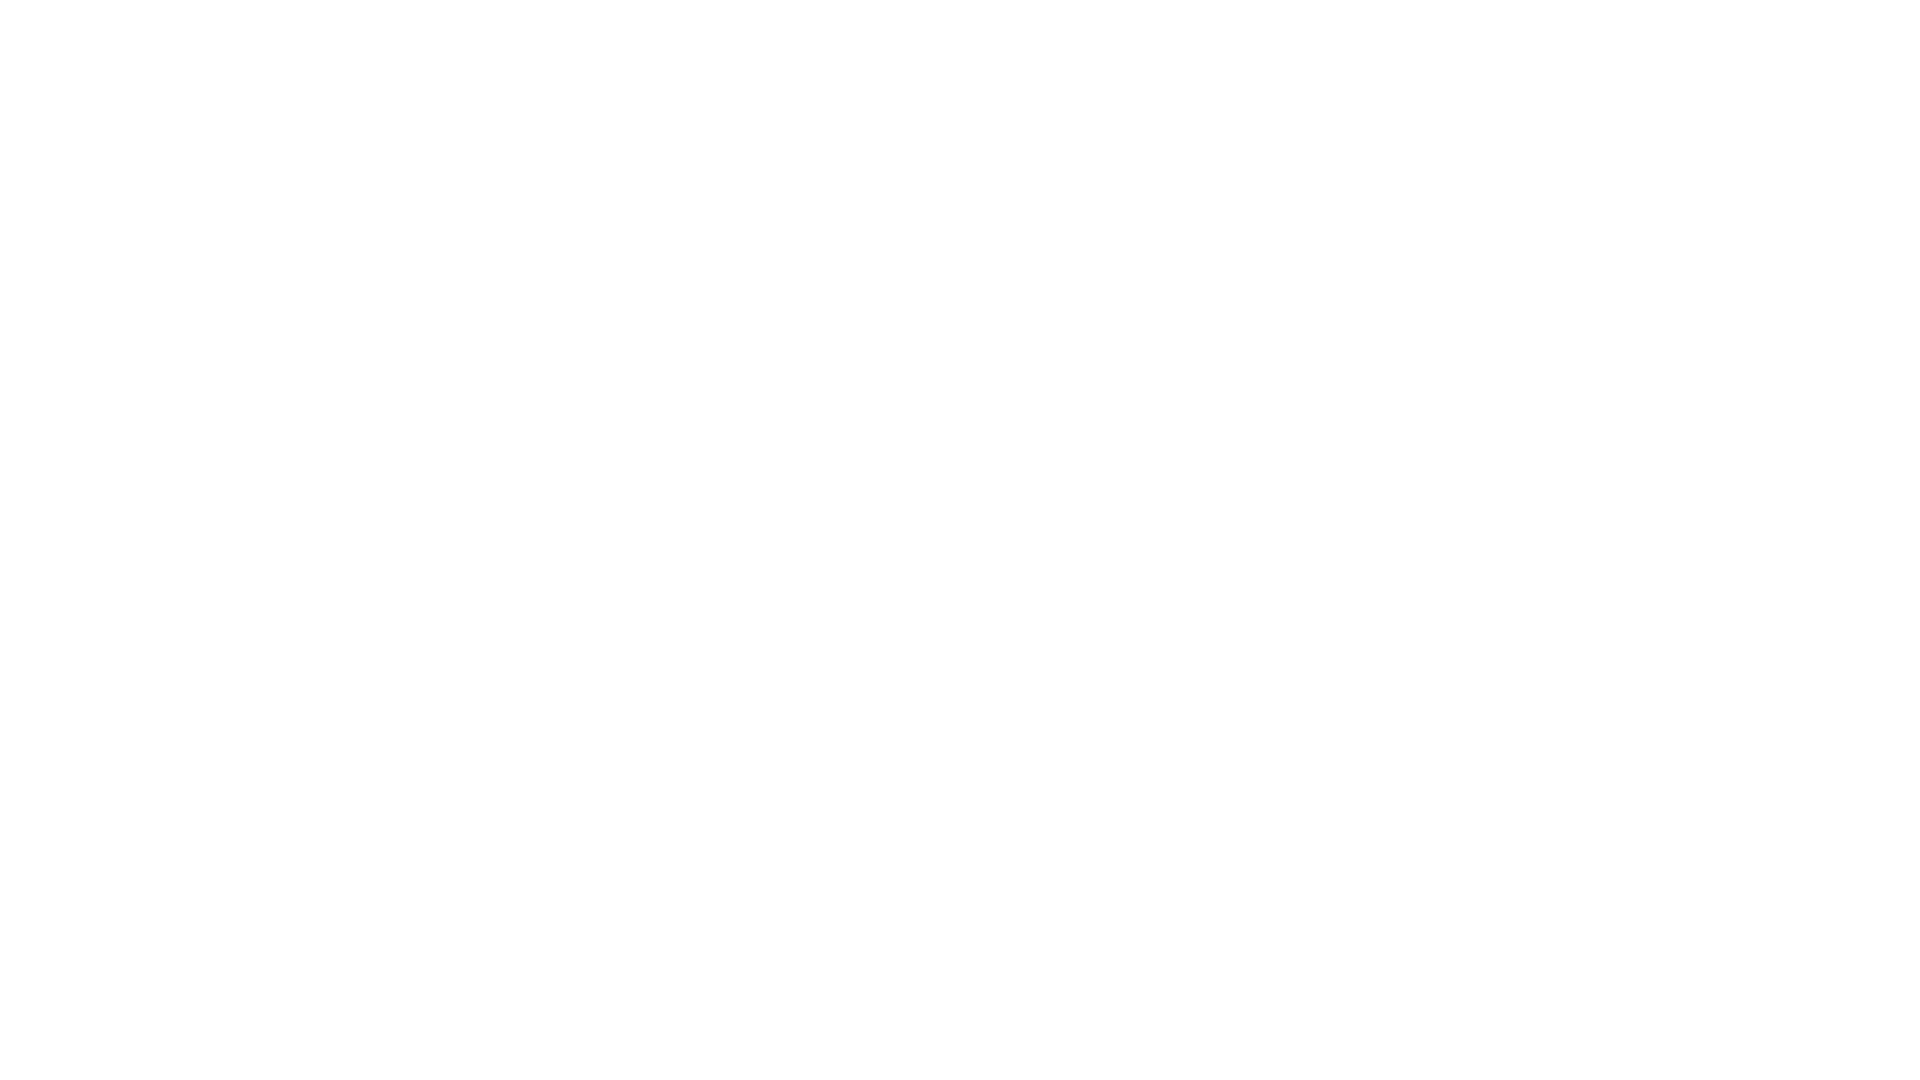

Scrolled up 250px (iteration 5/10)
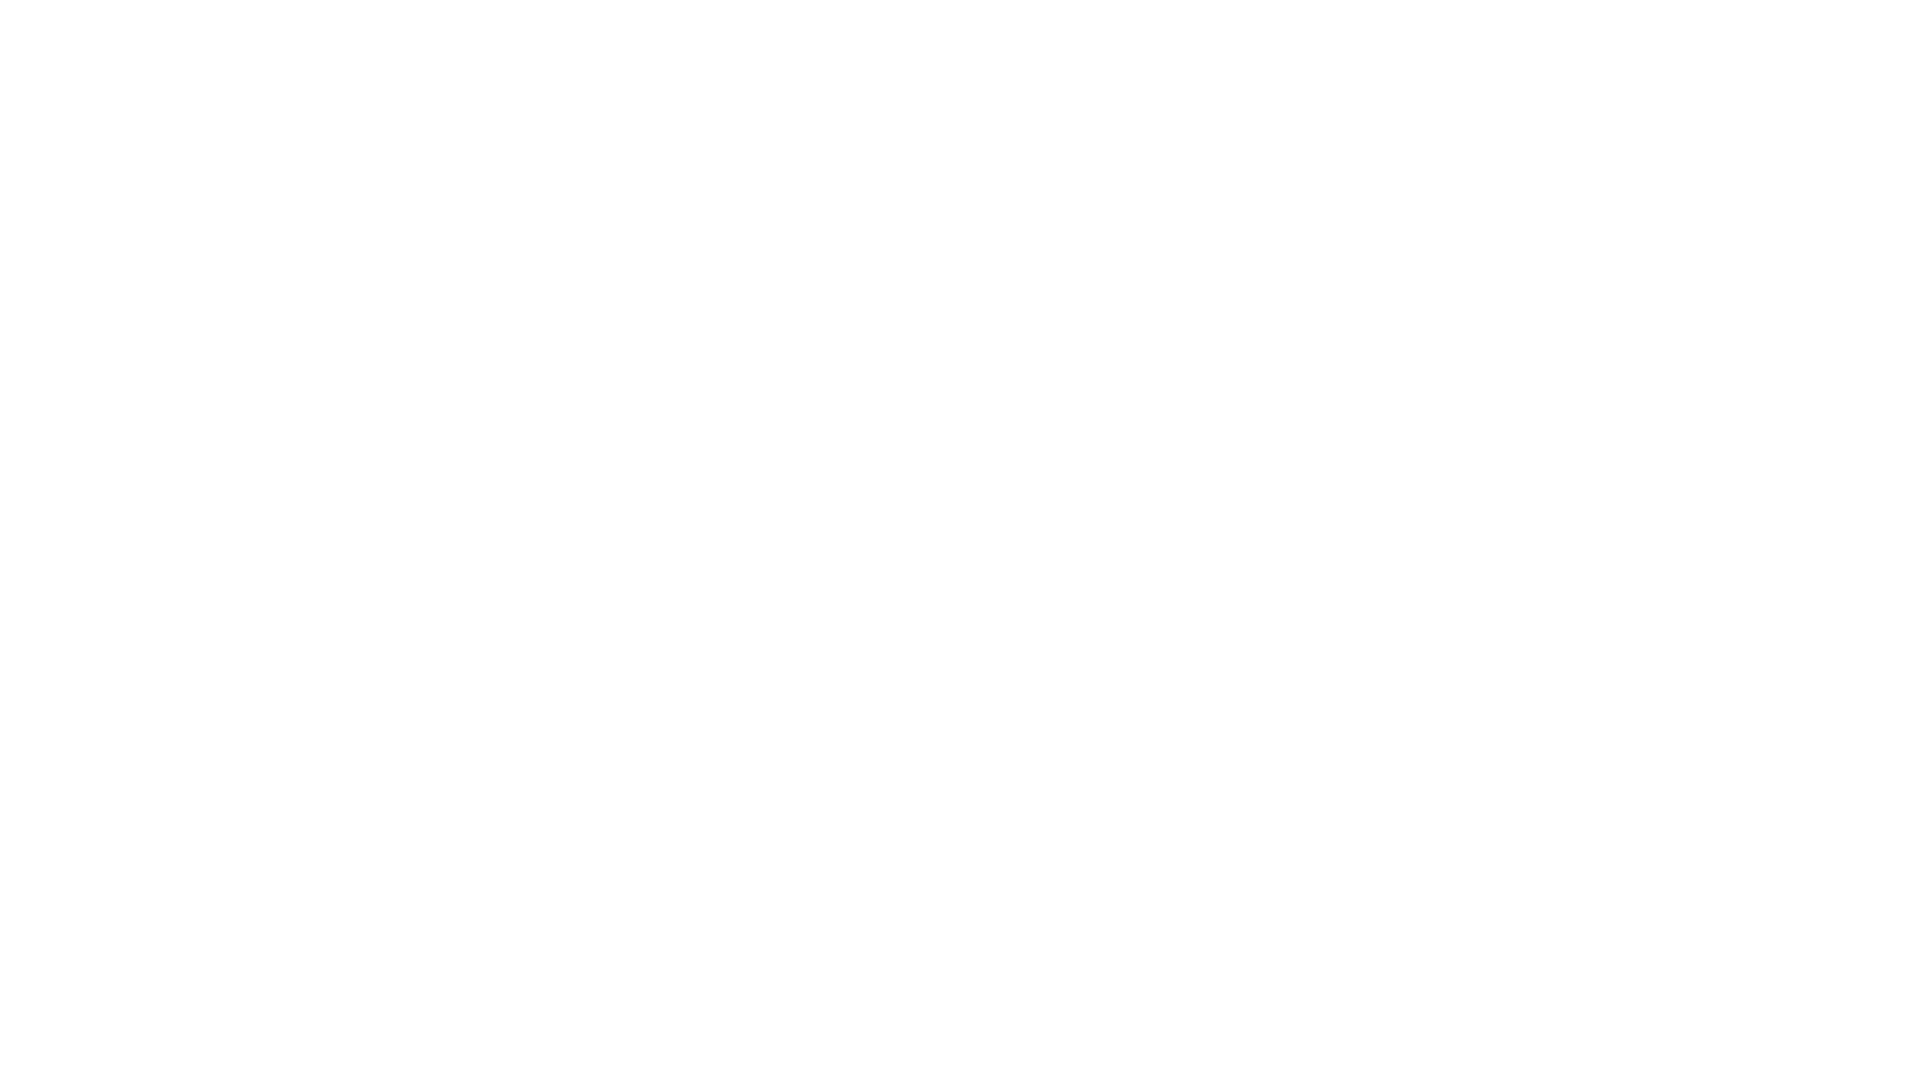

Waited 500ms for content to load after scrolling up
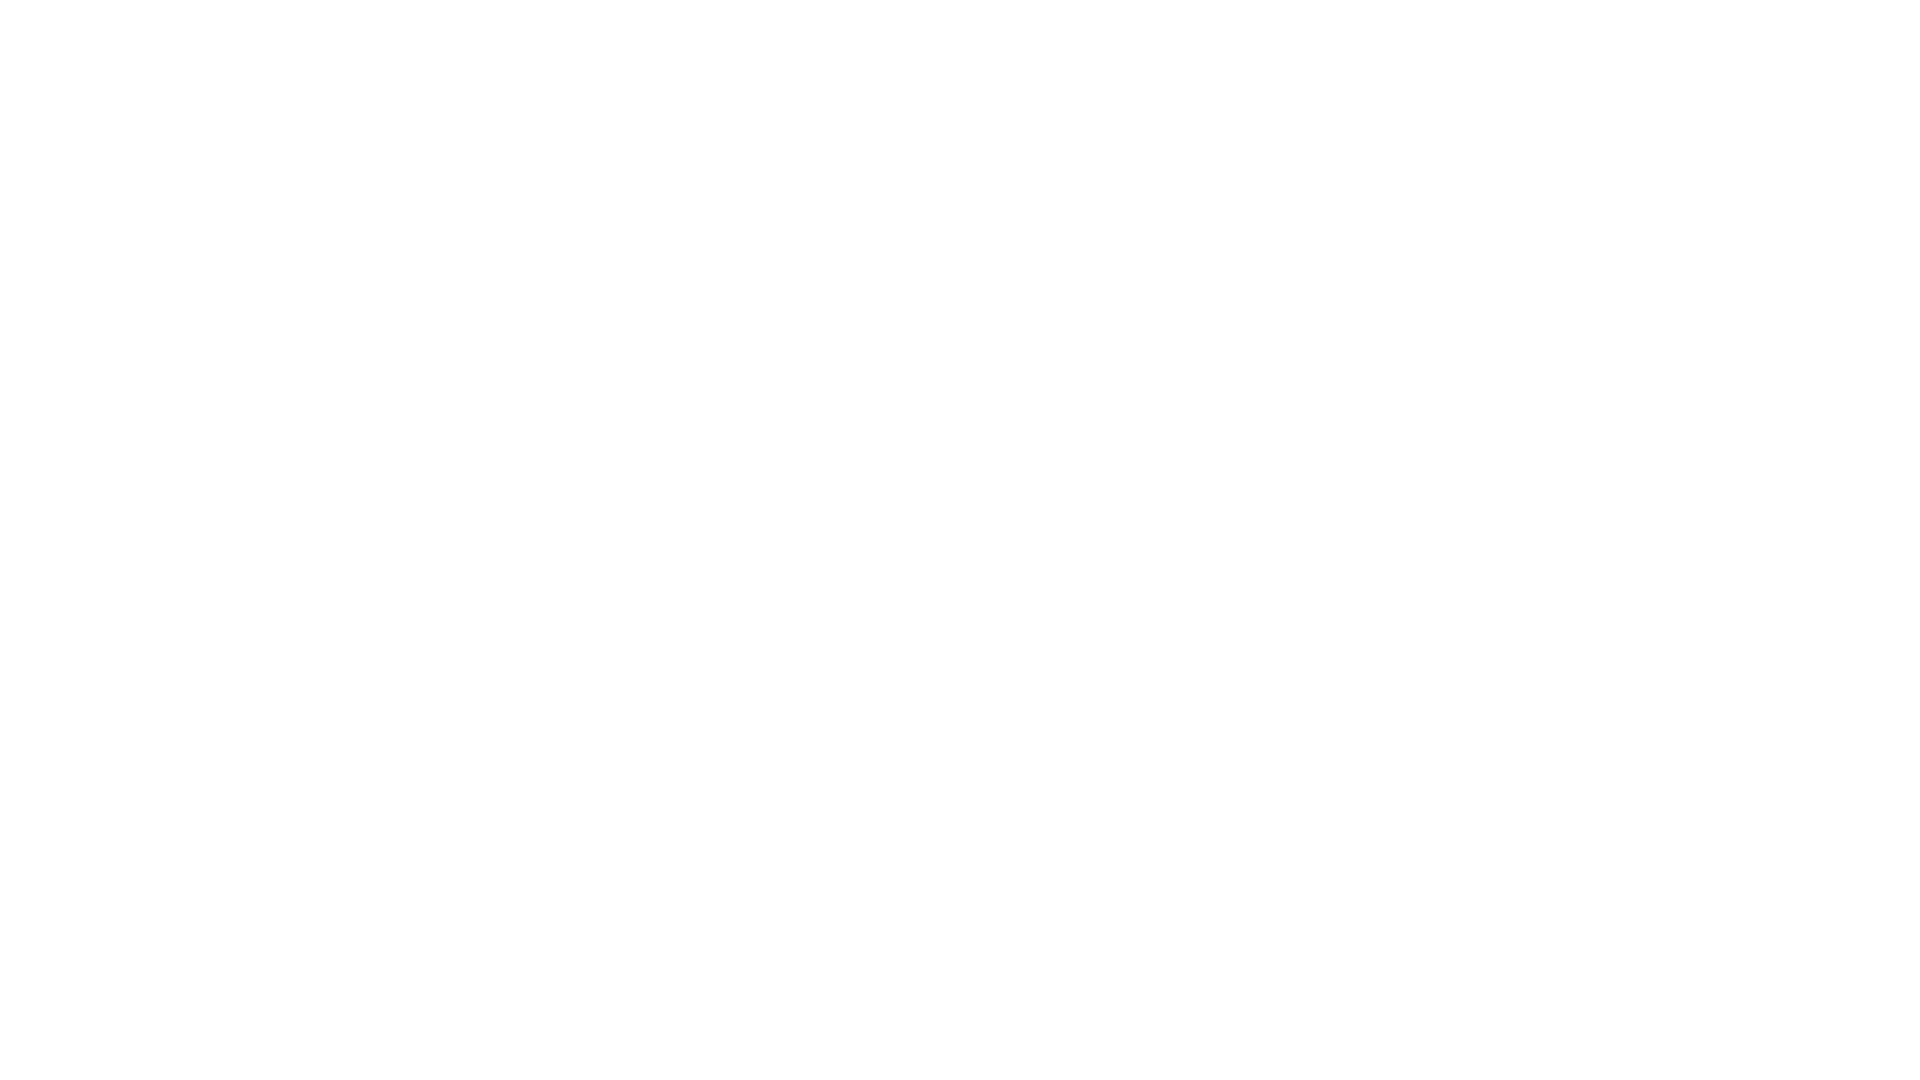

Scrolled up 250px (iteration 6/10)
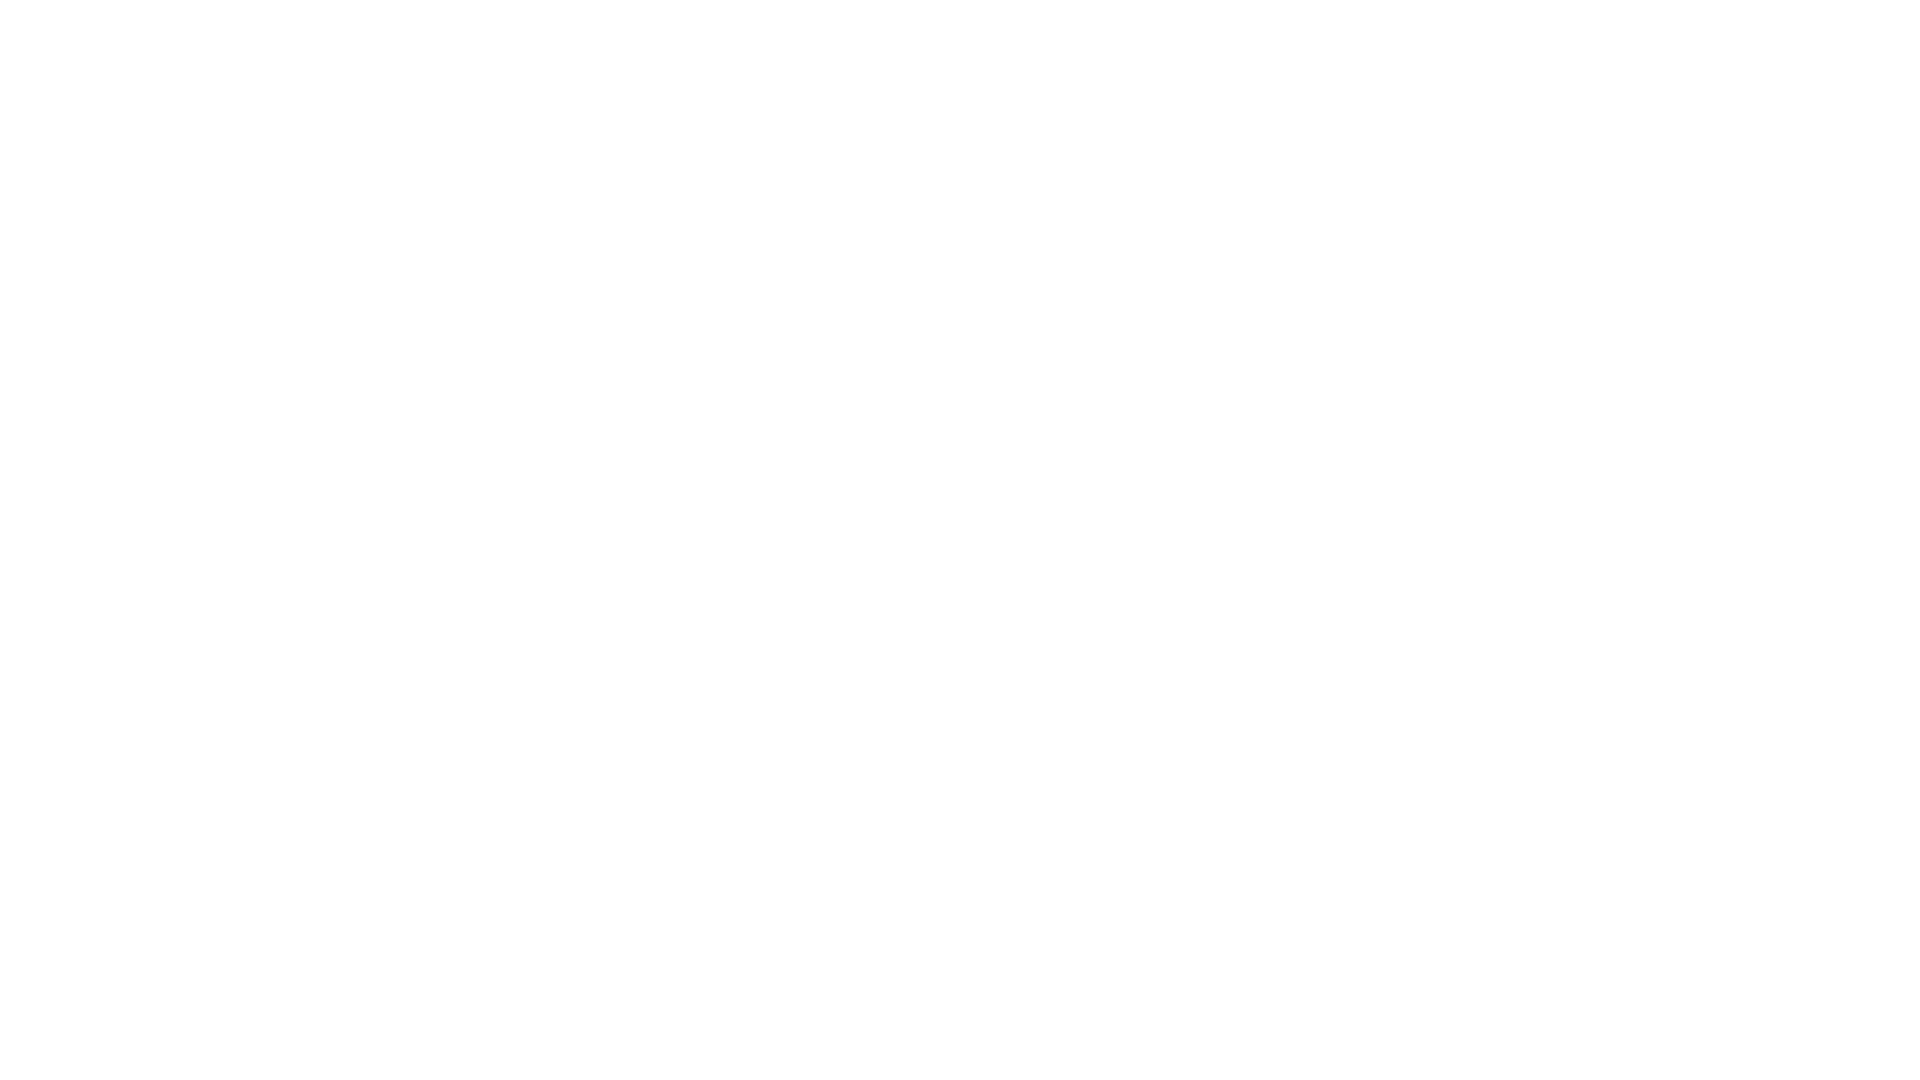

Waited 500ms for content to load after scrolling up
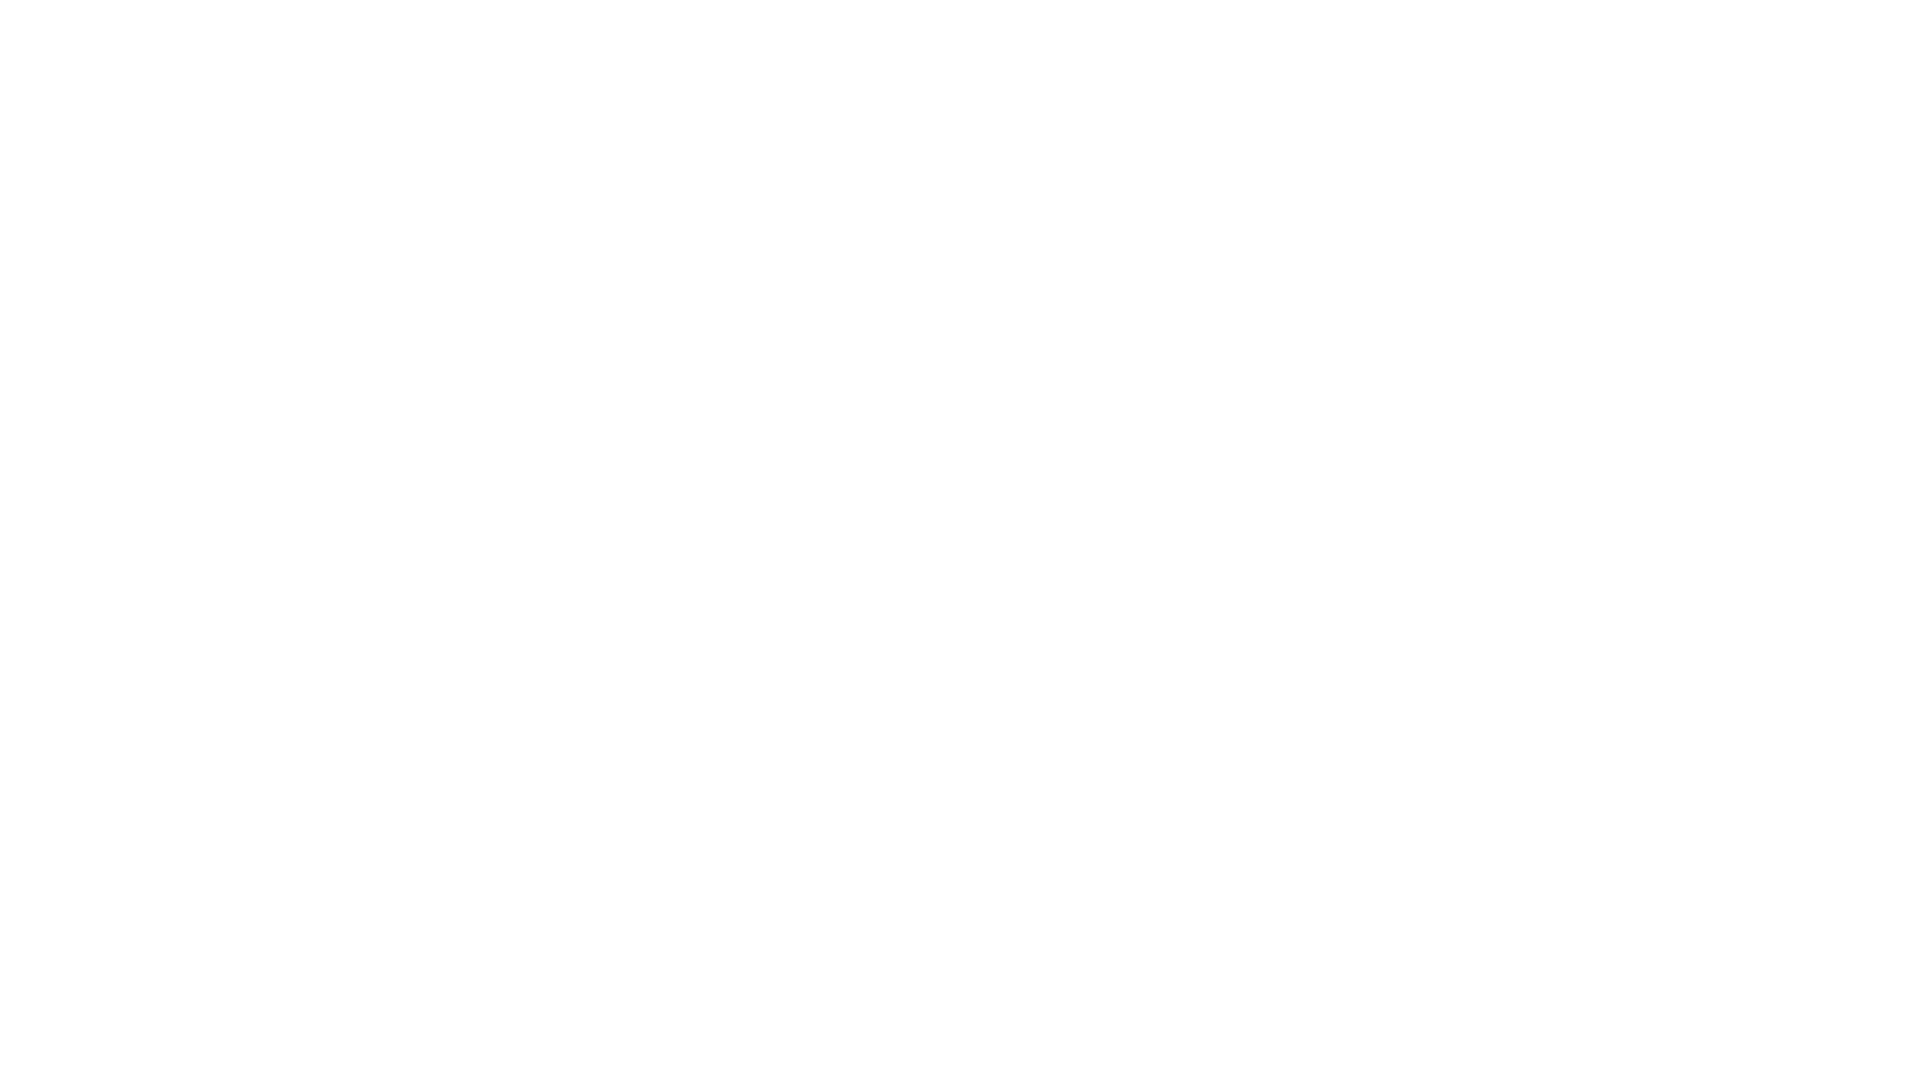

Scrolled up 250px (iteration 7/10)
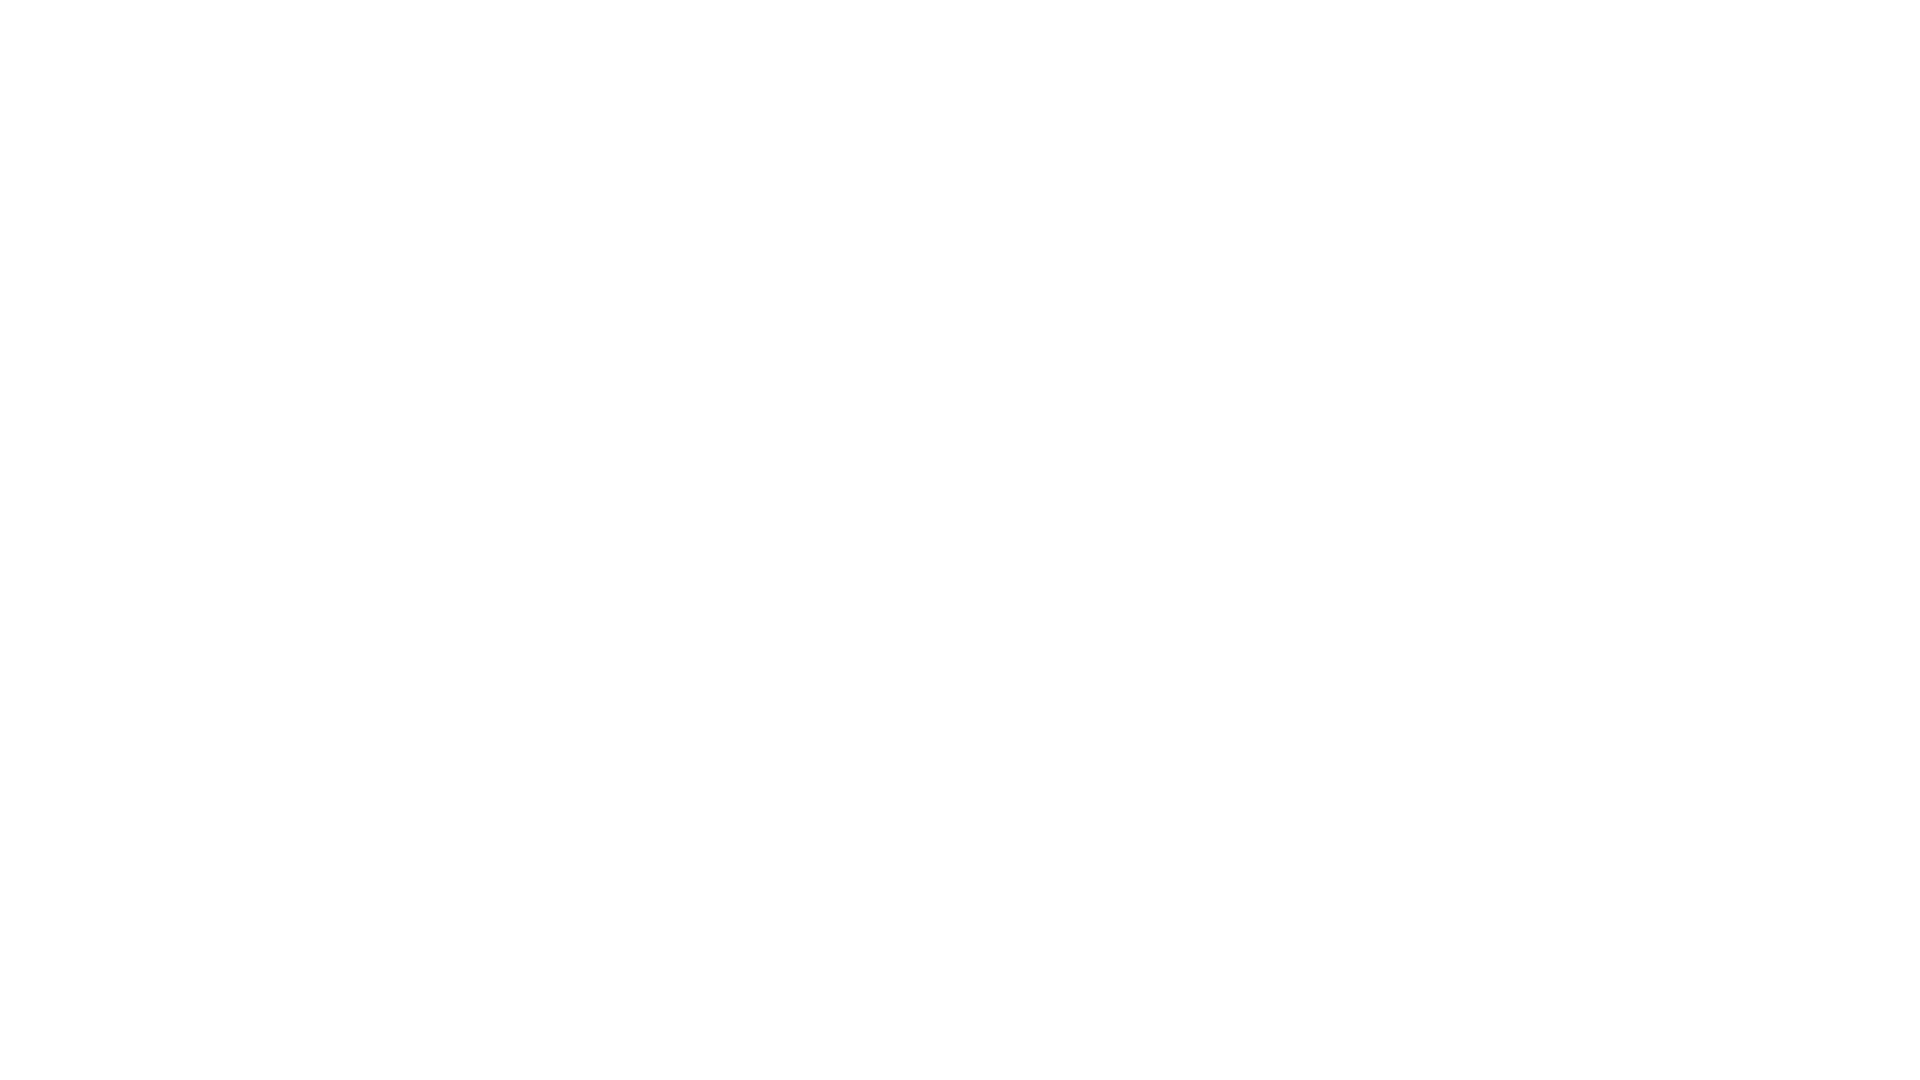

Waited 500ms for content to load after scrolling up
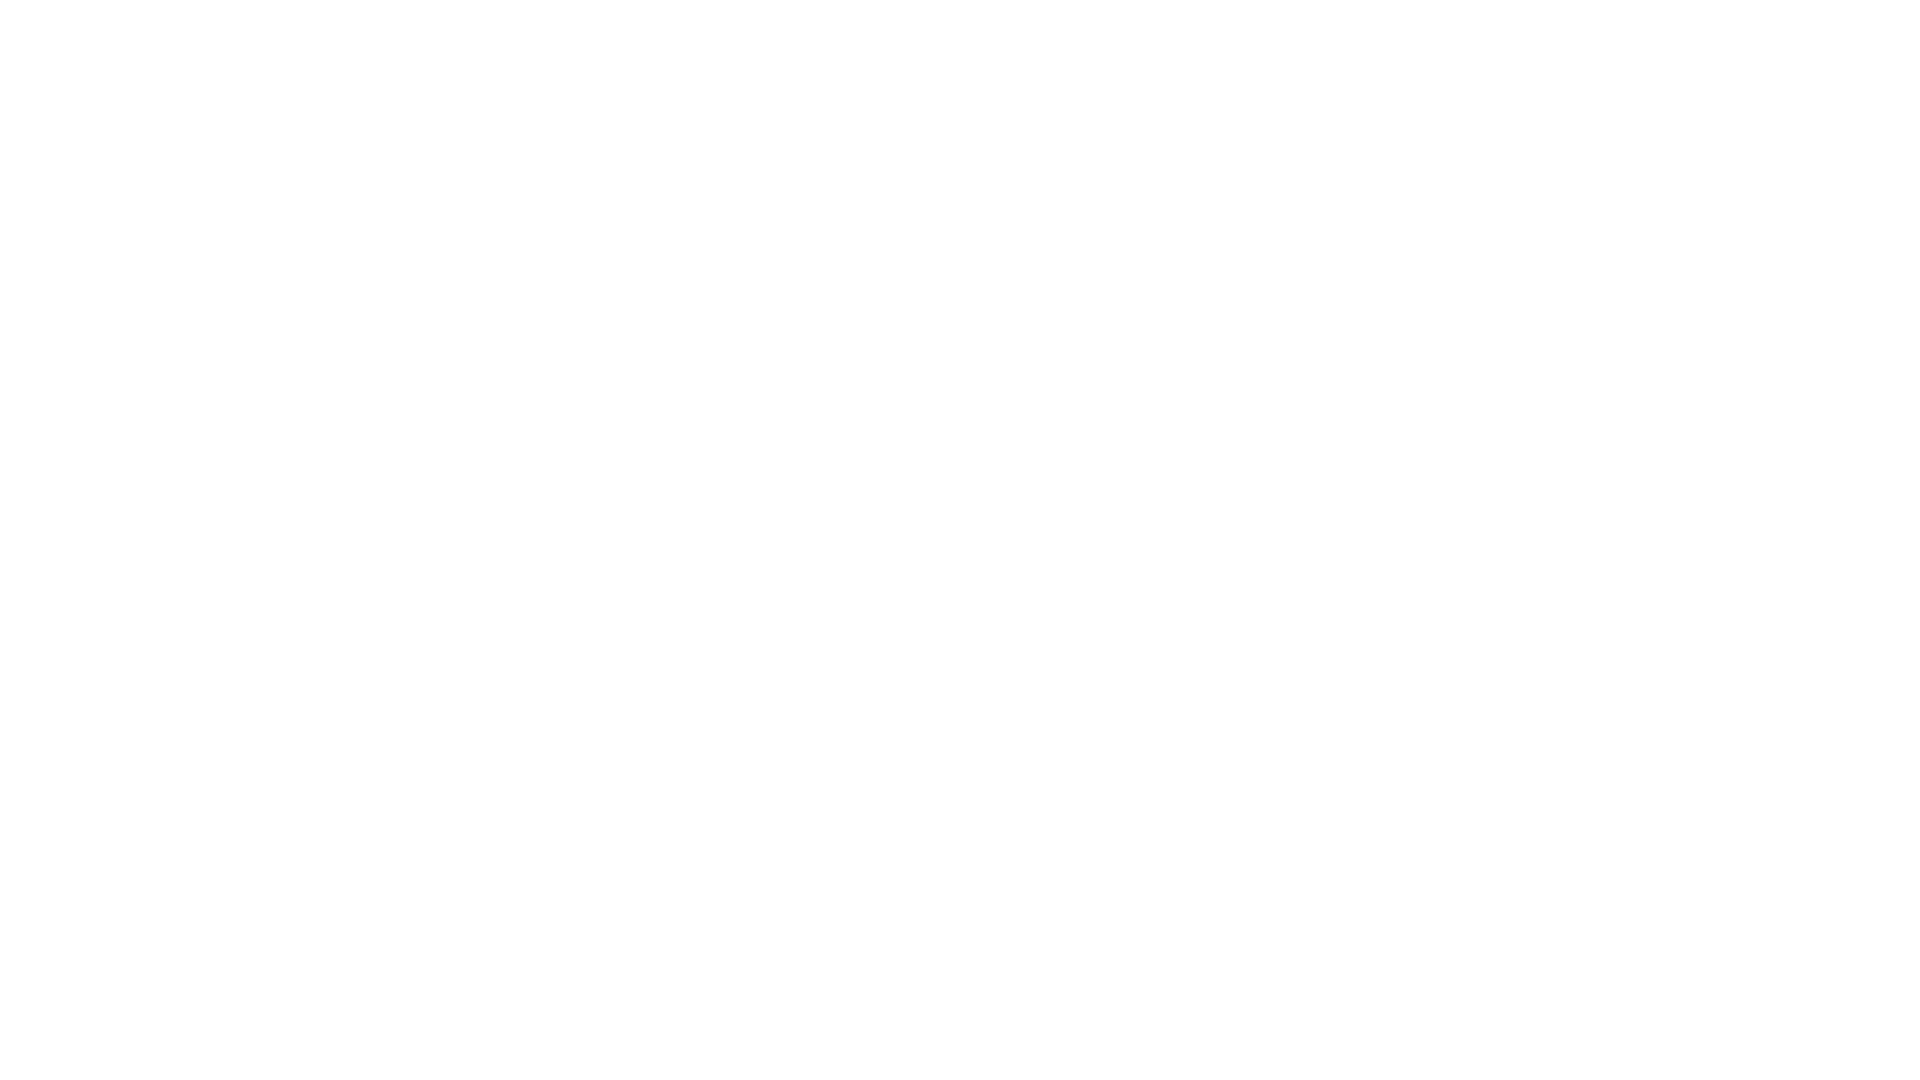

Scrolled up 250px (iteration 8/10)
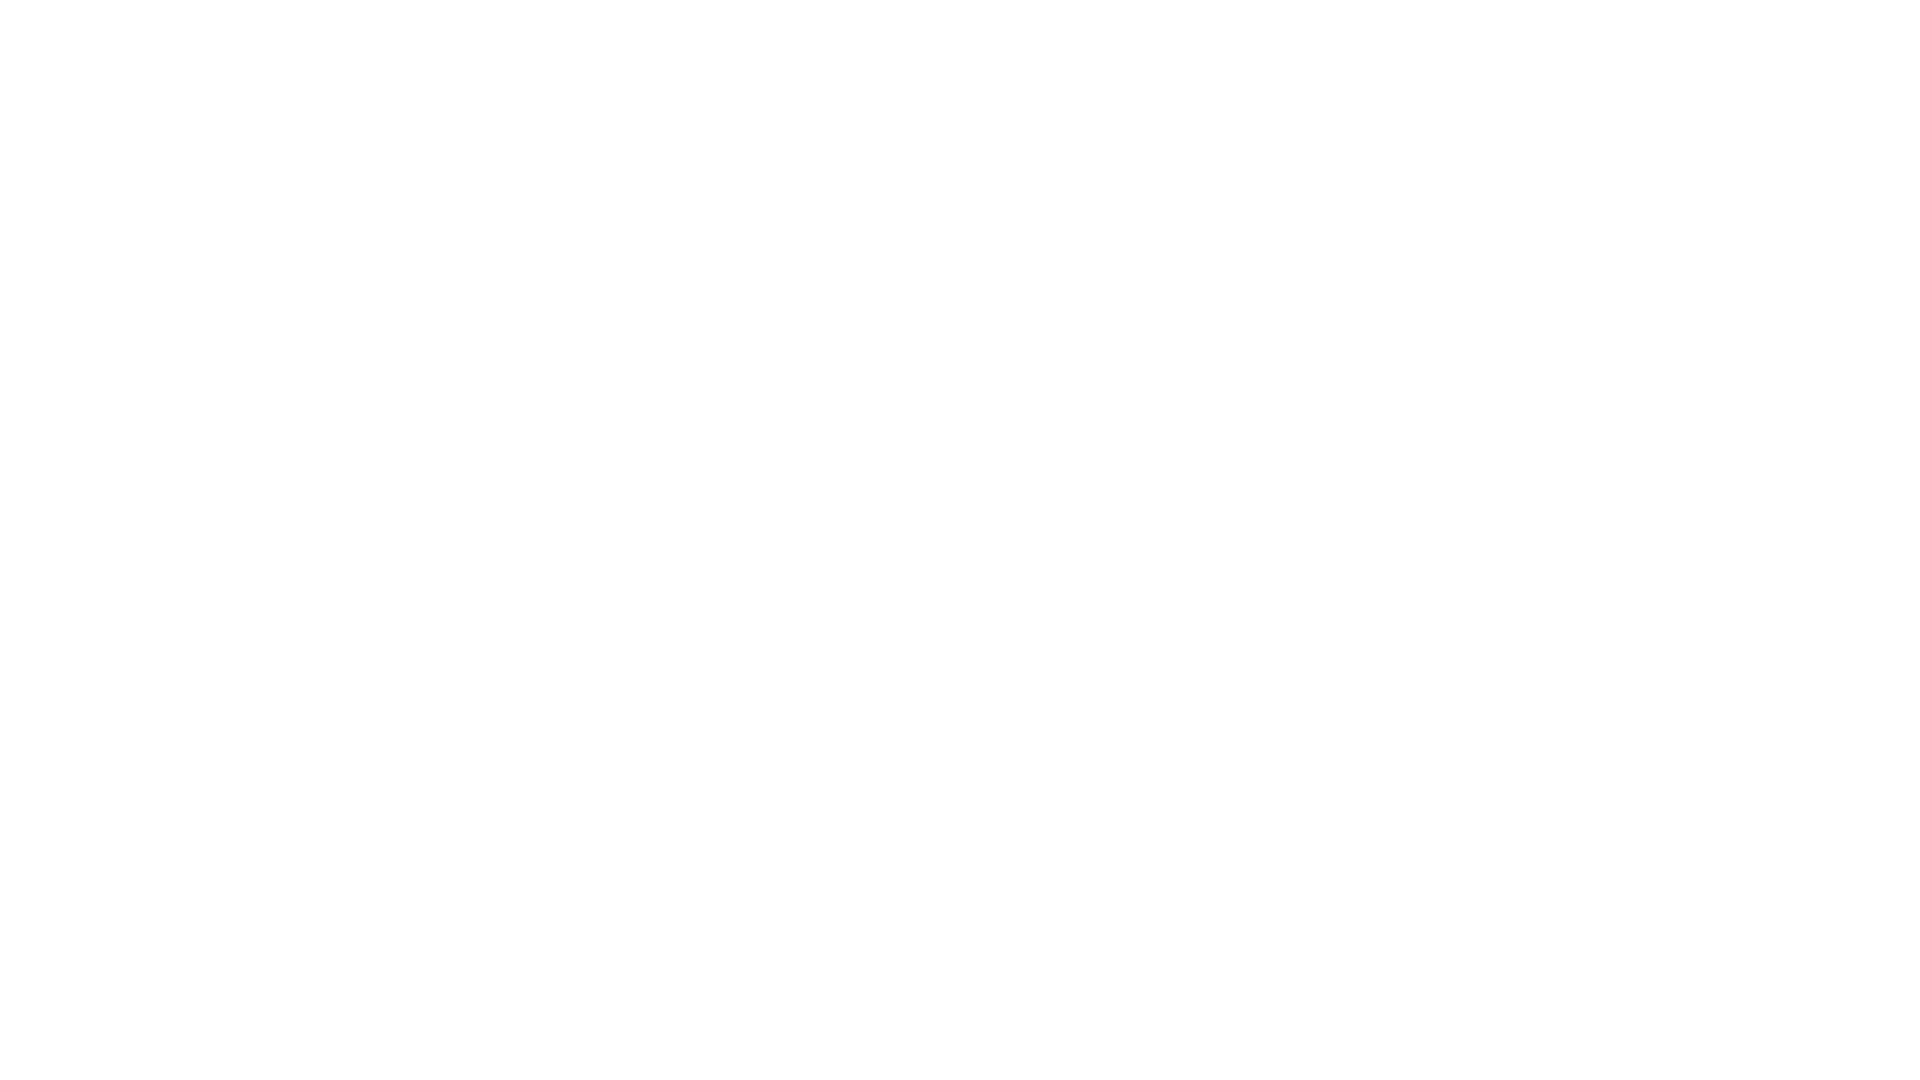

Waited 500ms for content to load after scrolling up
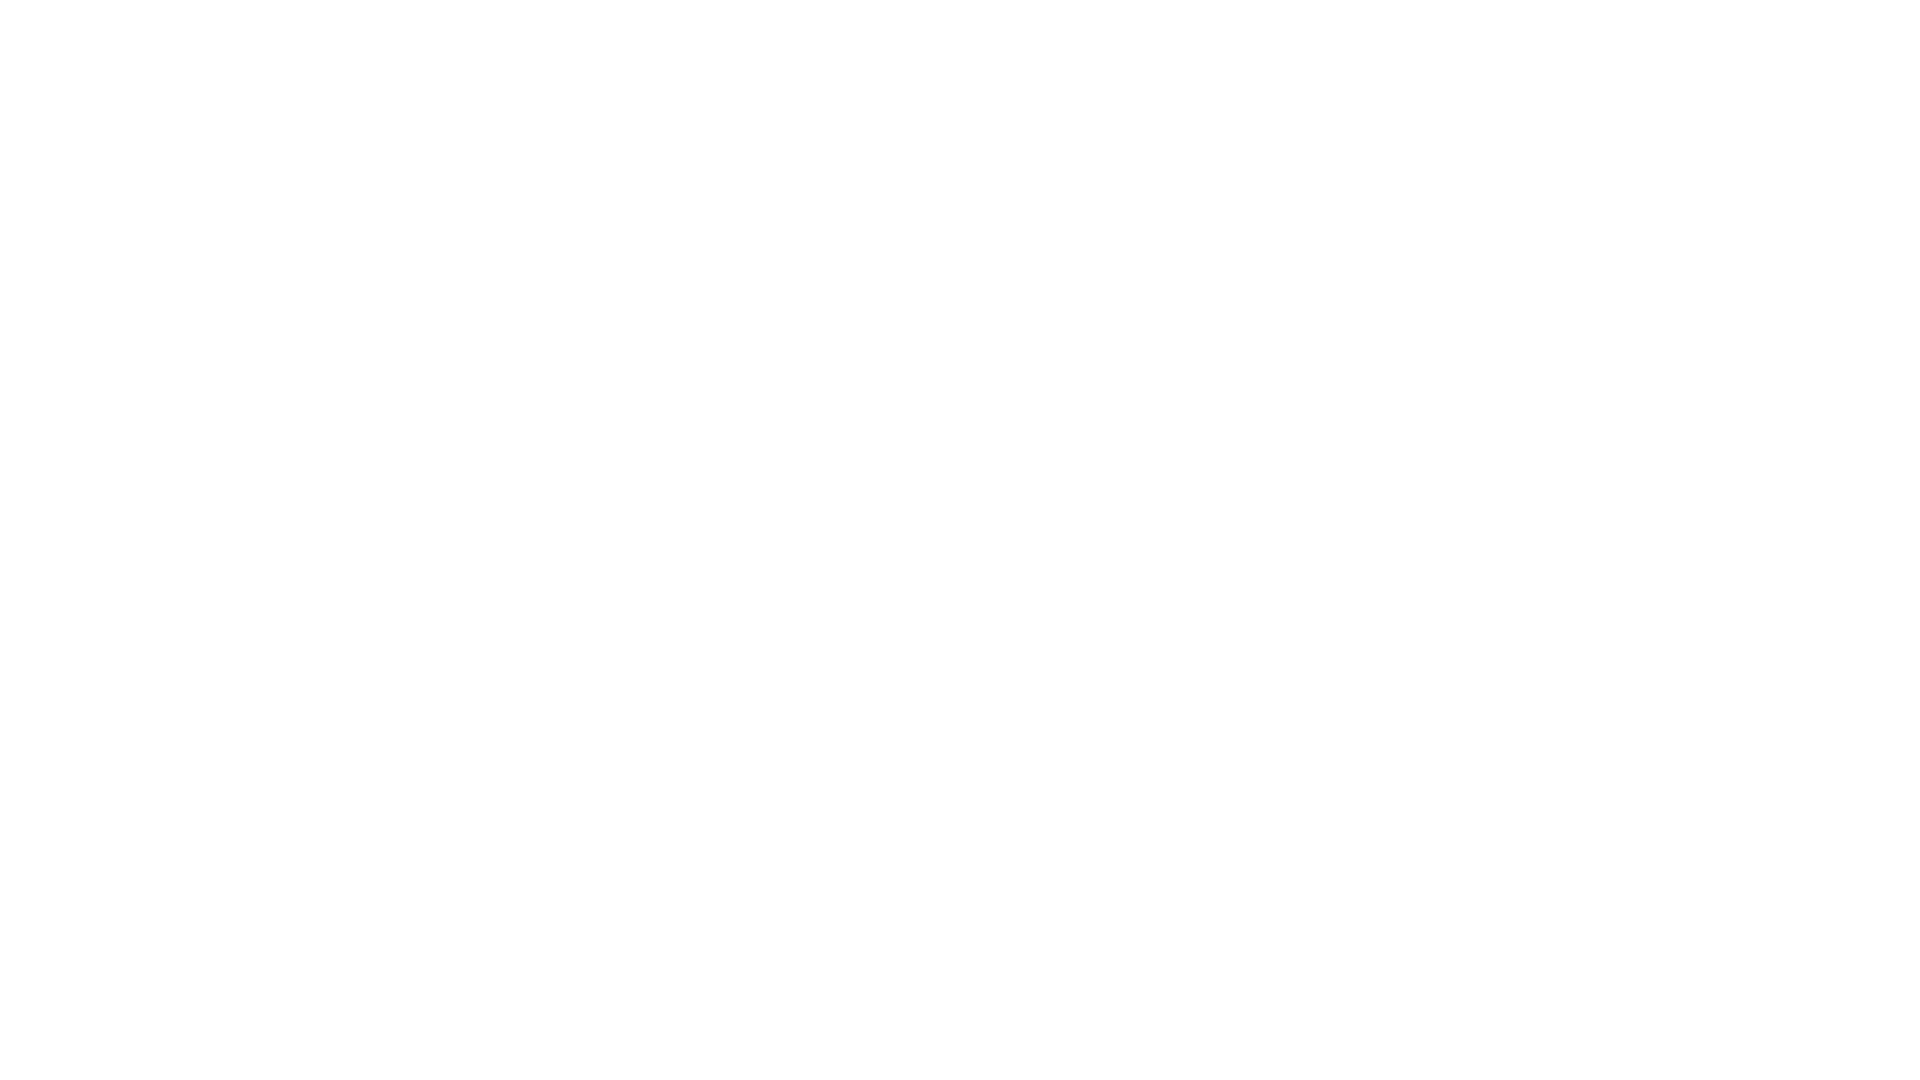

Scrolled up 250px (iteration 9/10)
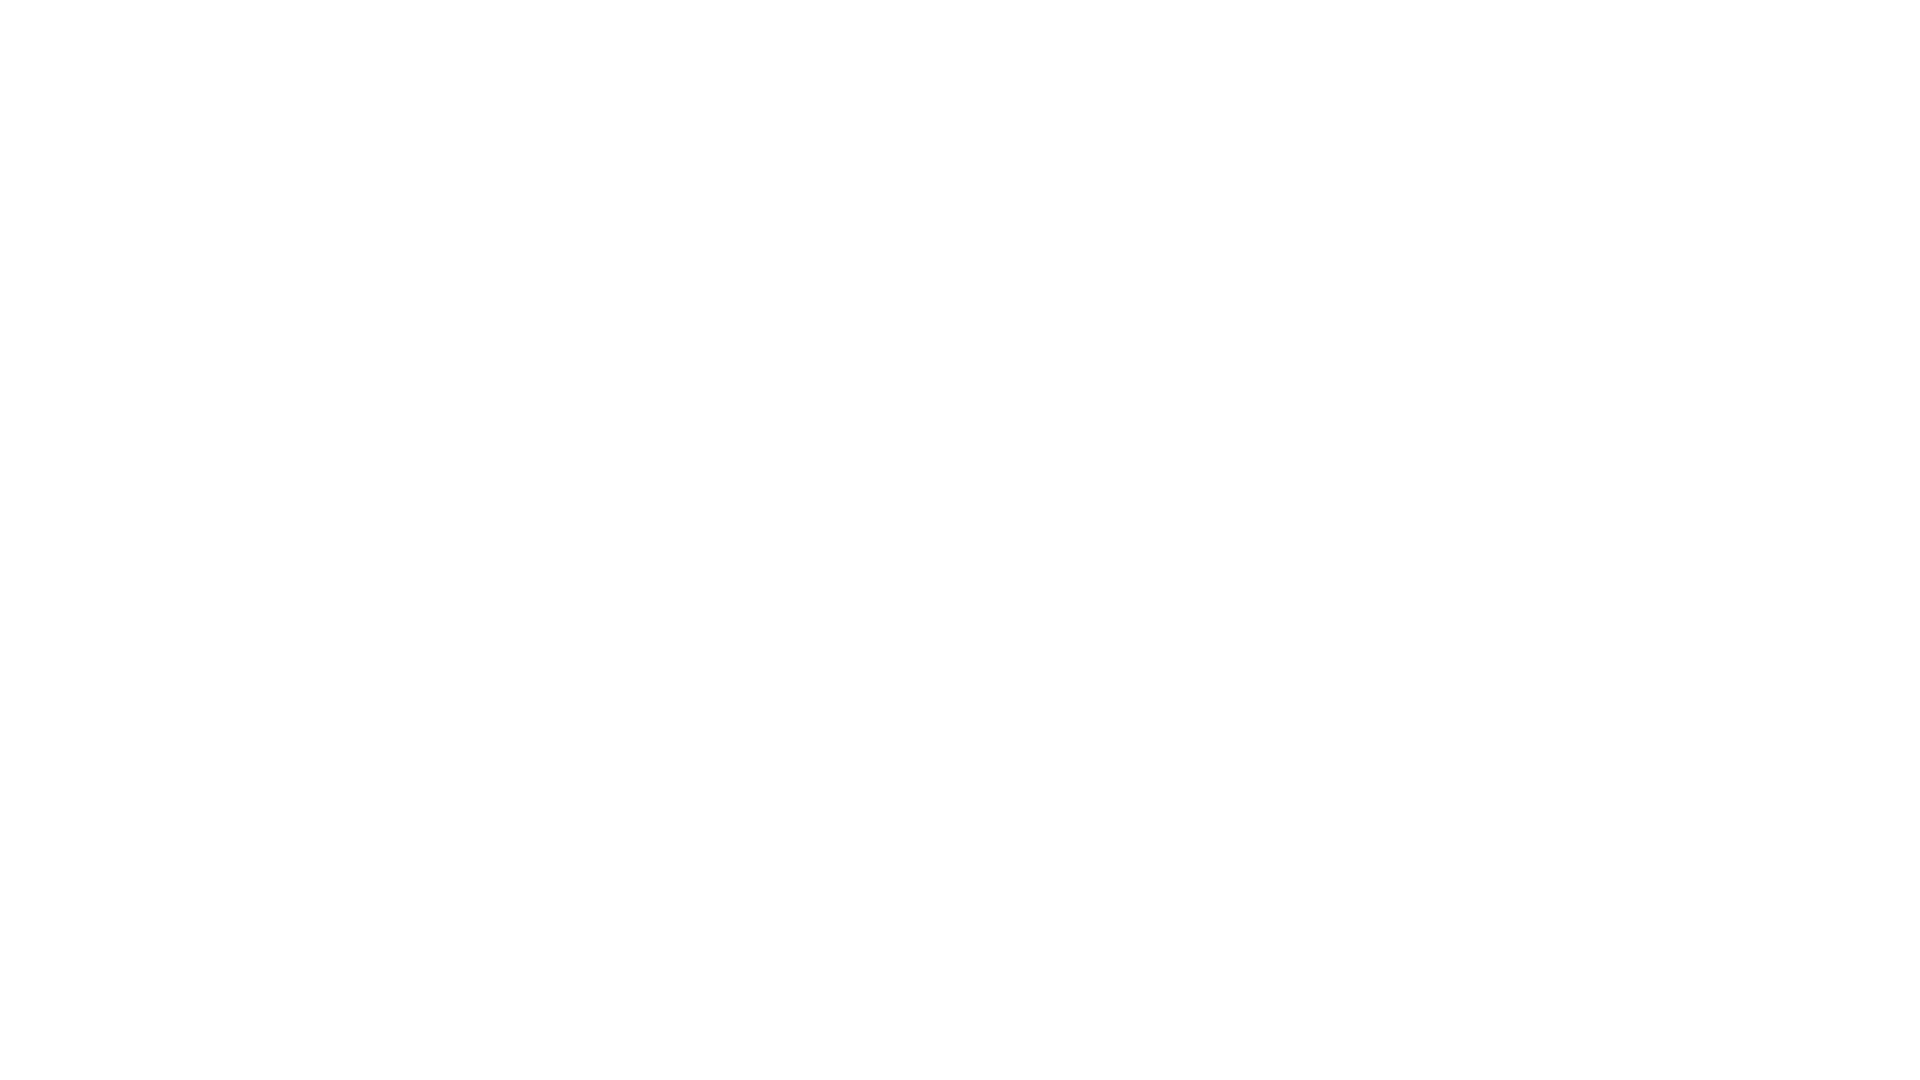

Waited 500ms for content to load after scrolling up
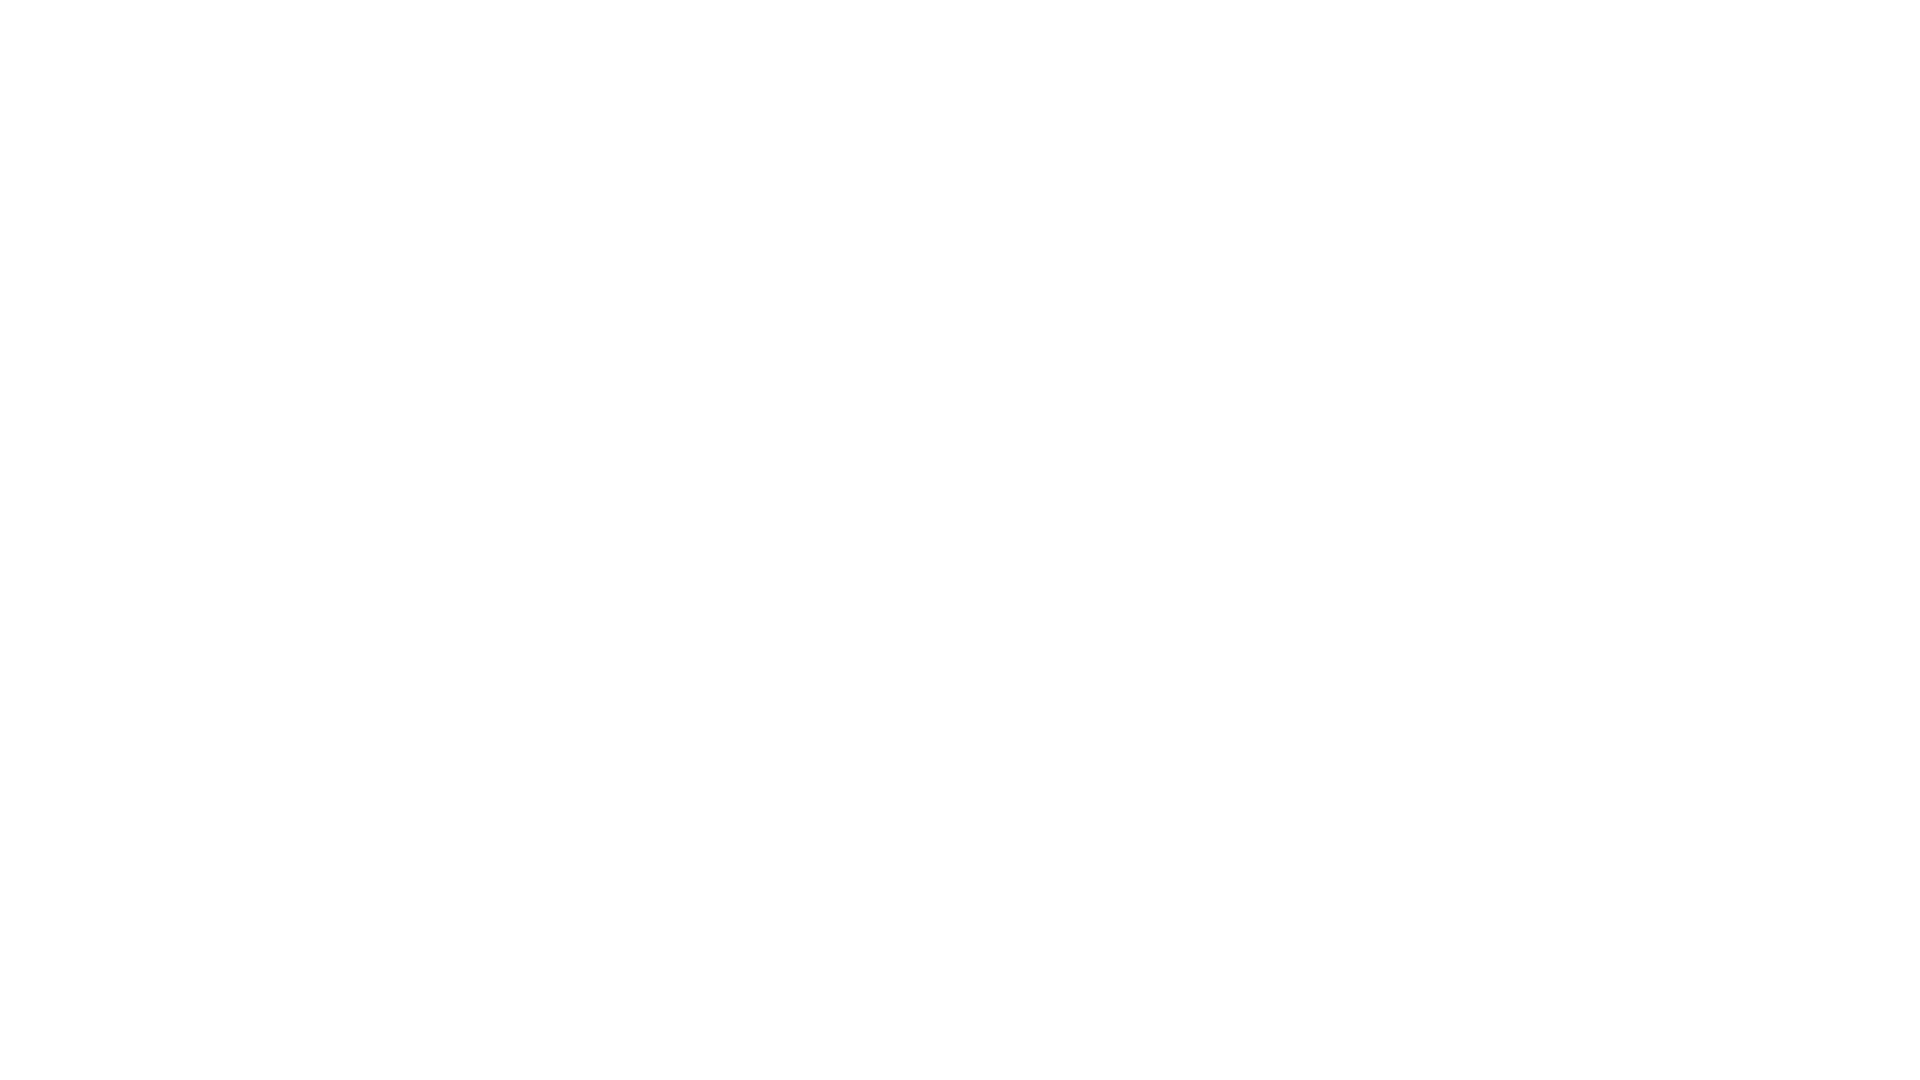

Scrolled up 250px (iteration 10/10)
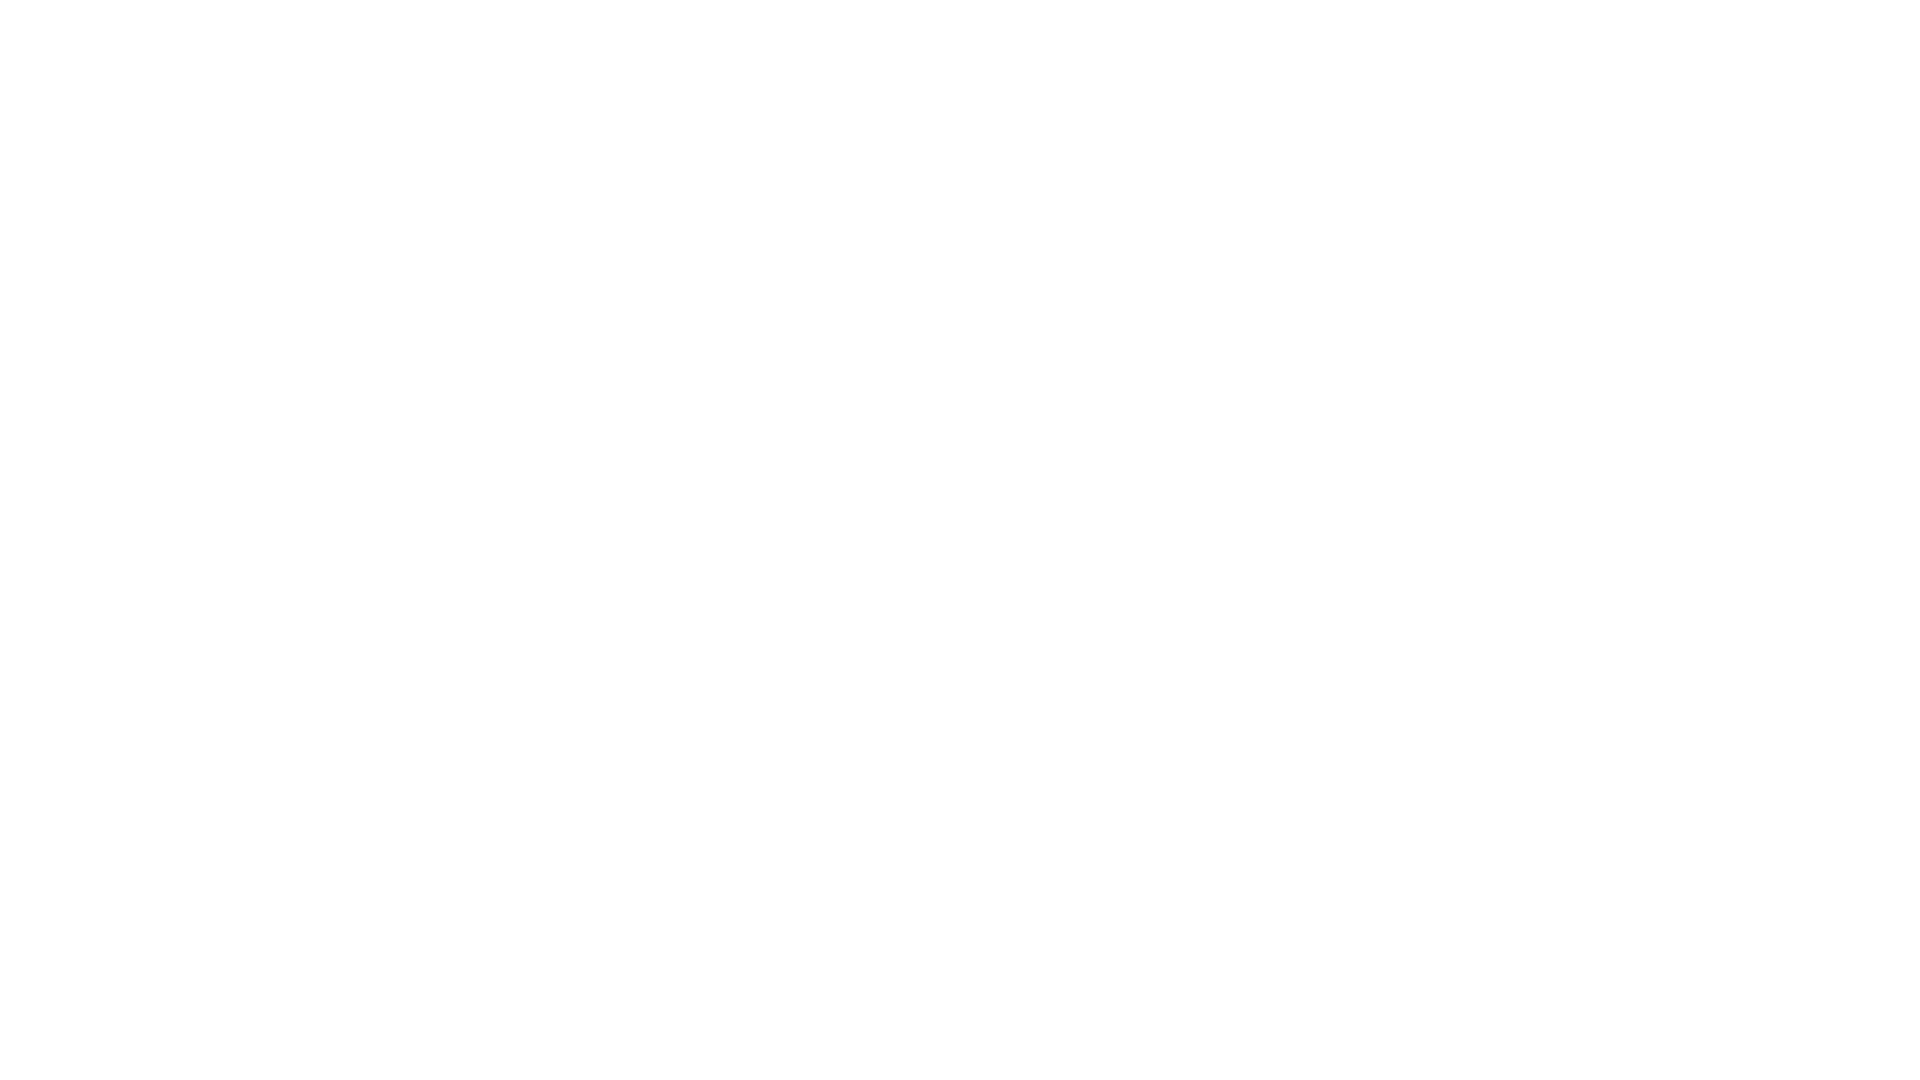

Waited 500ms for content to load after scrolling up
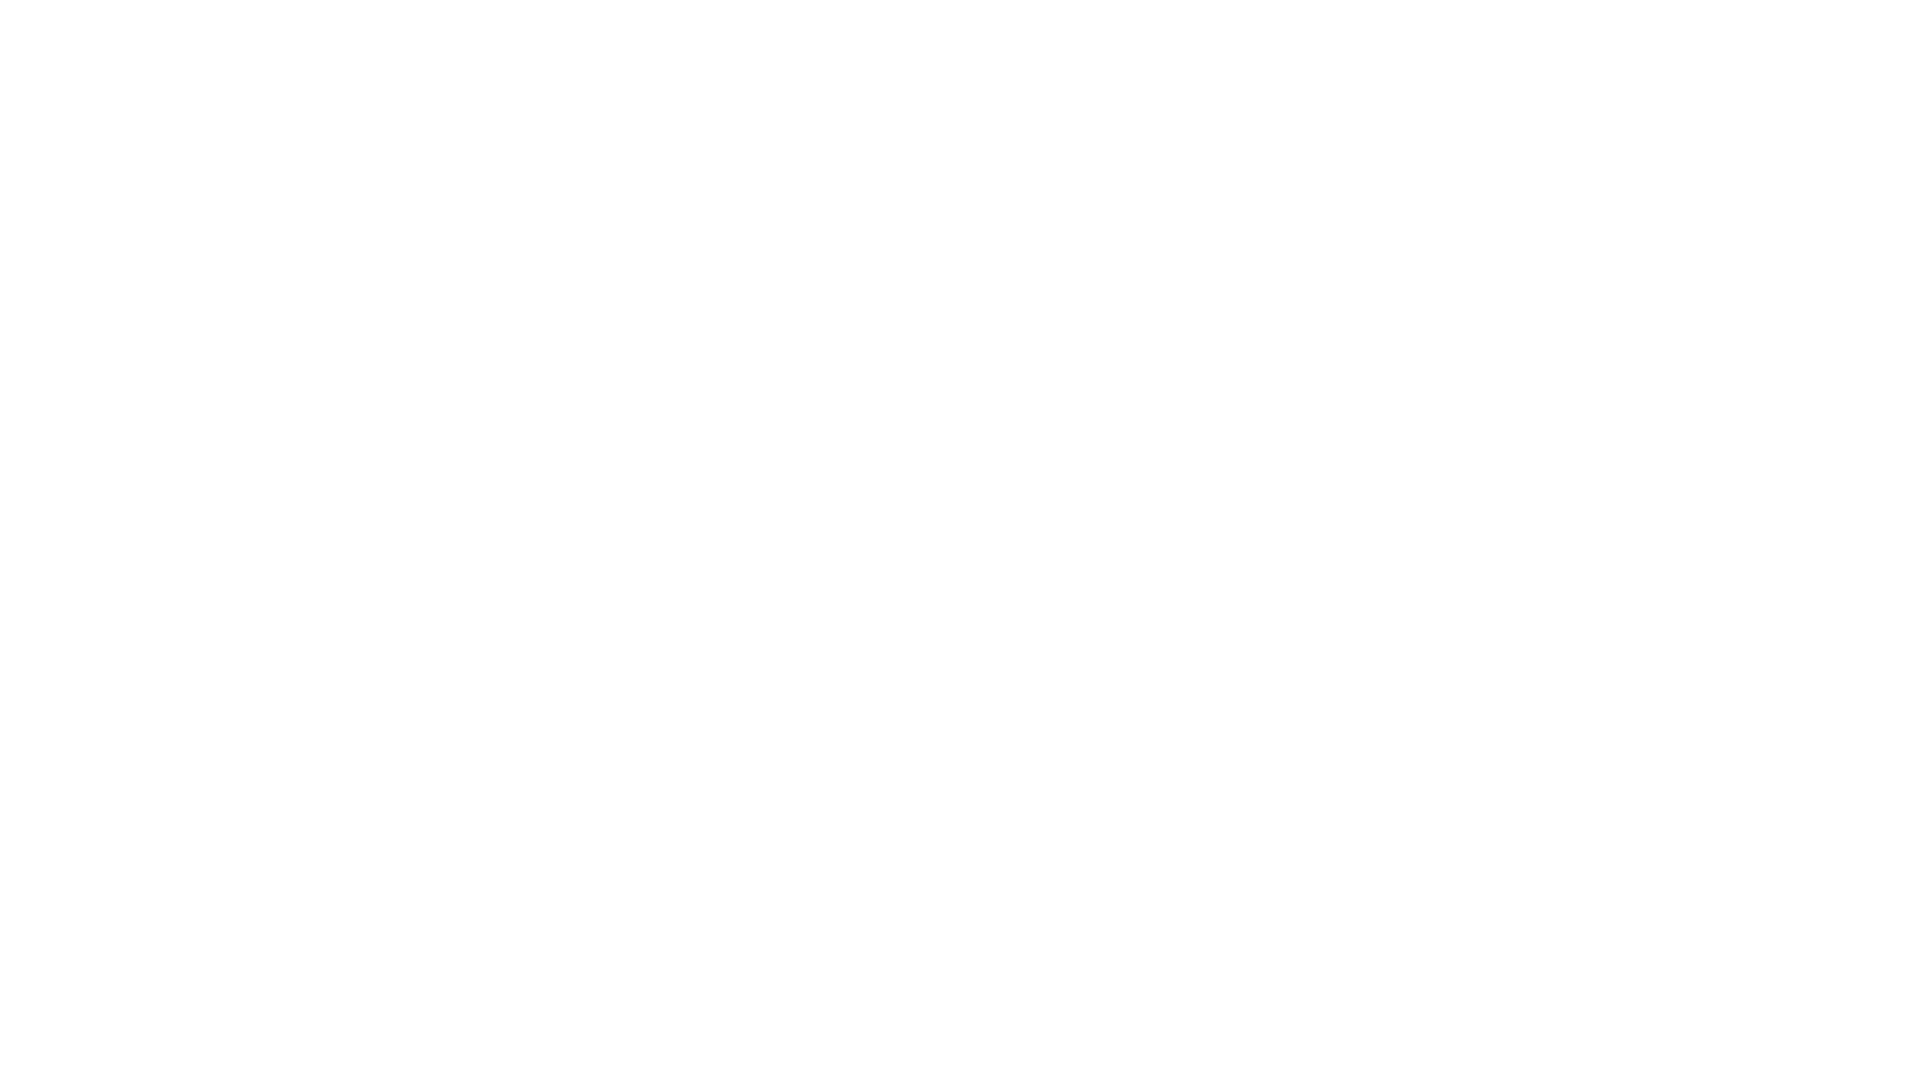

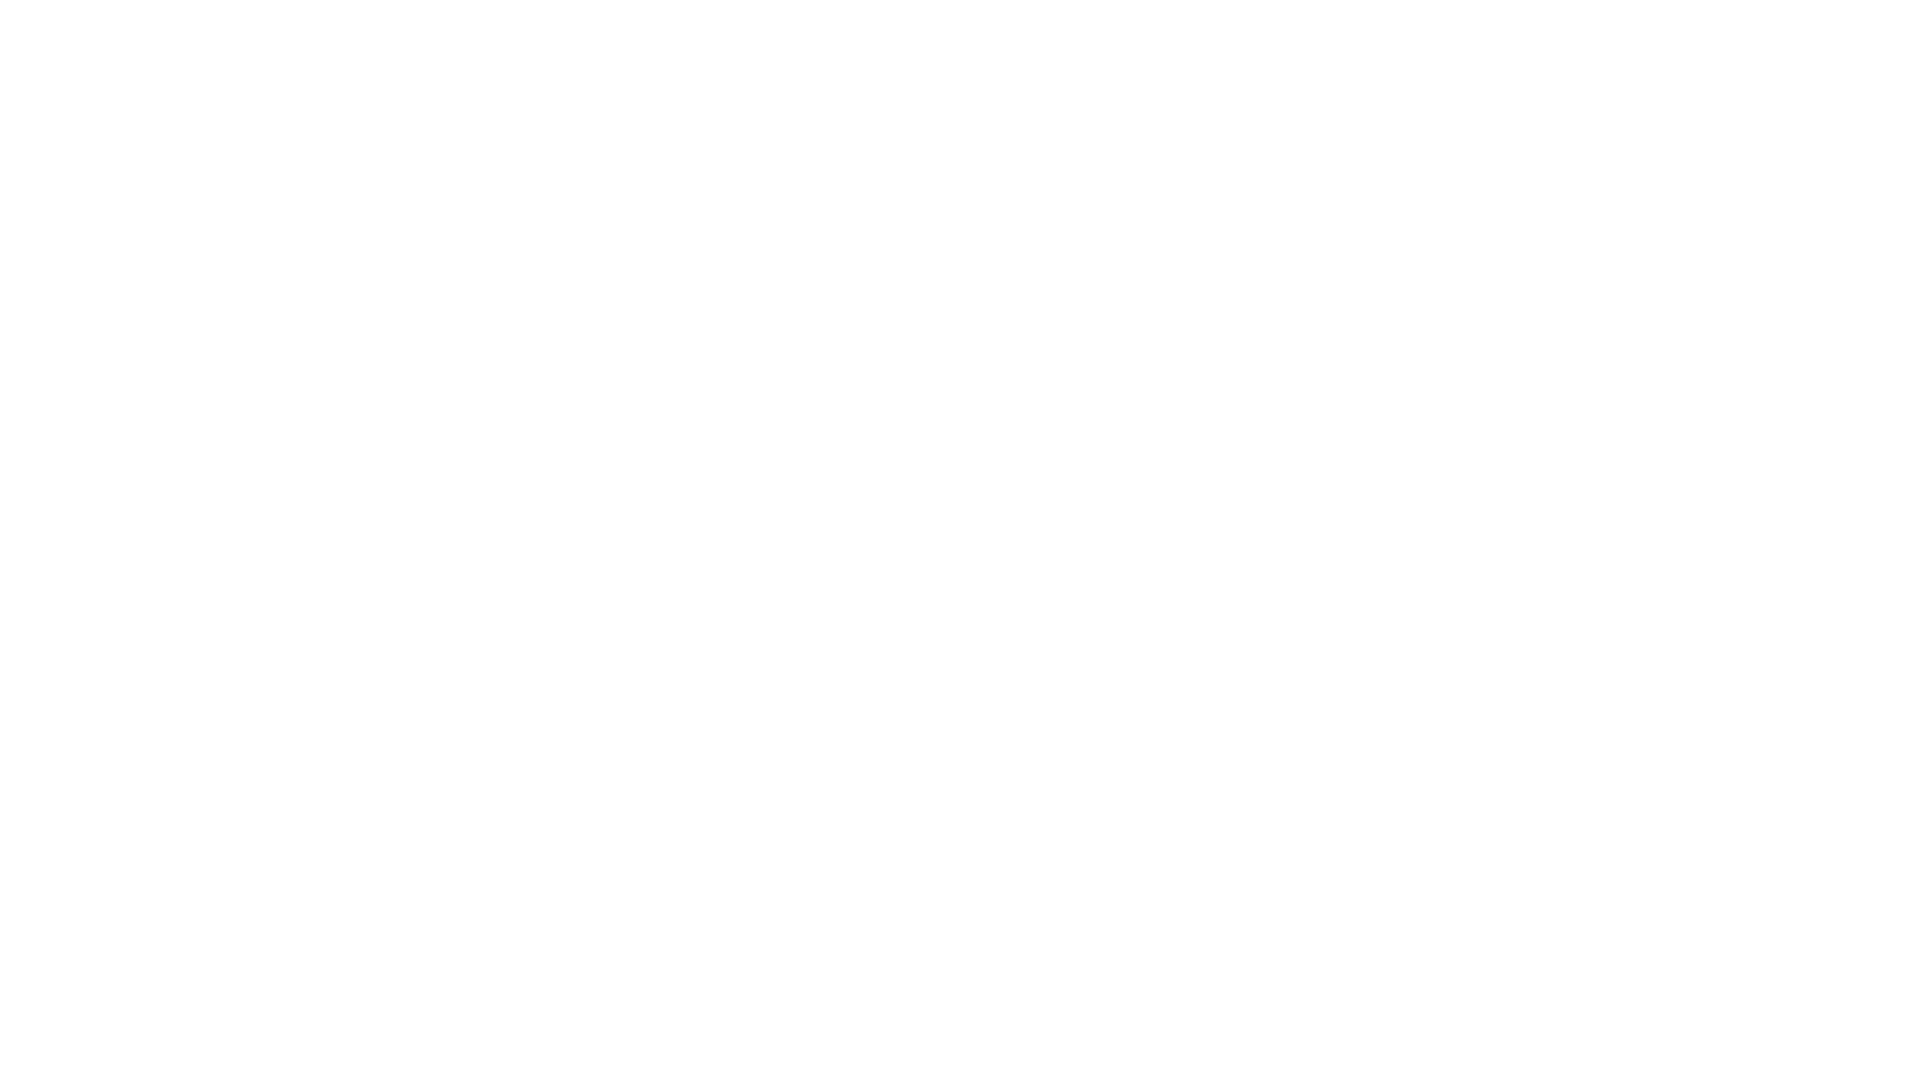